Automates the RPA Challenge by filling out forms with multiple data entries, submitting each form in sequence

Starting URL: https://www.rpachallenge.com/

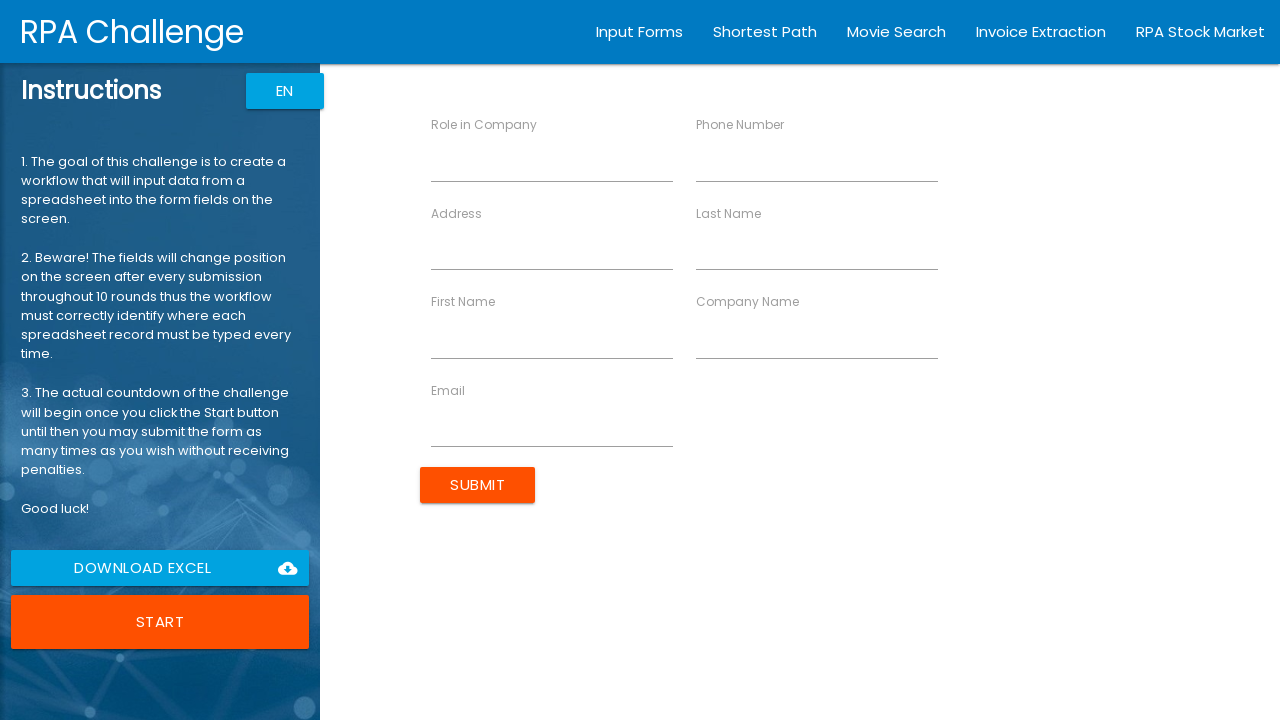

Filled phone number field with 40716543298 on input[ng-reflect-name="labelPhone"]
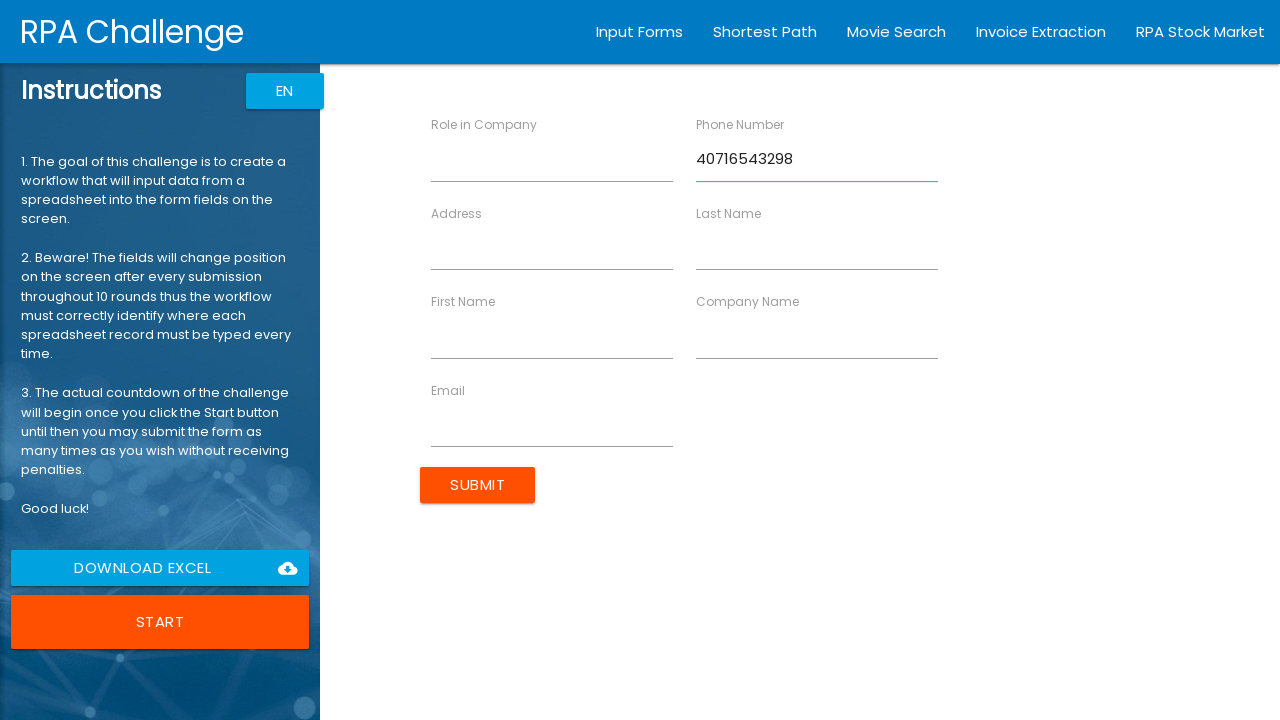

Filled last name field with Smith on input[ng-reflect-name="labelLastName"]
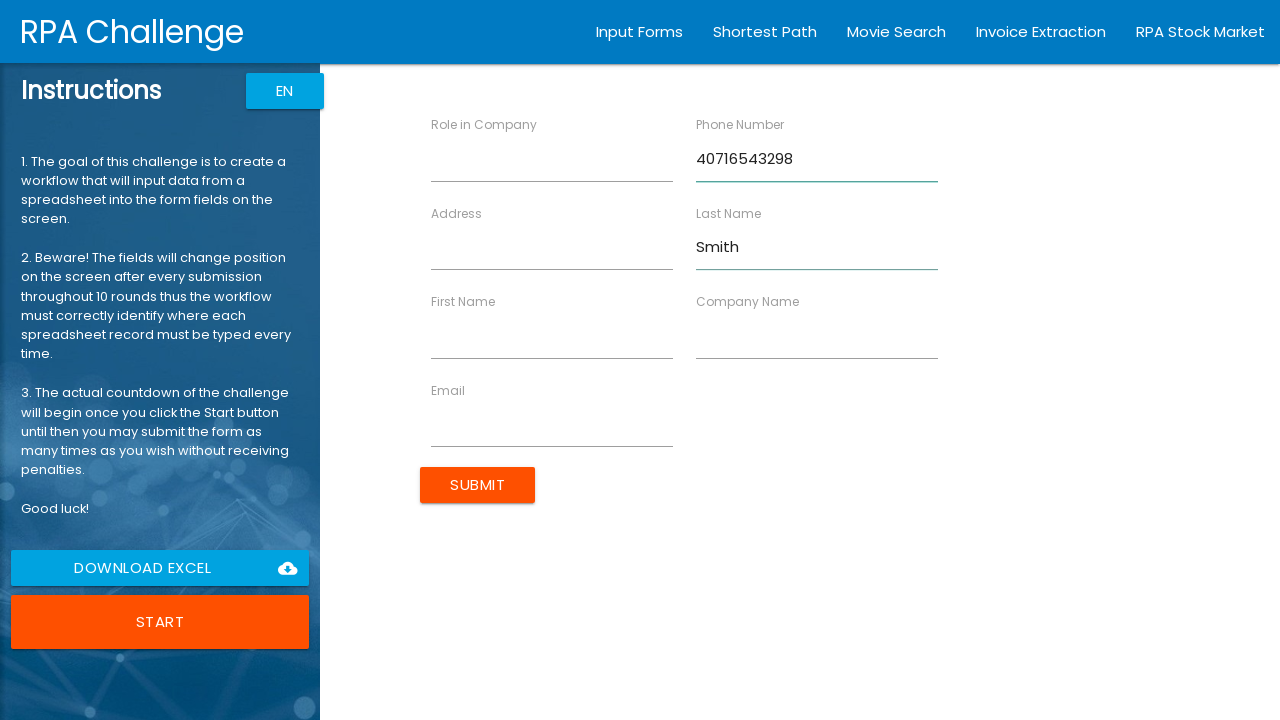

Filled email field with jsmith@itsolutions.co.uk on input[ng-reflect-name="labelEmail"]
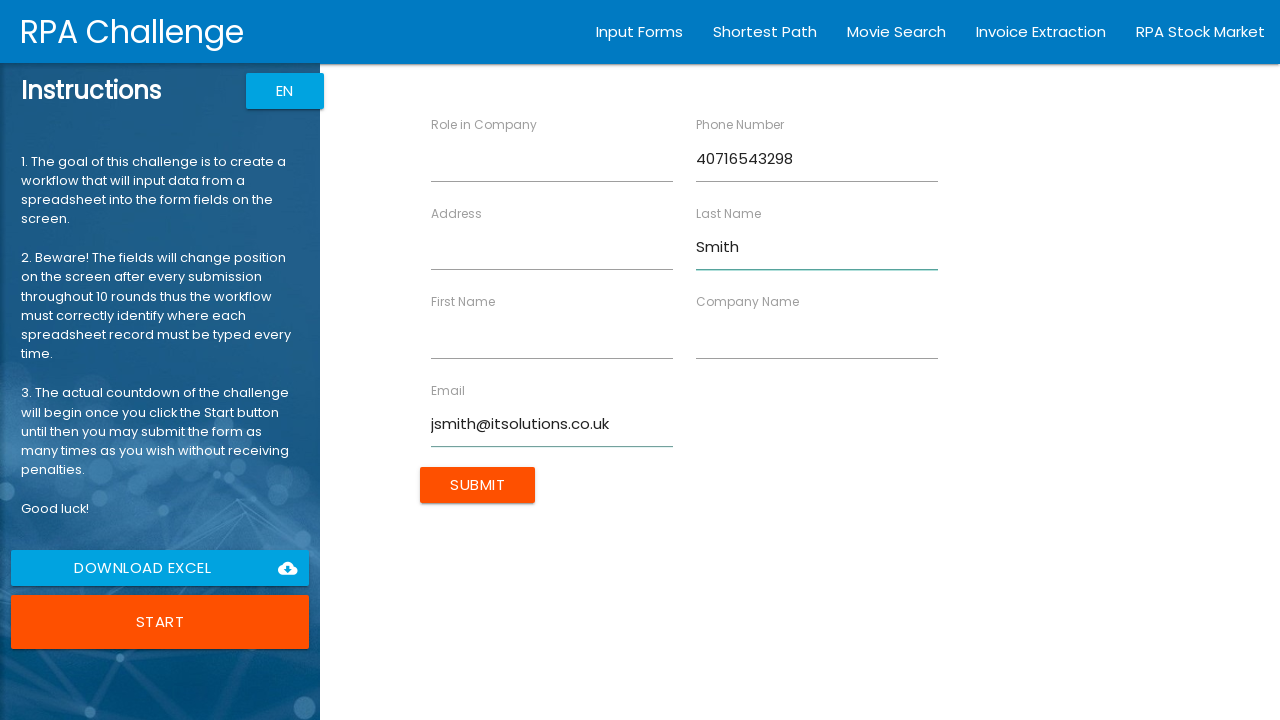

Filled company name field with IT Solutions on input[ng-reflect-name="labelCompanyName"]
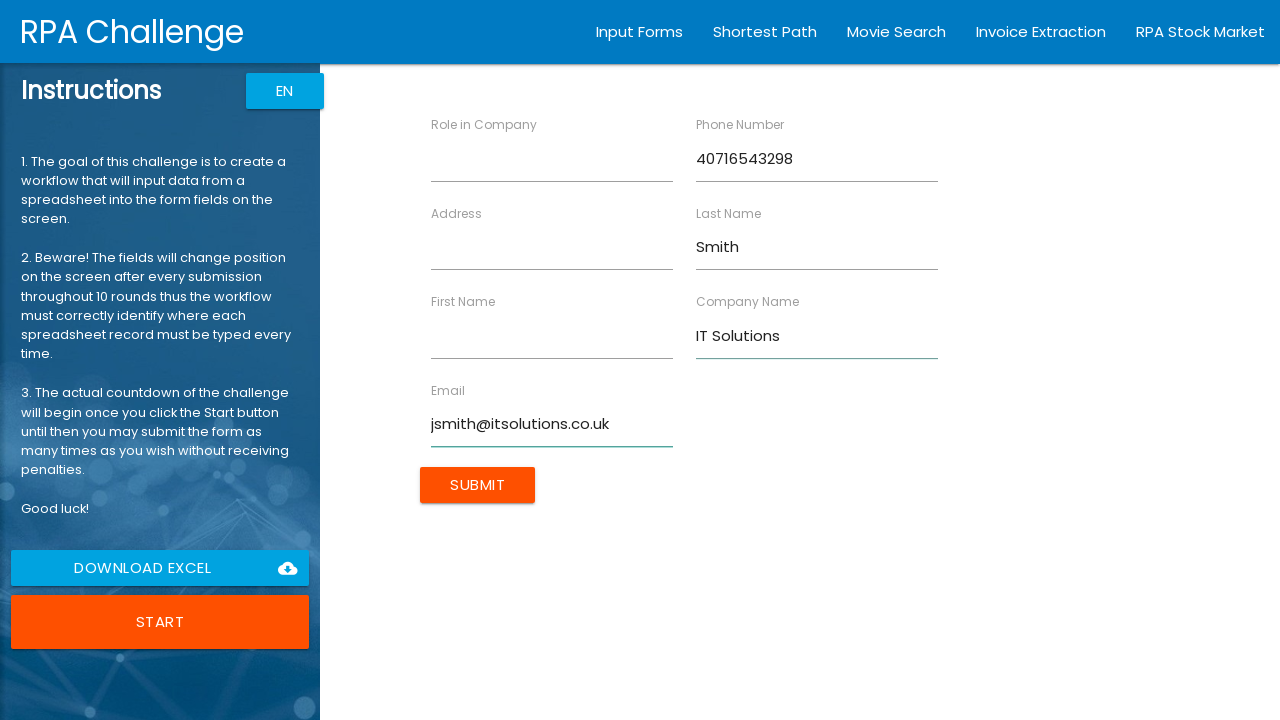

Filled role field with Analyst on input[ng-reflect-name="labelRole"]
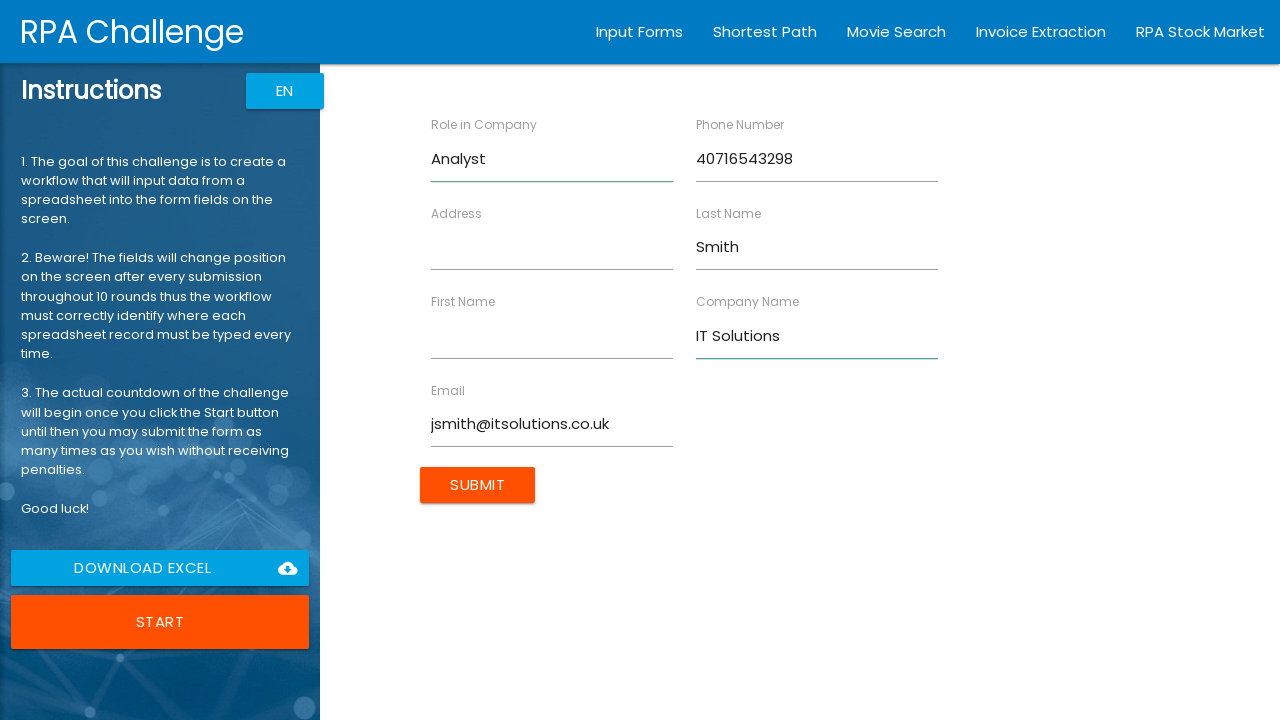

Filled address field with 98 North Road on input[ng-reflect-name="labelAddress"]
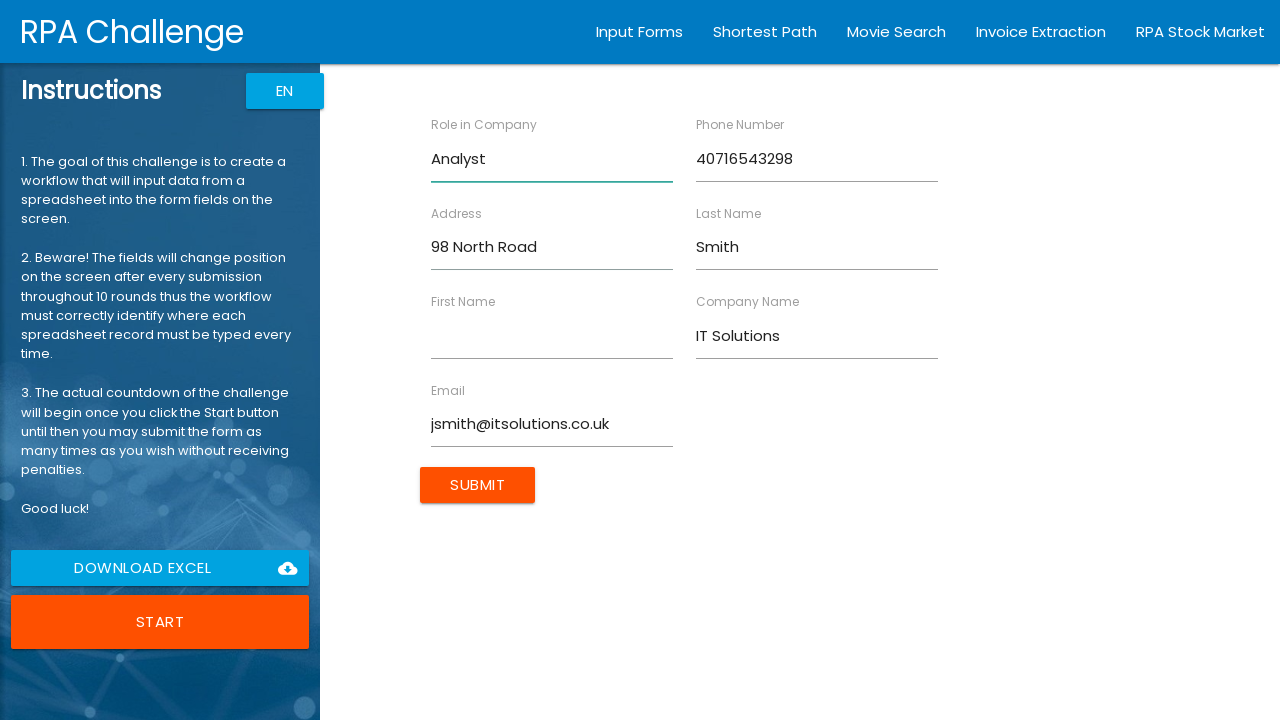

Filled first name field with John on input[ng-reflect-name="labelFirstName"]
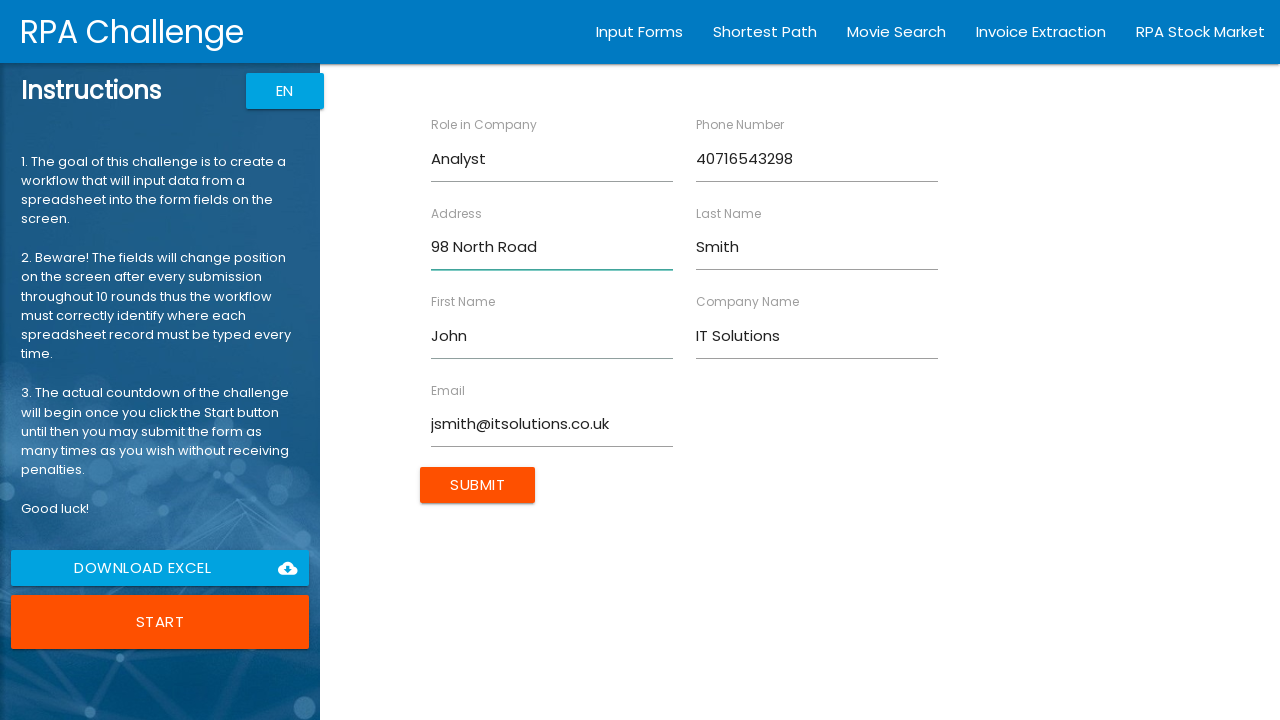

Submitted form for John Smith at (478, 485) on input[value="Submit"]
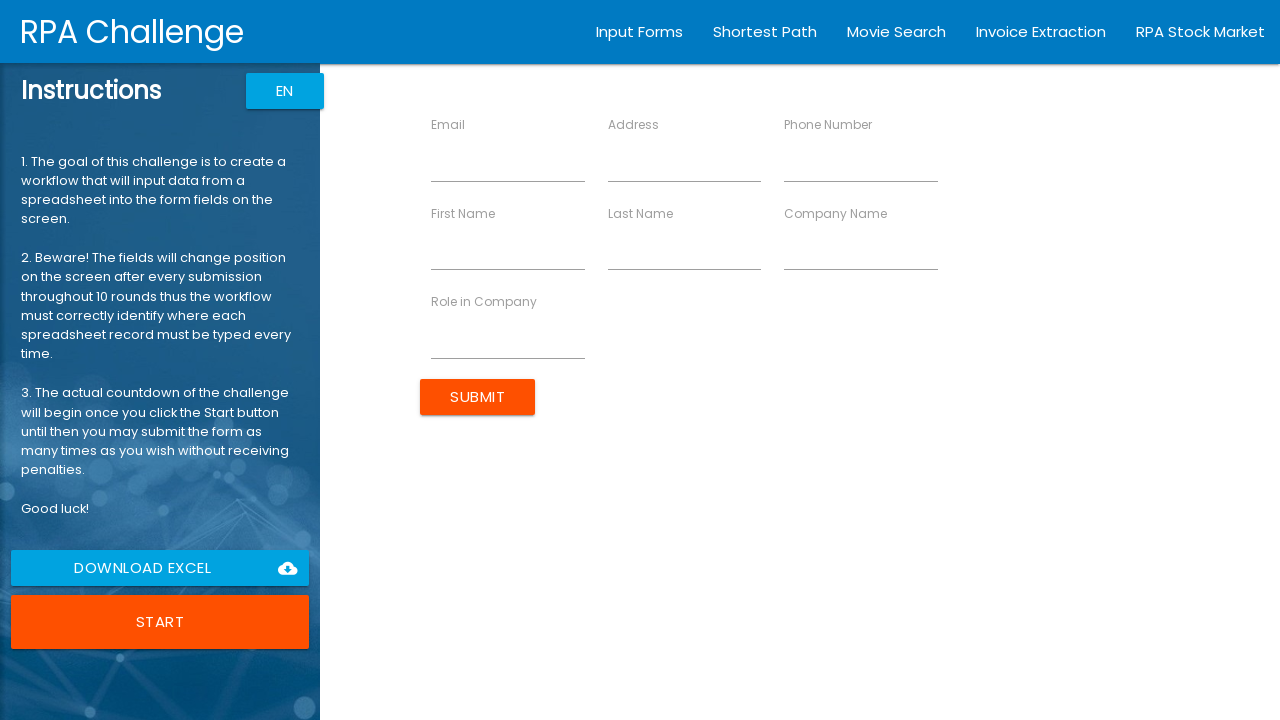

Filled phone number field with 40791345621 on input[ng-reflect-name="labelPhone"]
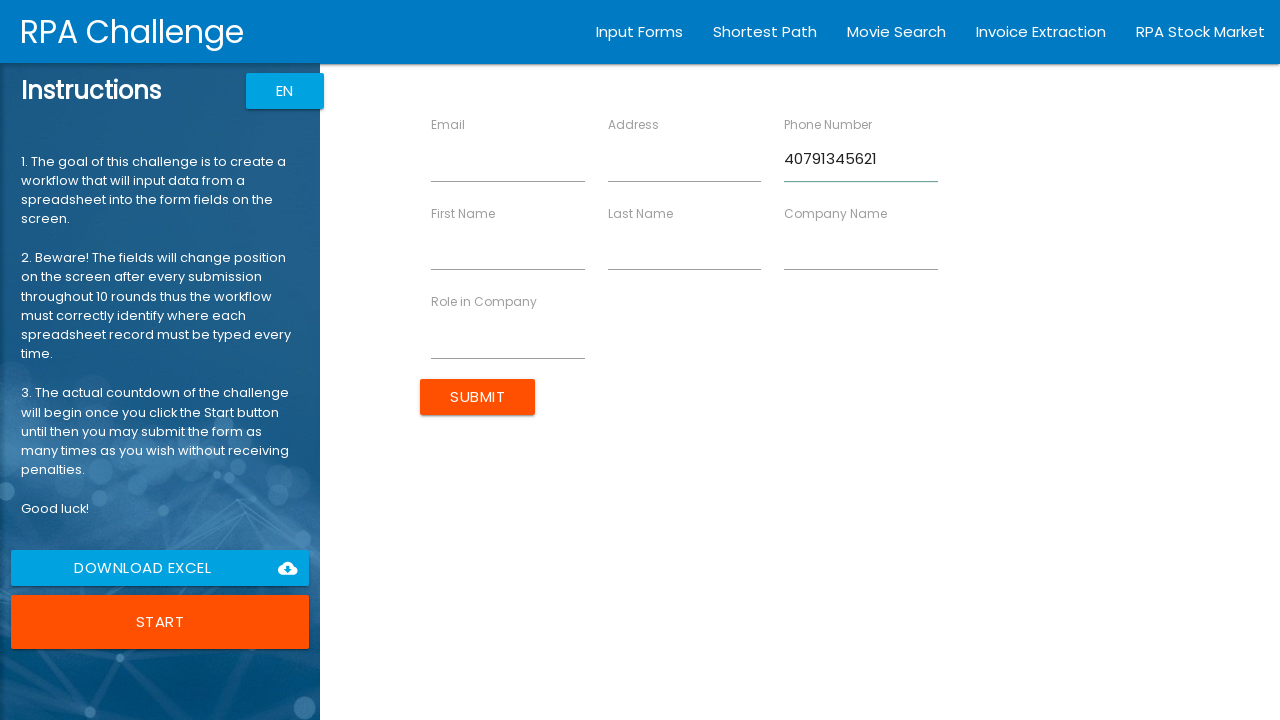

Filled last name field with Dorsey on input[ng-reflect-name="labelLastName"]
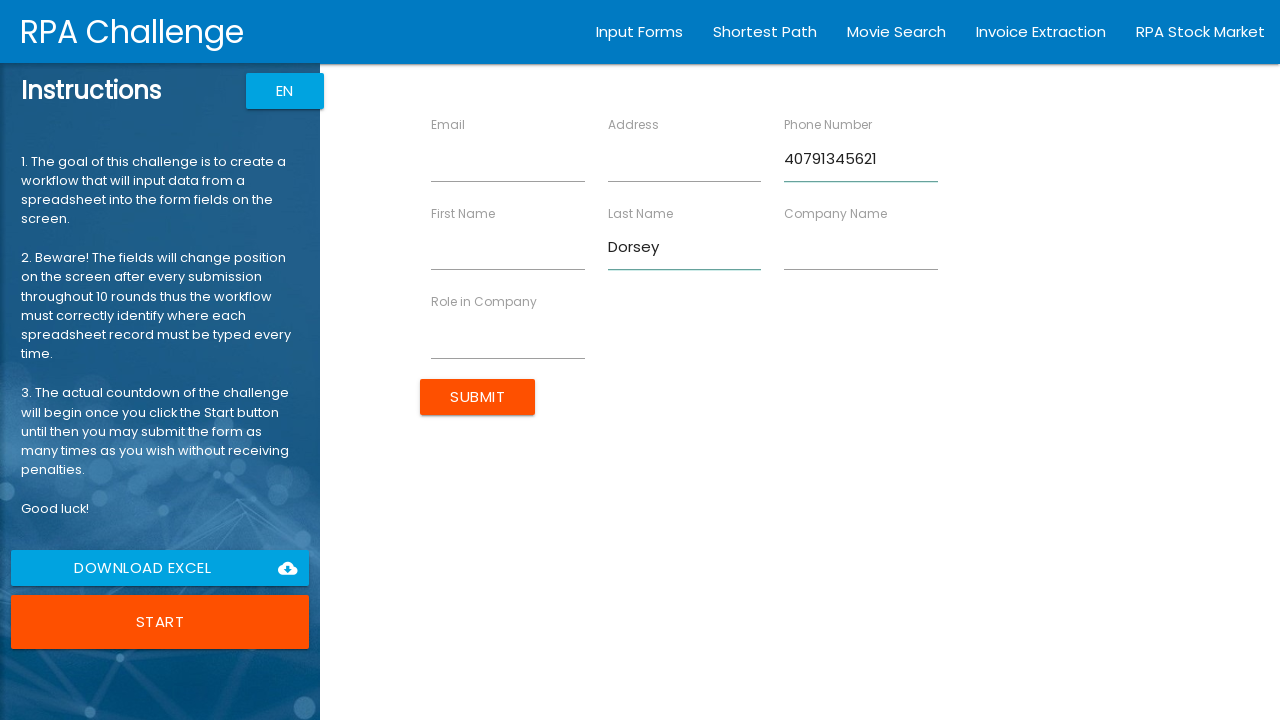

Filled email field with jdorsey@mc.com on input[ng-reflect-name="labelEmail"]
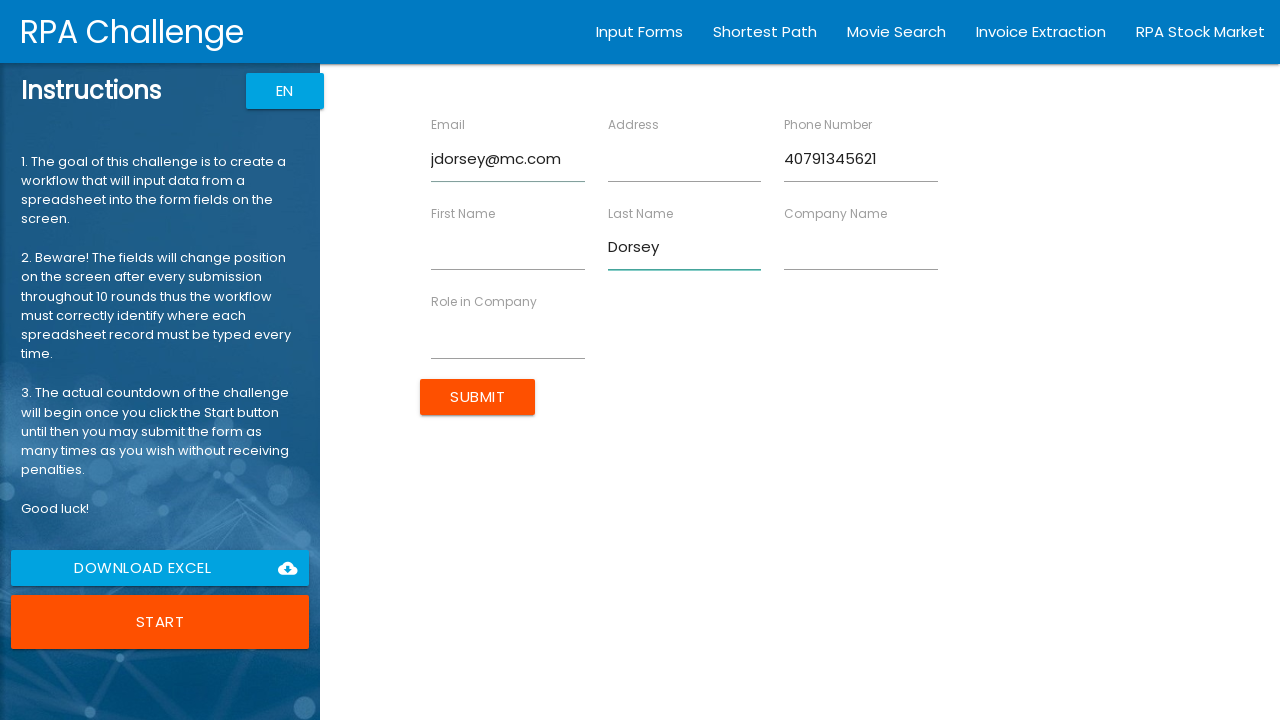

Filled company name field with MediCare on input[ng-reflect-name="labelCompanyName"]
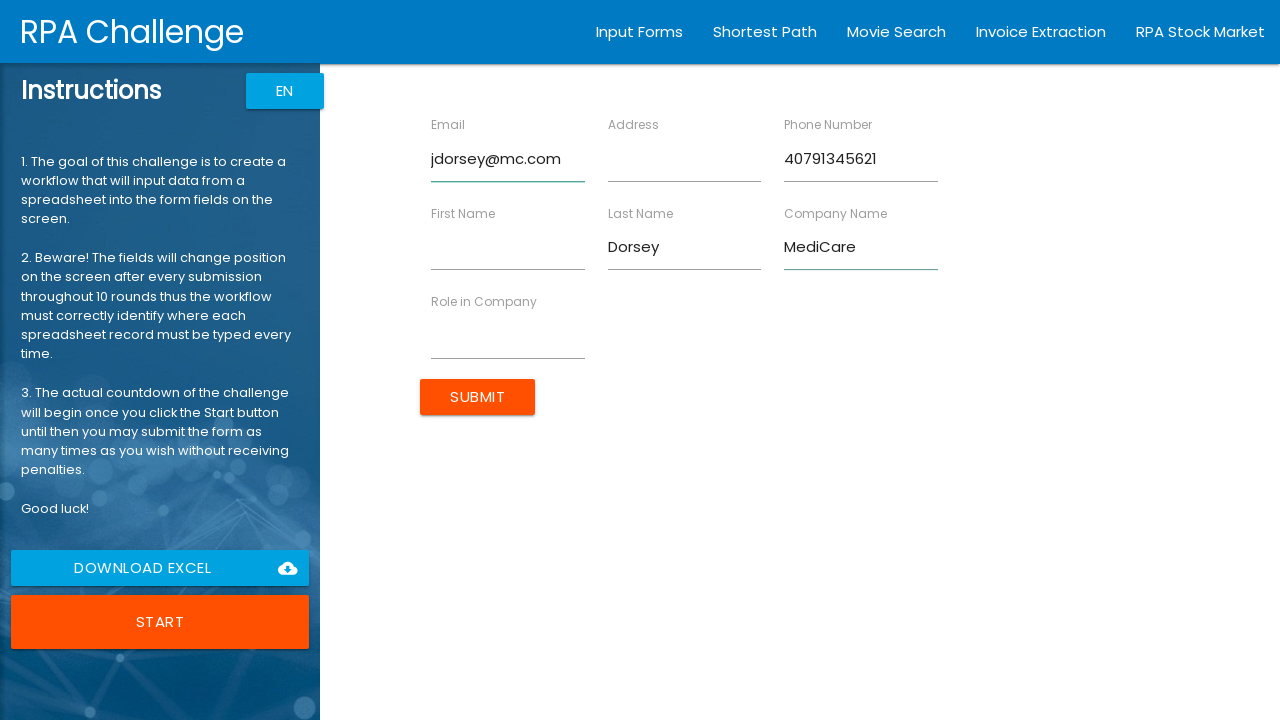

Filled role field with Medical Engineer on input[ng-reflect-name="labelRole"]
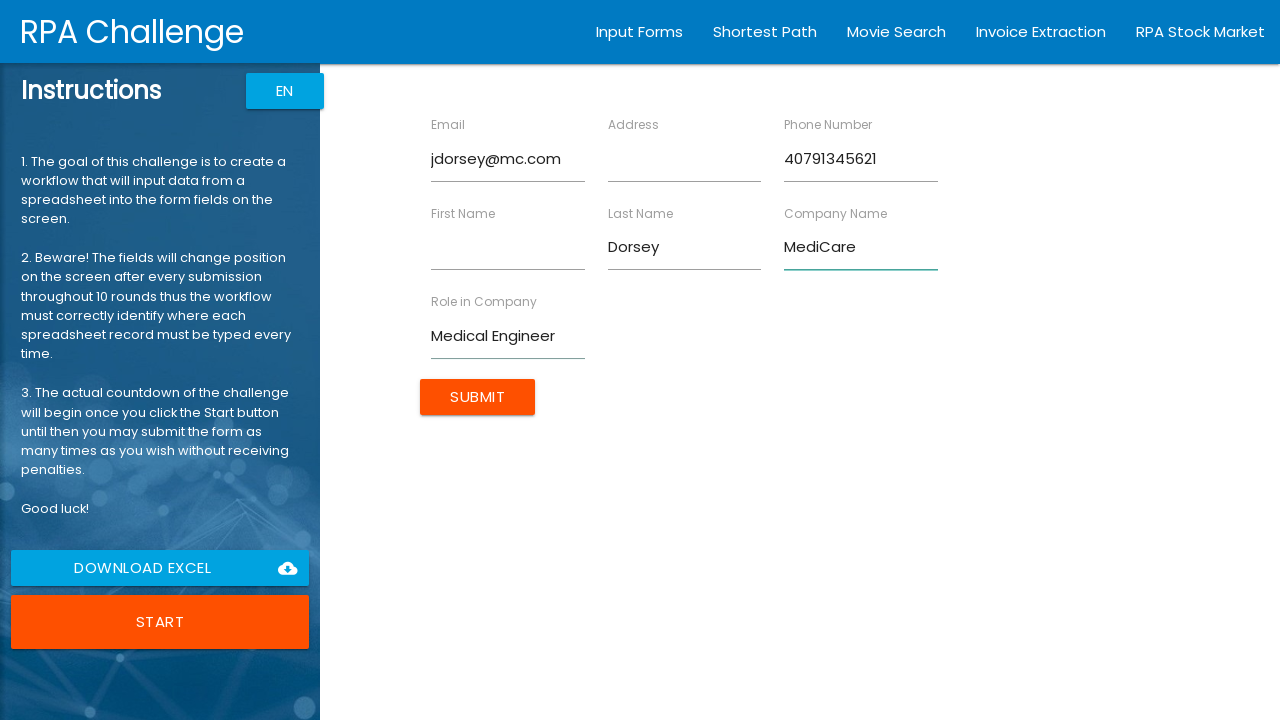

Filled address field with 11 Crown Street on input[ng-reflect-name="labelAddress"]
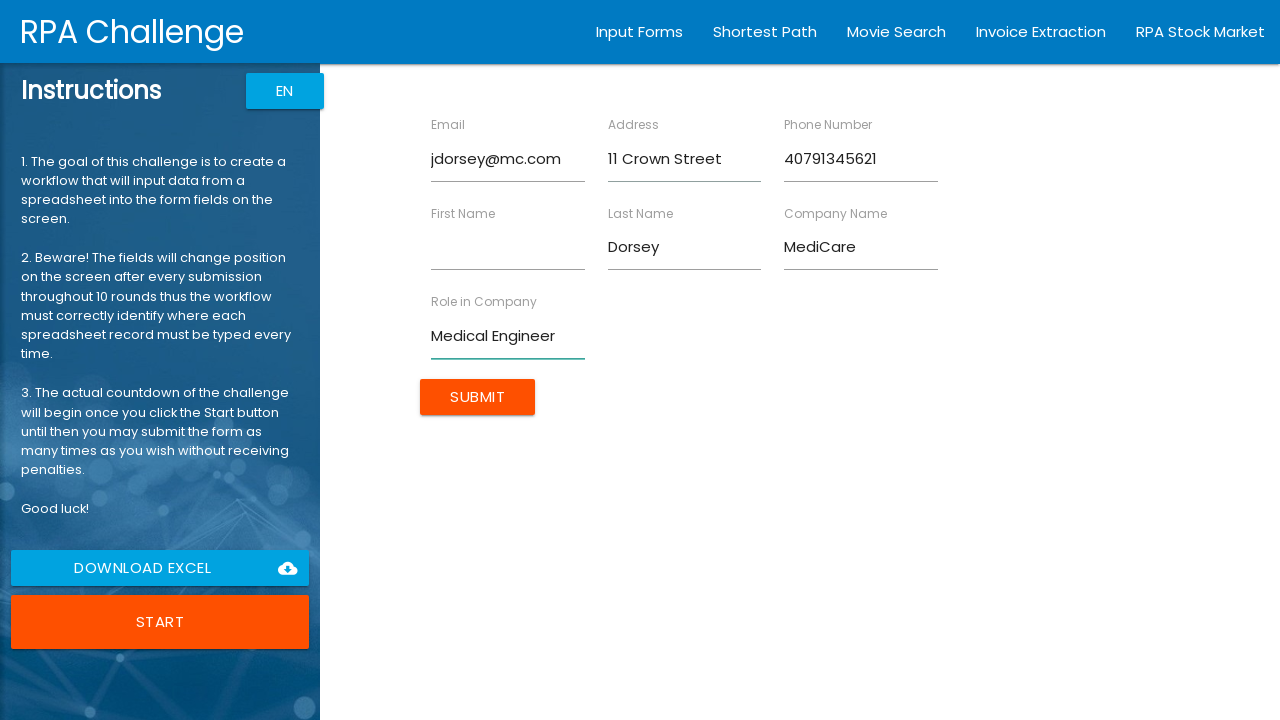

Filled first name field with Jane on input[ng-reflect-name="labelFirstName"]
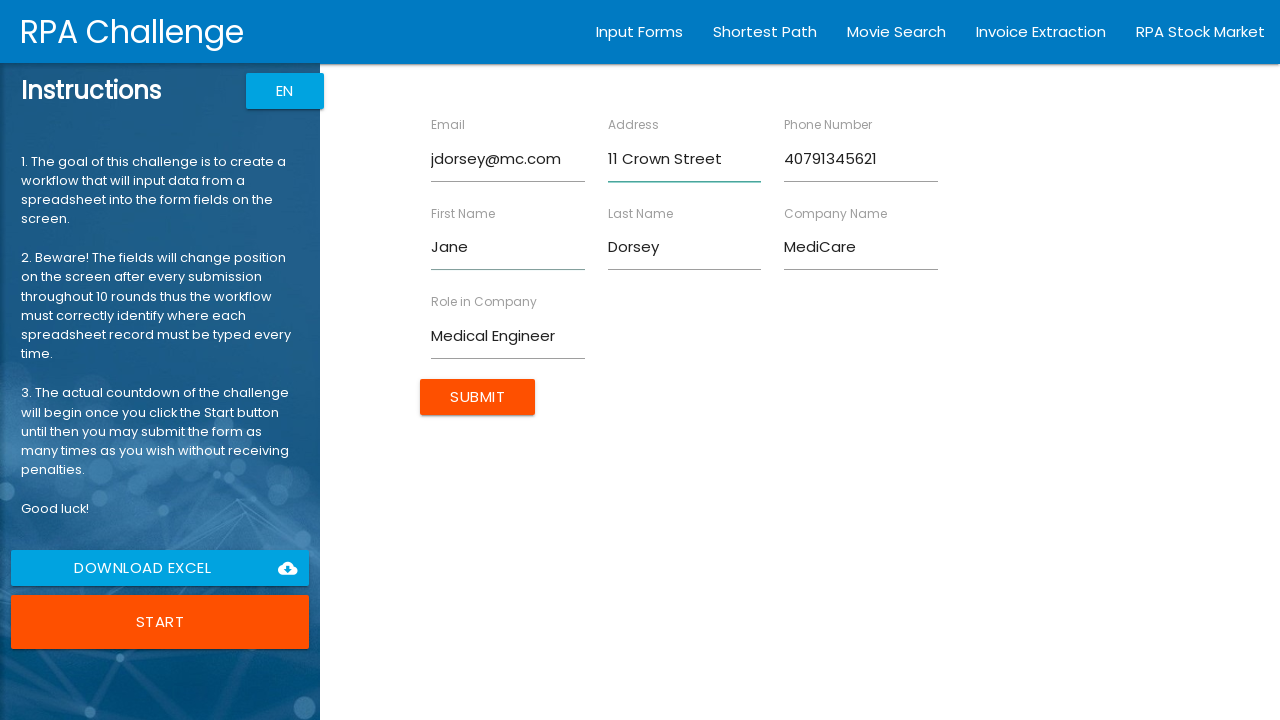

Submitted form for Jane Dorsey at (478, 396) on input[value="Submit"]
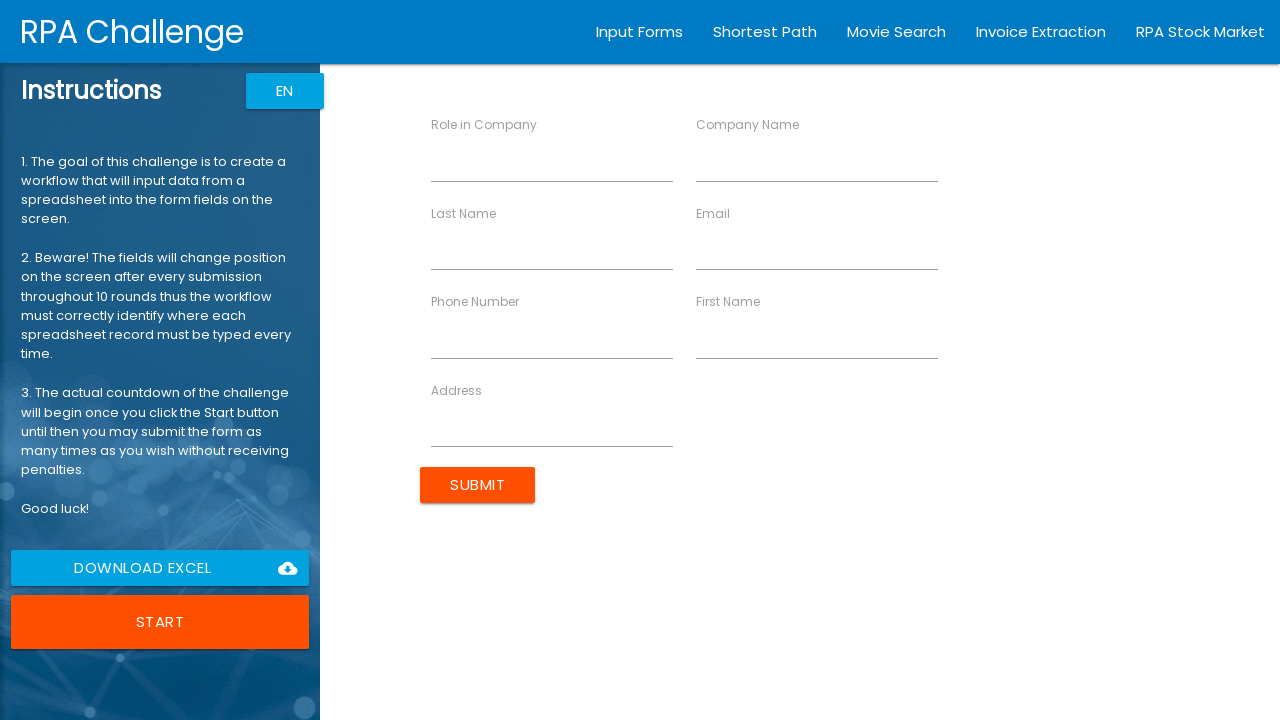

Filled phone number field with 40735416854 on input[ng-reflect-name="labelPhone"]
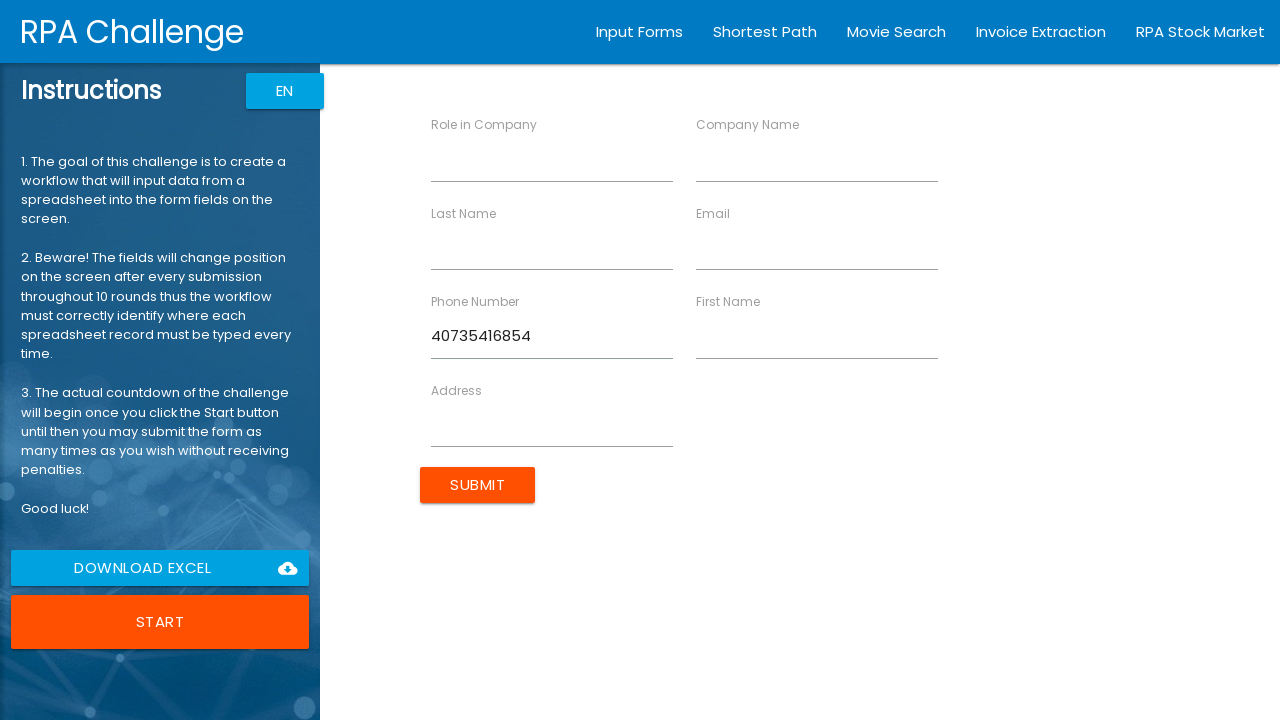

Filled last name field with Kipling on input[ng-reflect-name="labelLastName"]
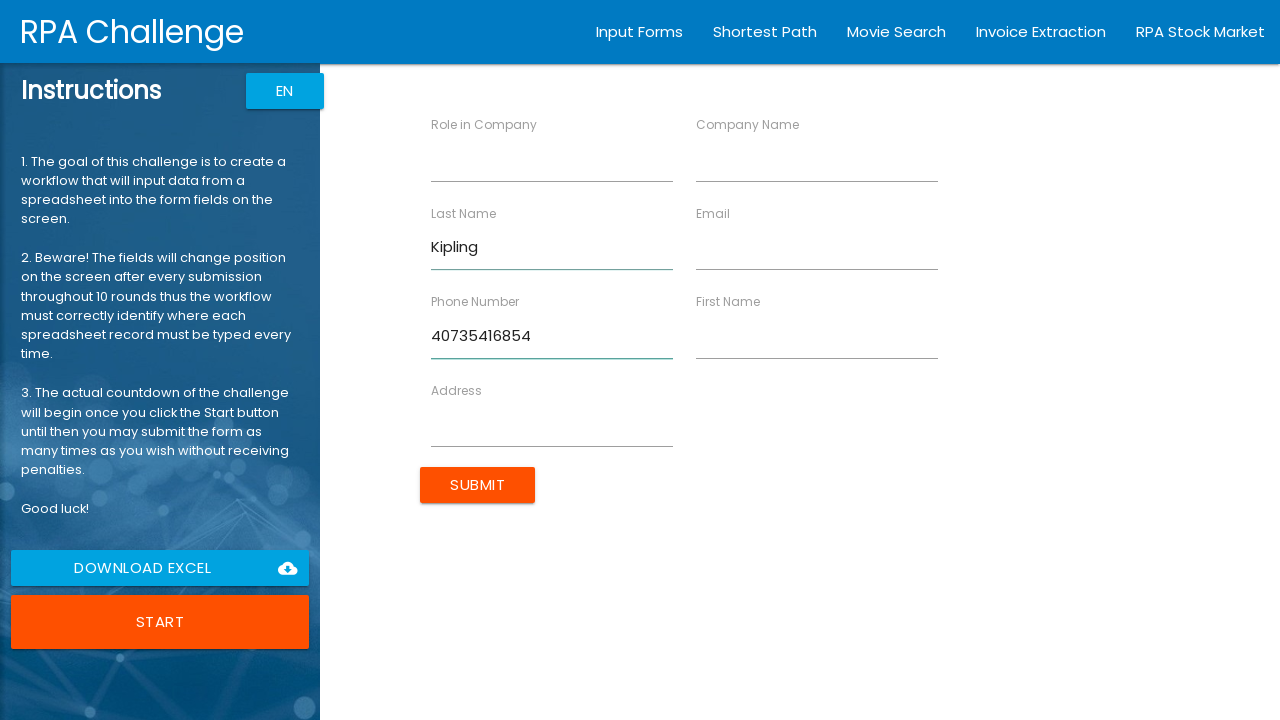

Filled email field with kipling@waterfront.com on input[ng-reflect-name="labelEmail"]
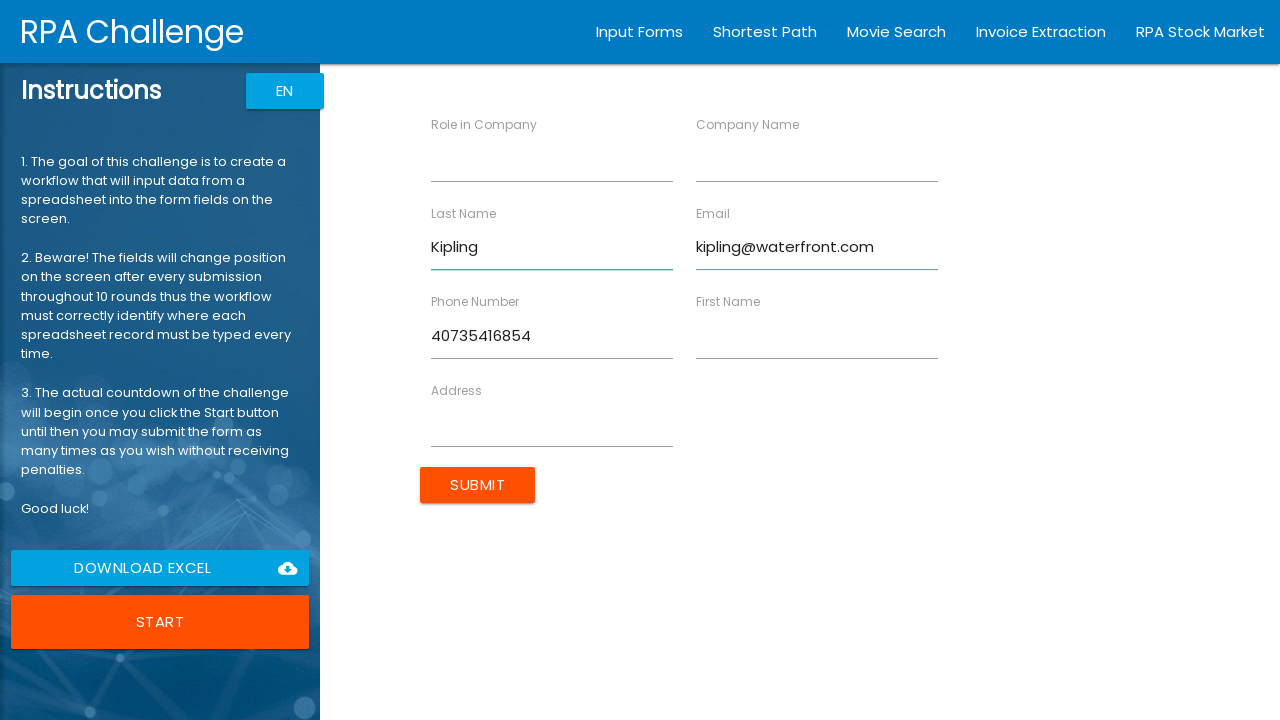

Filled company name field with Waterfront on input[ng-reflect-name="labelCompanyName"]
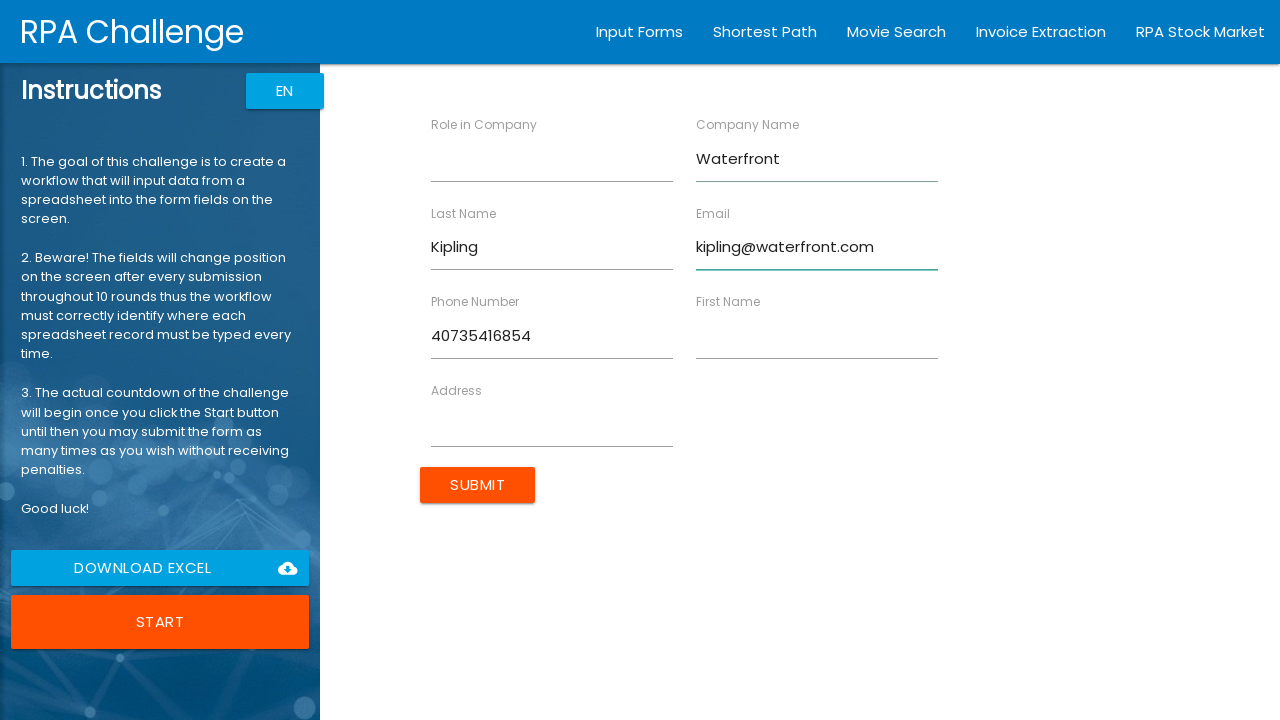

Filled role field with Accountant on input[ng-reflect-name="labelRole"]
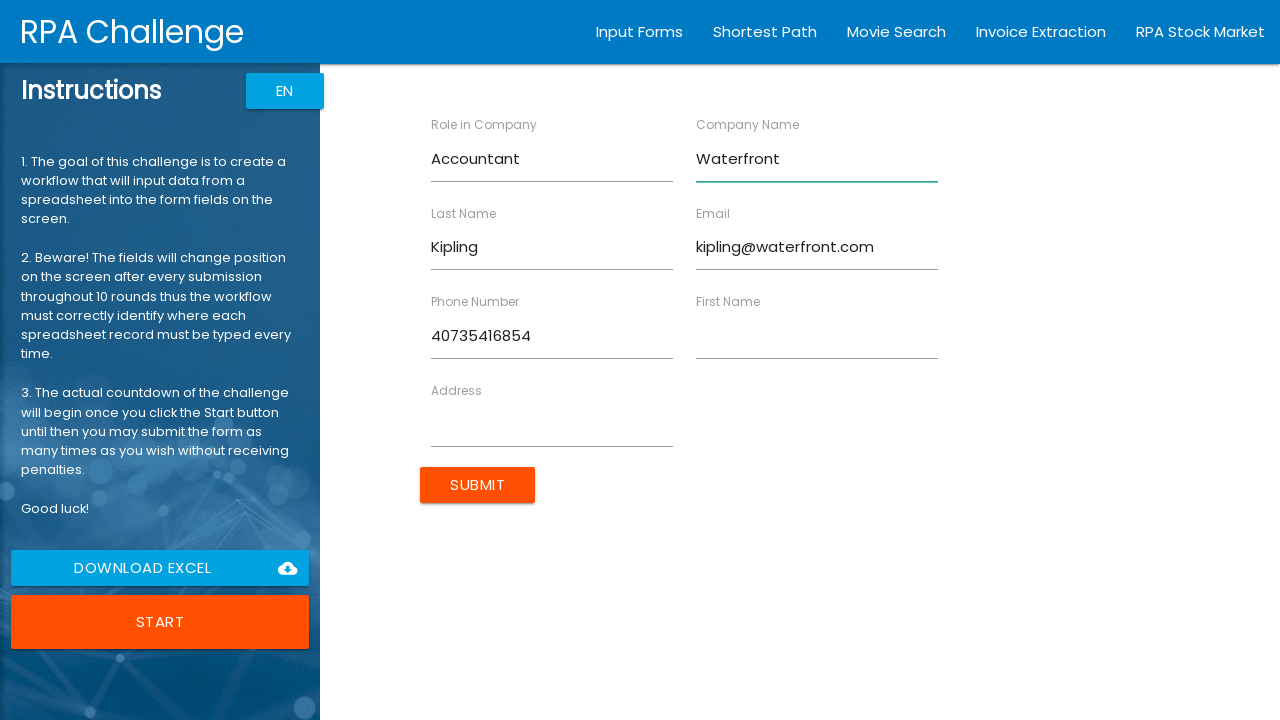

Filled address field with 22 Guild Street on input[ng-reflect-name="labelAddress"]
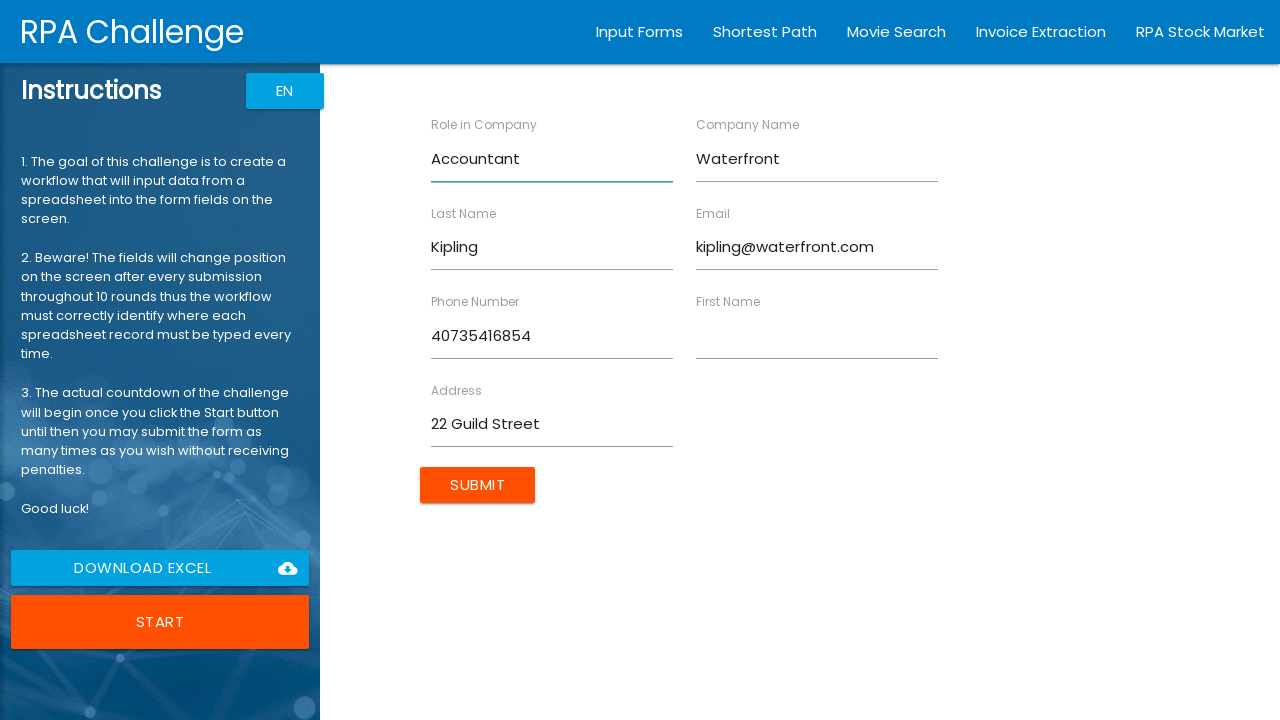

Filled first name field with Albert on input[ng-reflect-name="labelFirstName"]
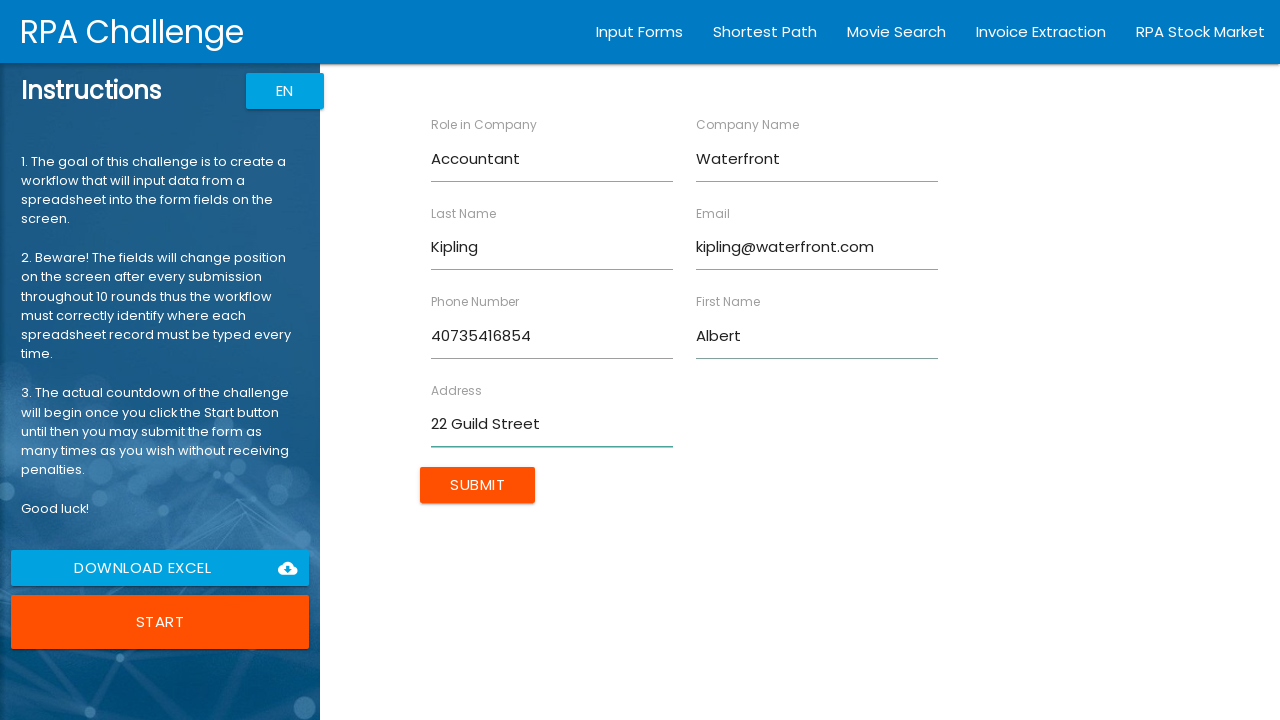

Submitted form for Albert Kipling at (478, 485) on input[value="Submit"]
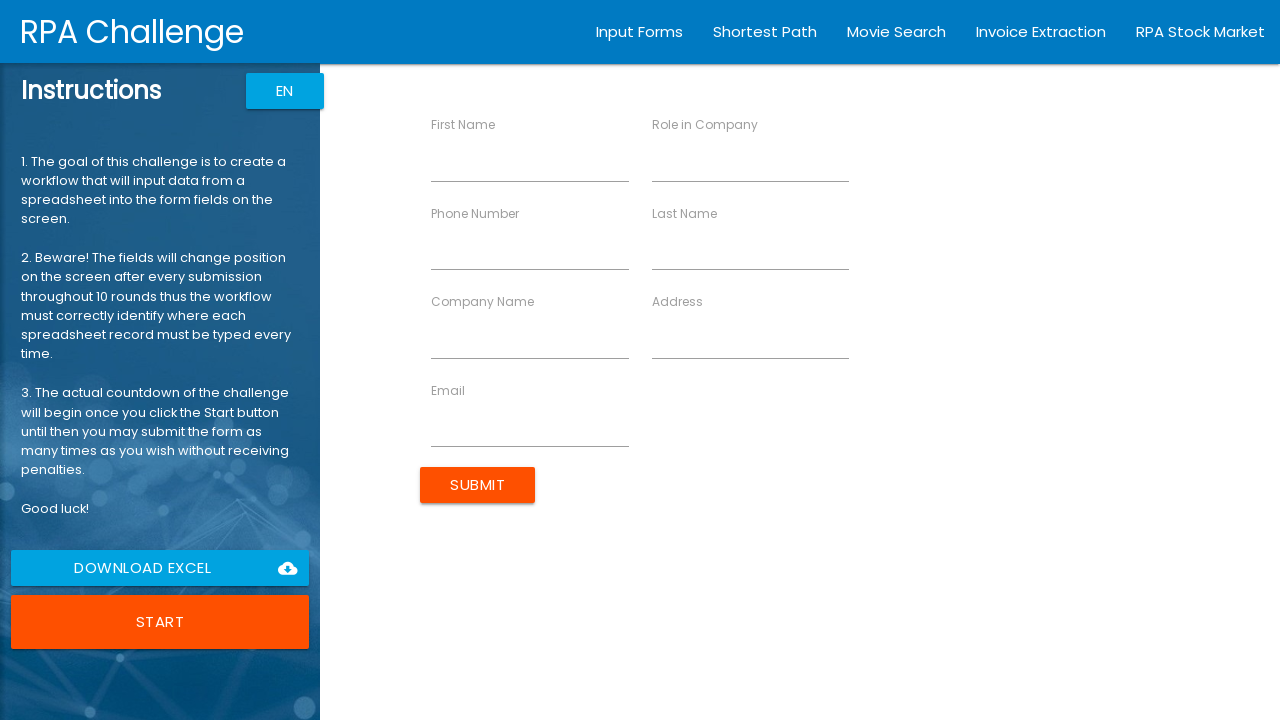

Filled phone number field with 40733652145 on input[ng-reflect-name="labelPhone"]
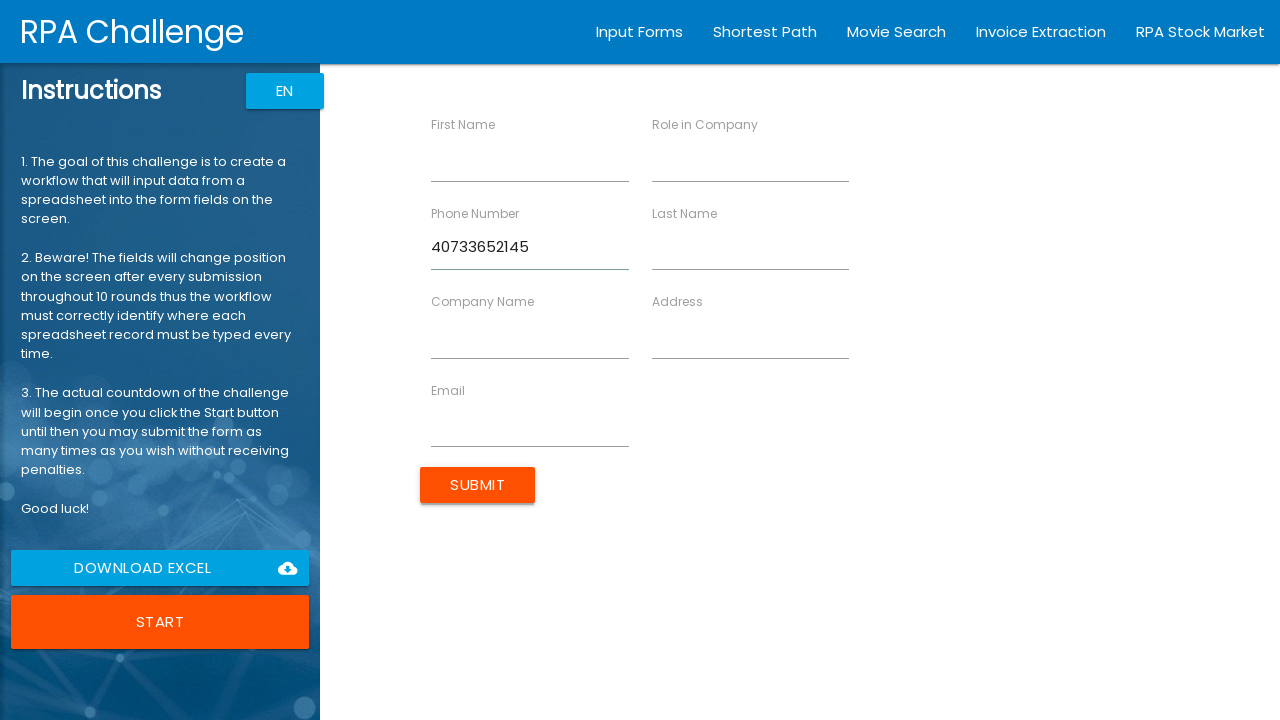

Filled last name field with Robertson on input[ng-reflect-name="labelLastName"]
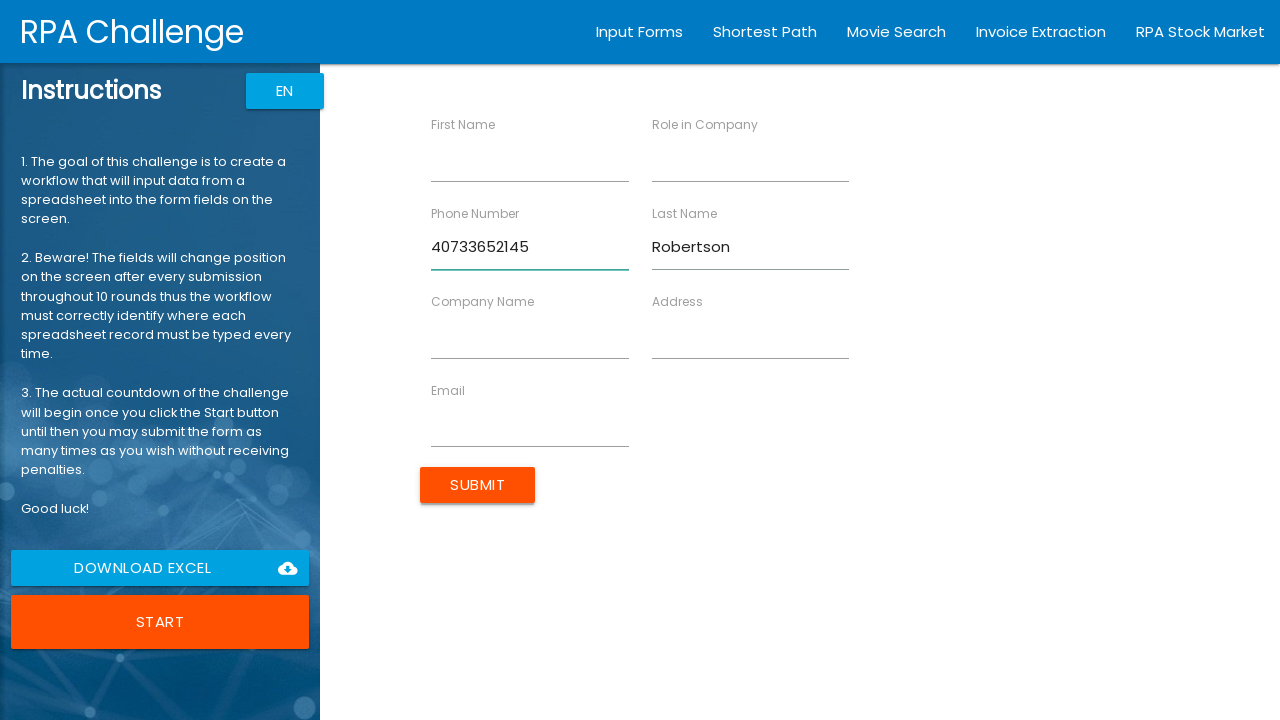

Filled email field with mrobertson@mc.com on input[ng-reflect-name="labelEmail"]
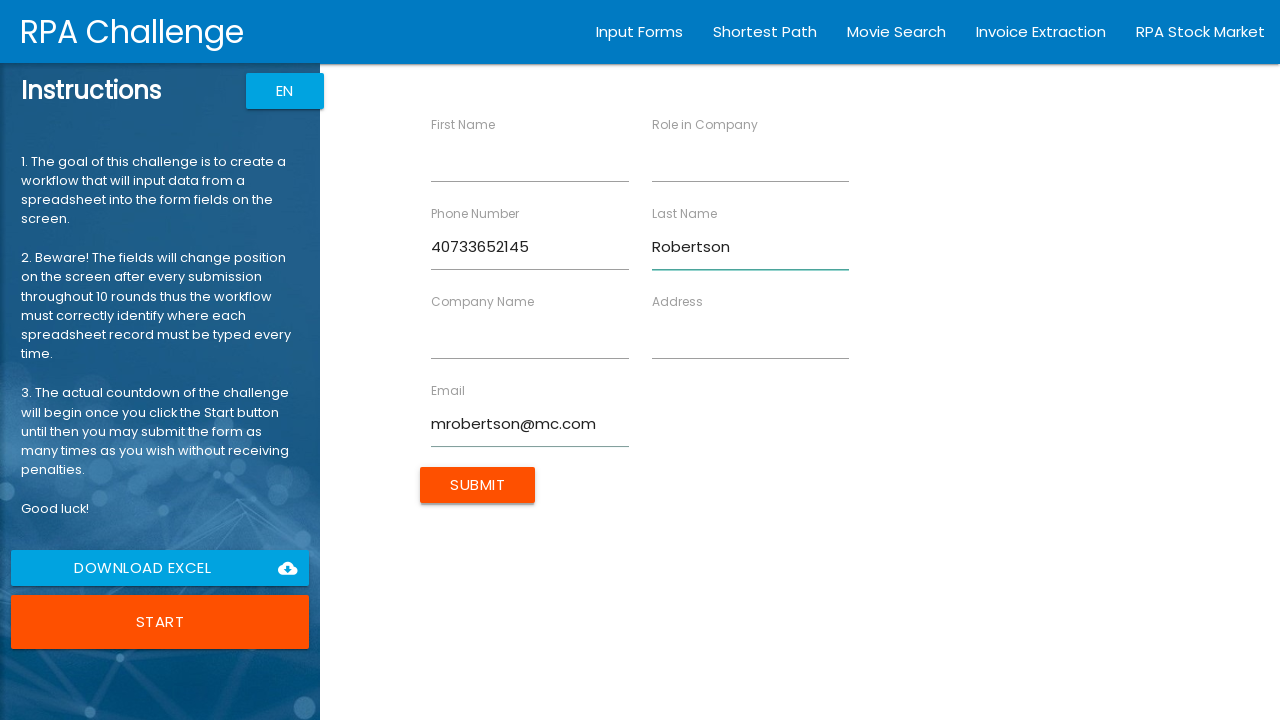

Filled company name field with MediCare on input[ng-reflect-name="labelCompanyName"]
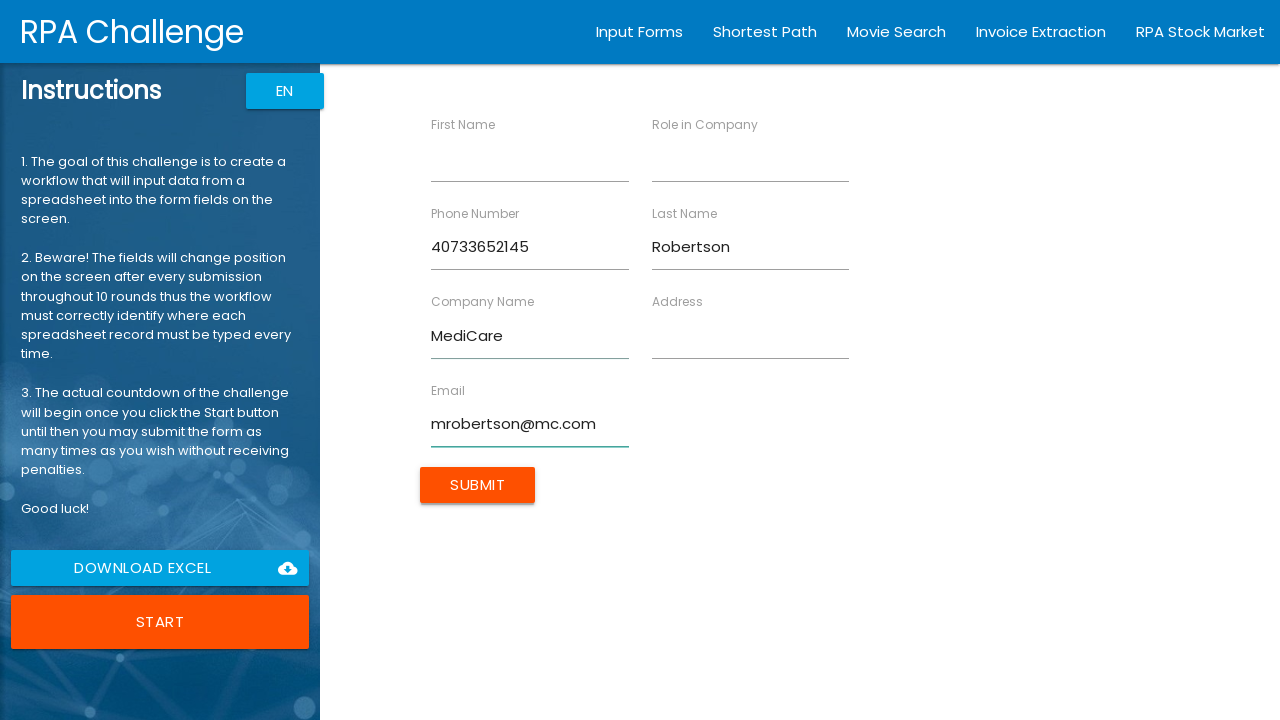

Filled role field with IT Specialist on input[ng-reflect-name="labelRole"]
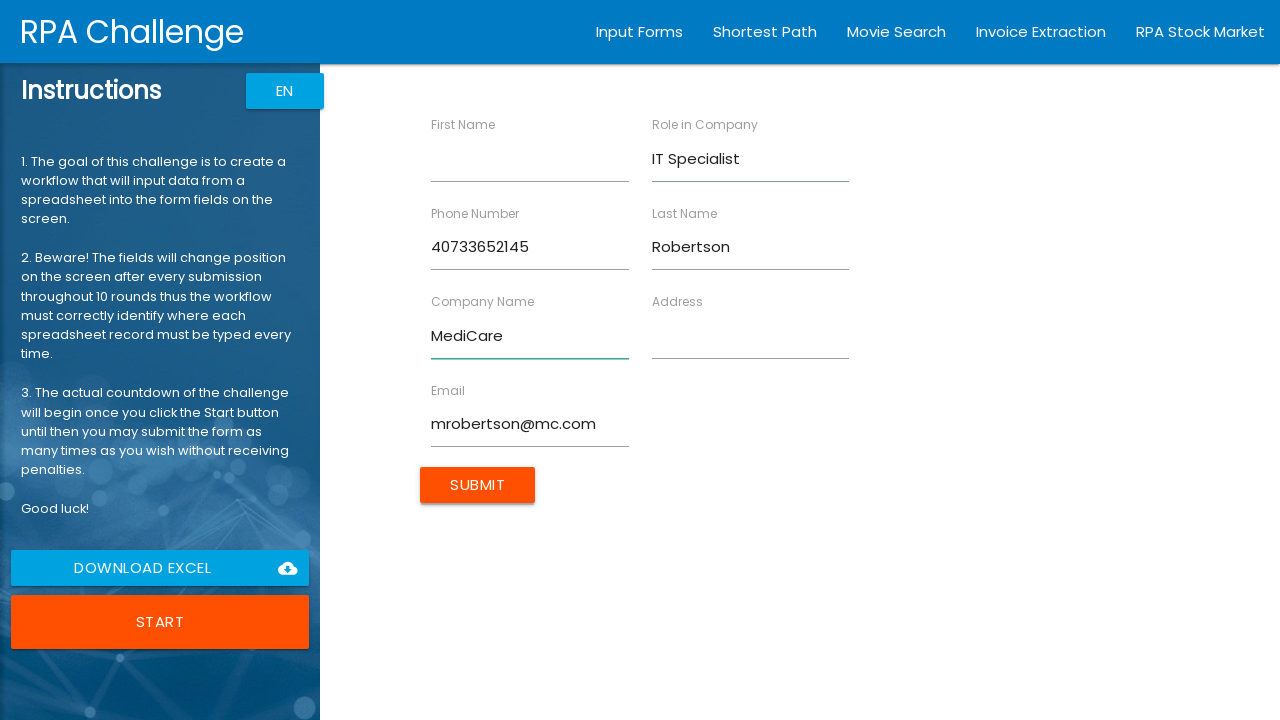

Filled address field with 17 Farburn Terrace on input[ng-reflect-name="labelAddress"]
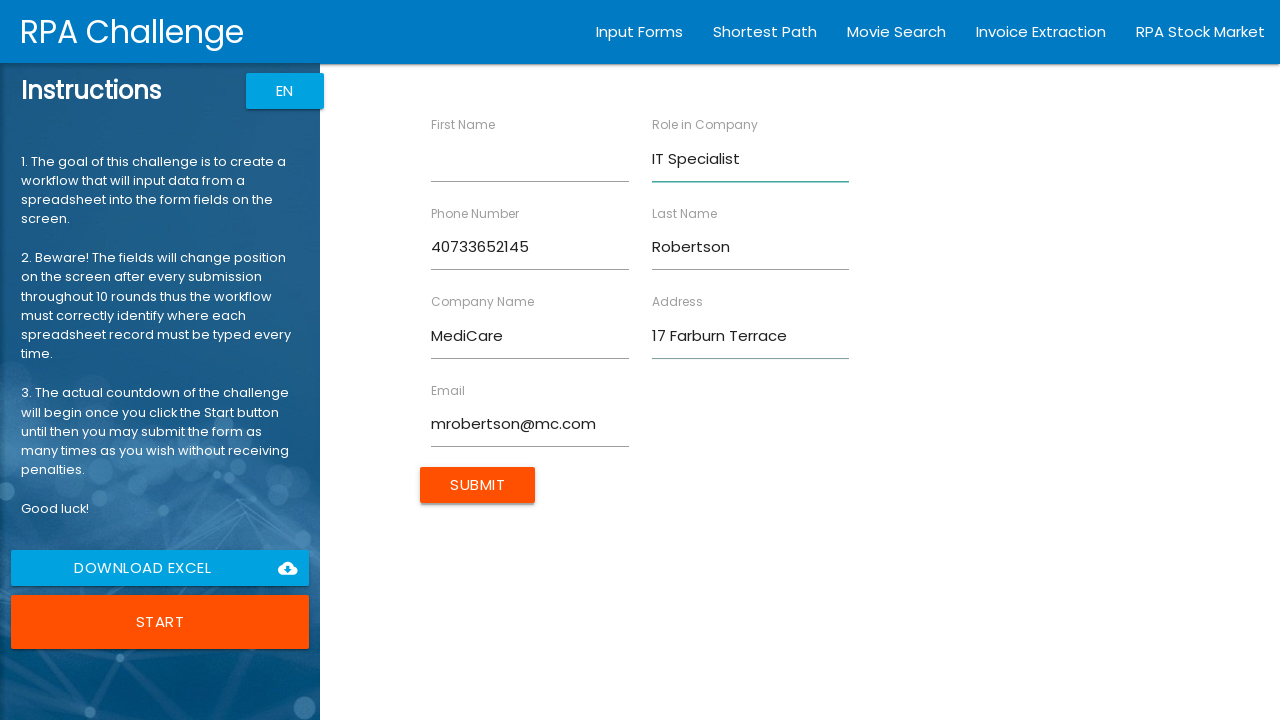

Filled first name field with Michael on input[ng-reflect-name="labelFirstName"]
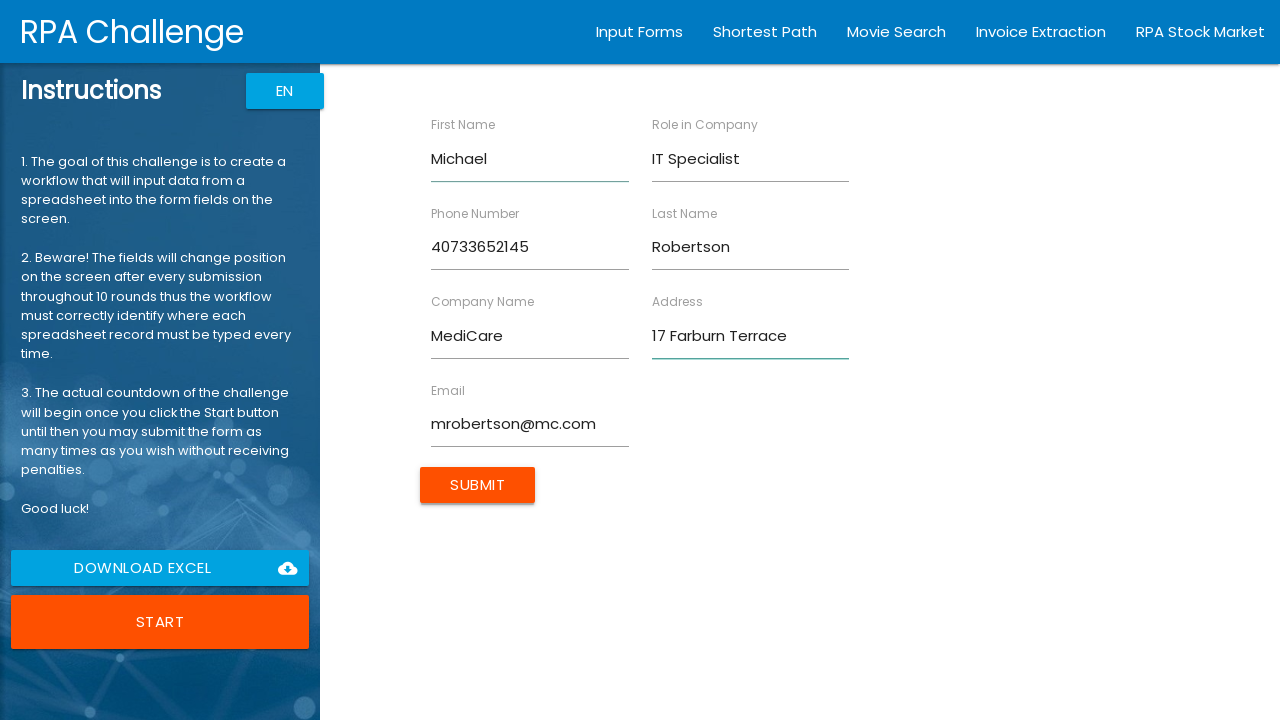

Submitted form for Michael Robertson at (478, 485) on input[value="Submit"]
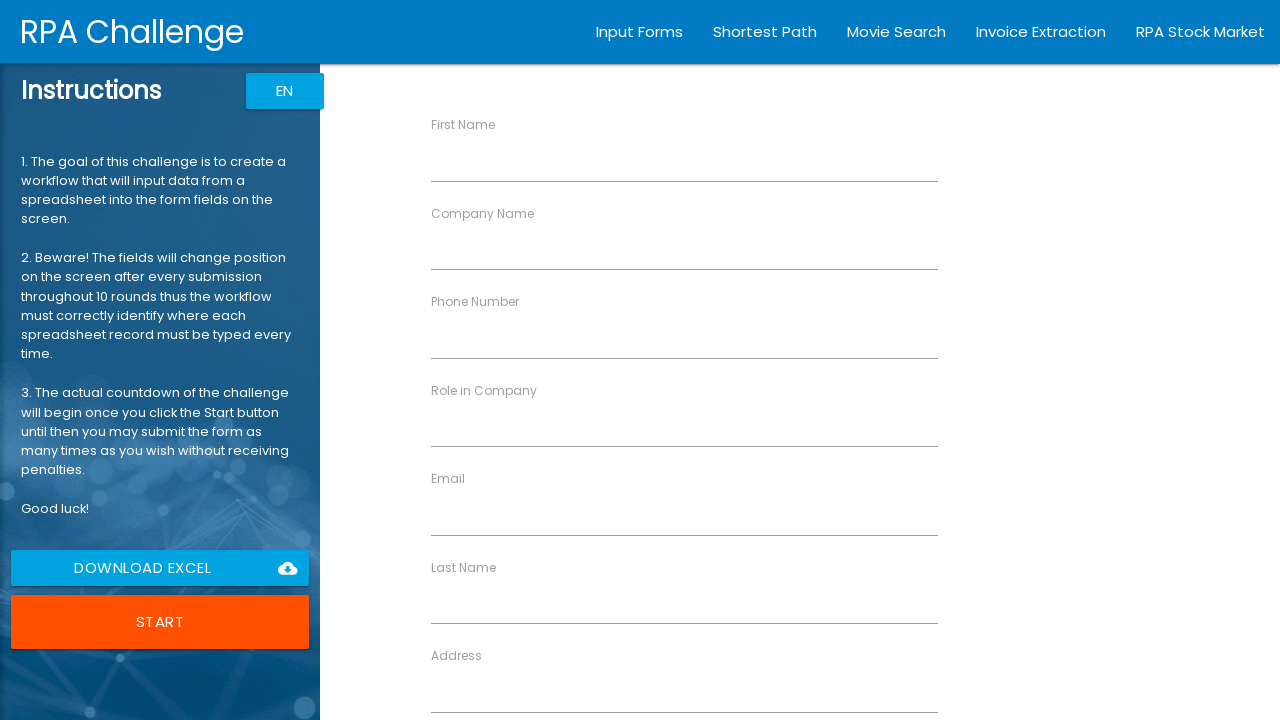

Filled phone number field with 40799885412 on input[ng-reflect-name="labelPhone"]
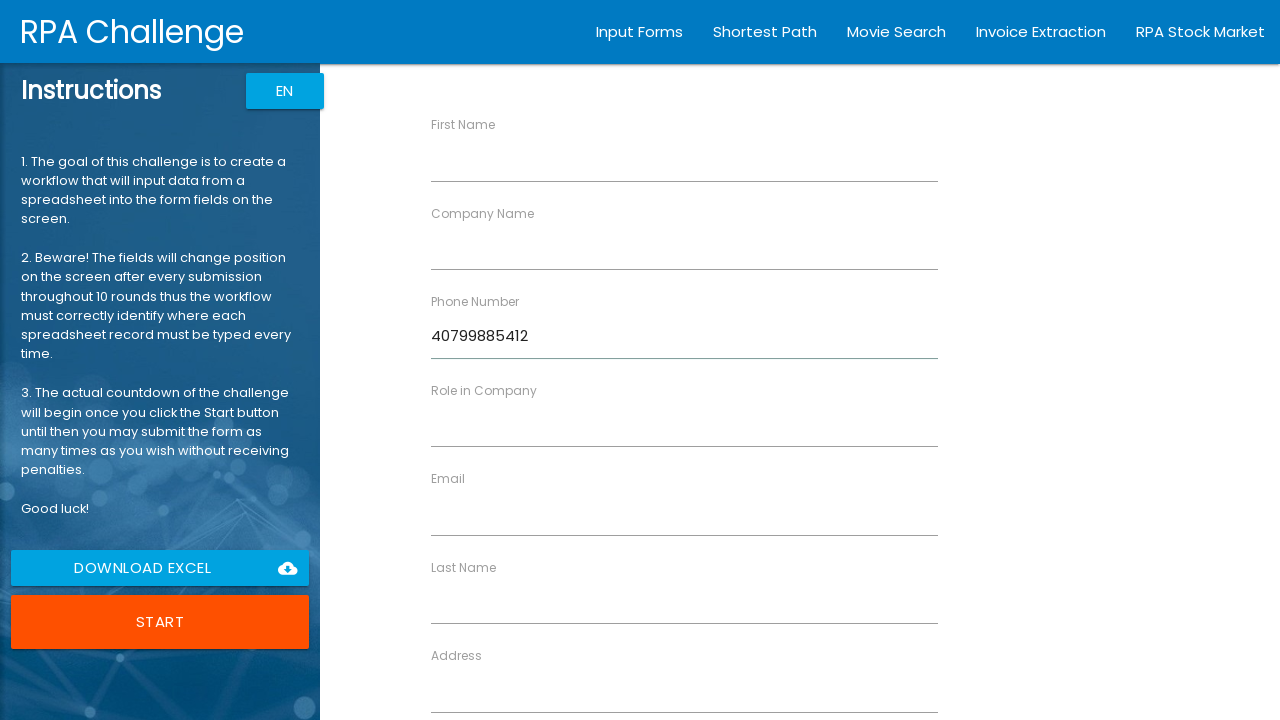

Filled last name field with Derrick on input[ng-reflect-name="labelLastName"]
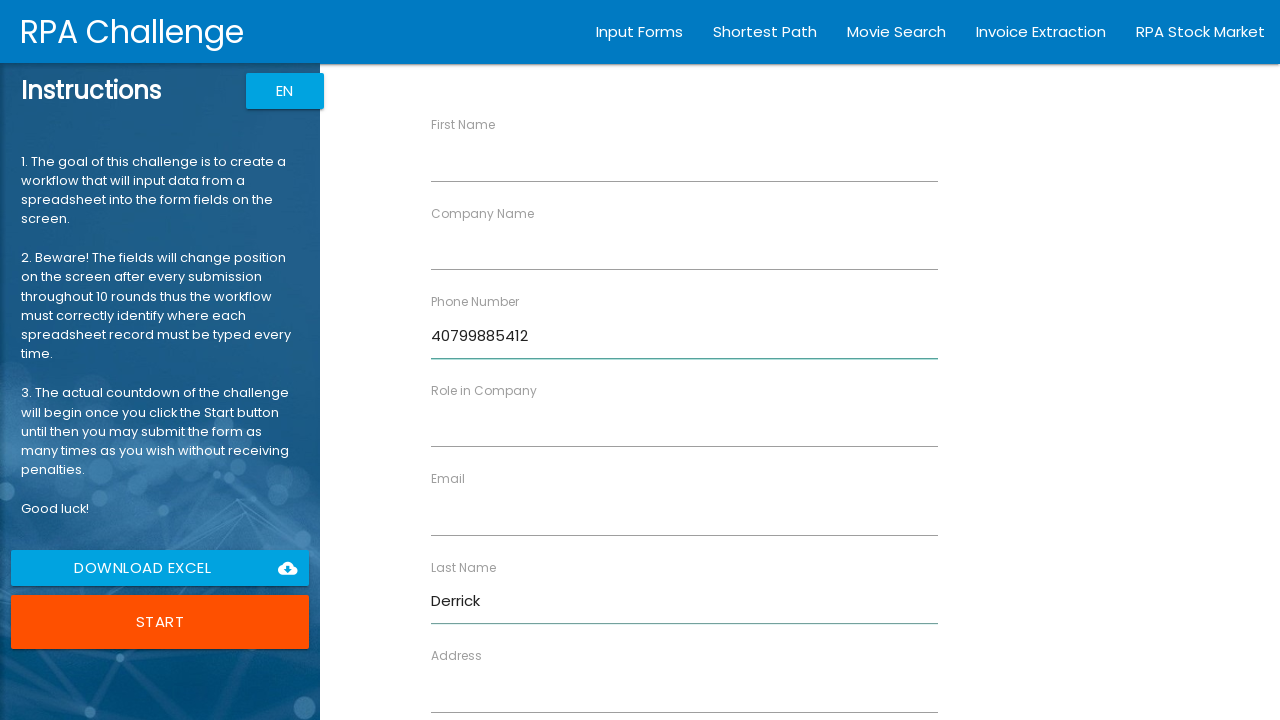

Filled email field with dderrick@timepath.co.uk on input[ng-reflect-name="labelEmail"]
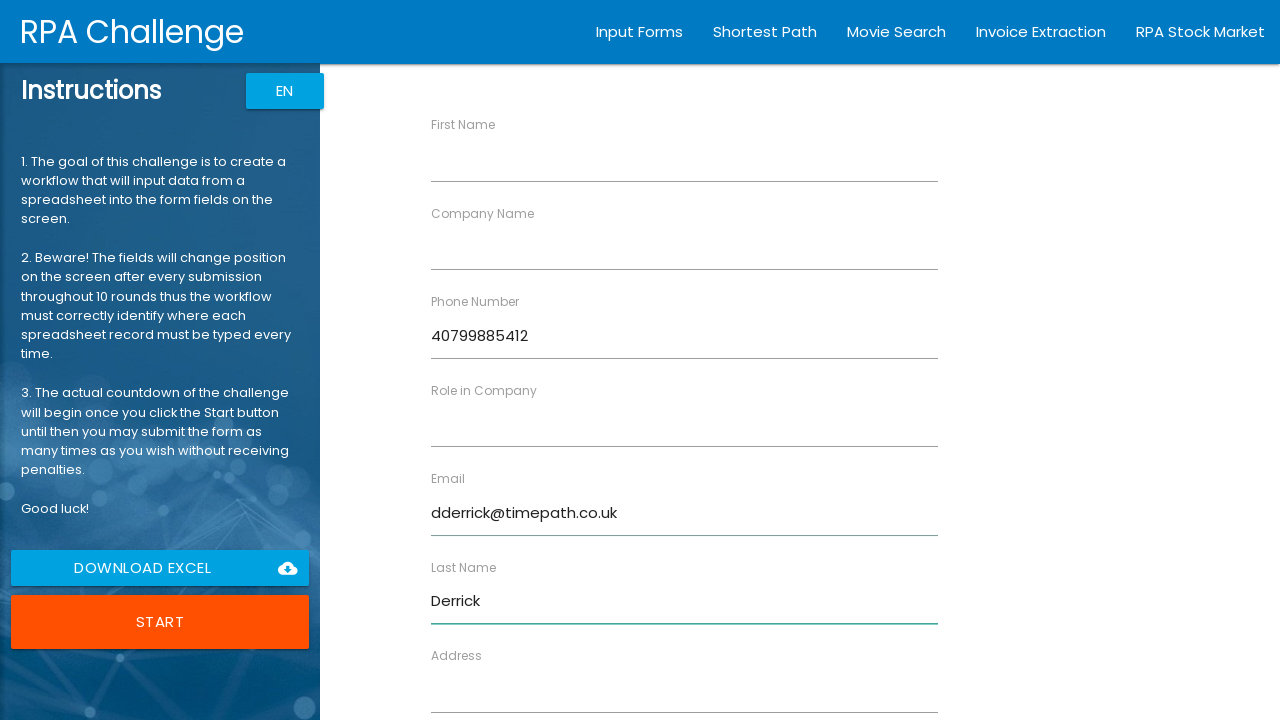

Filled company name field with Timepath Inc. on input[ng-reflect-name="labelCompanyName"]
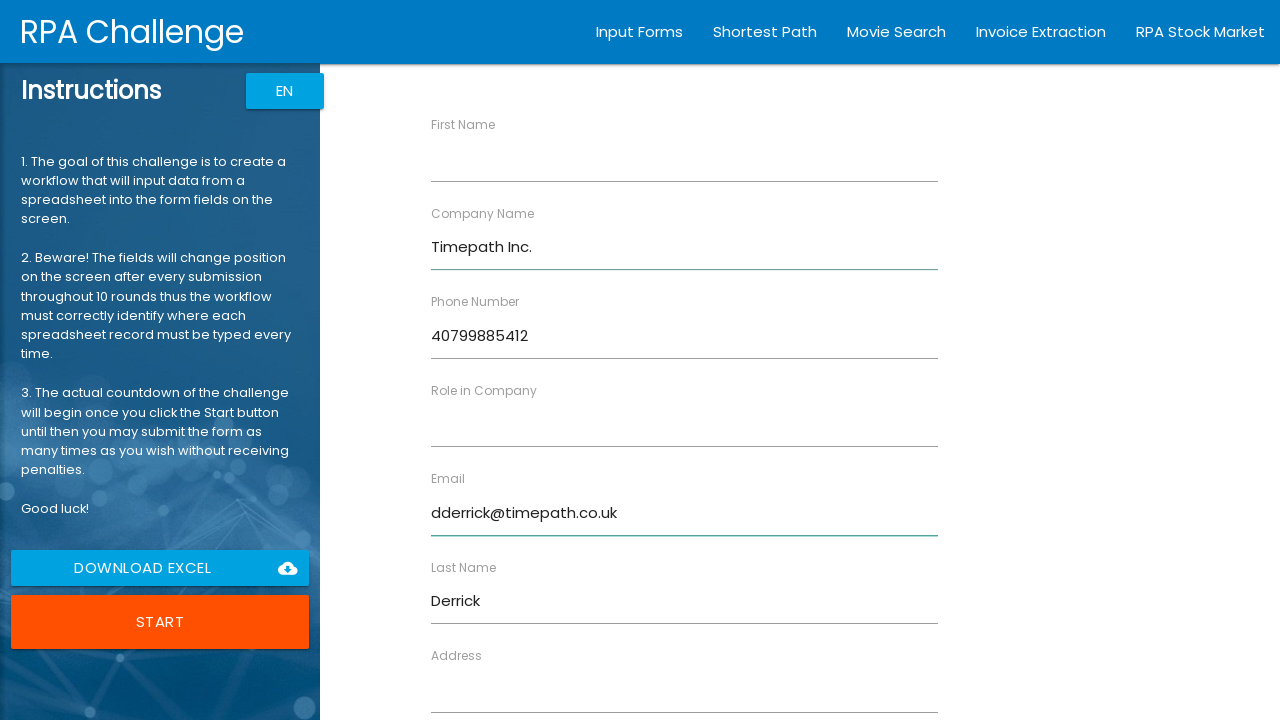

Filled role field with Analyst on input[ng-reflect-name="labelRole"]
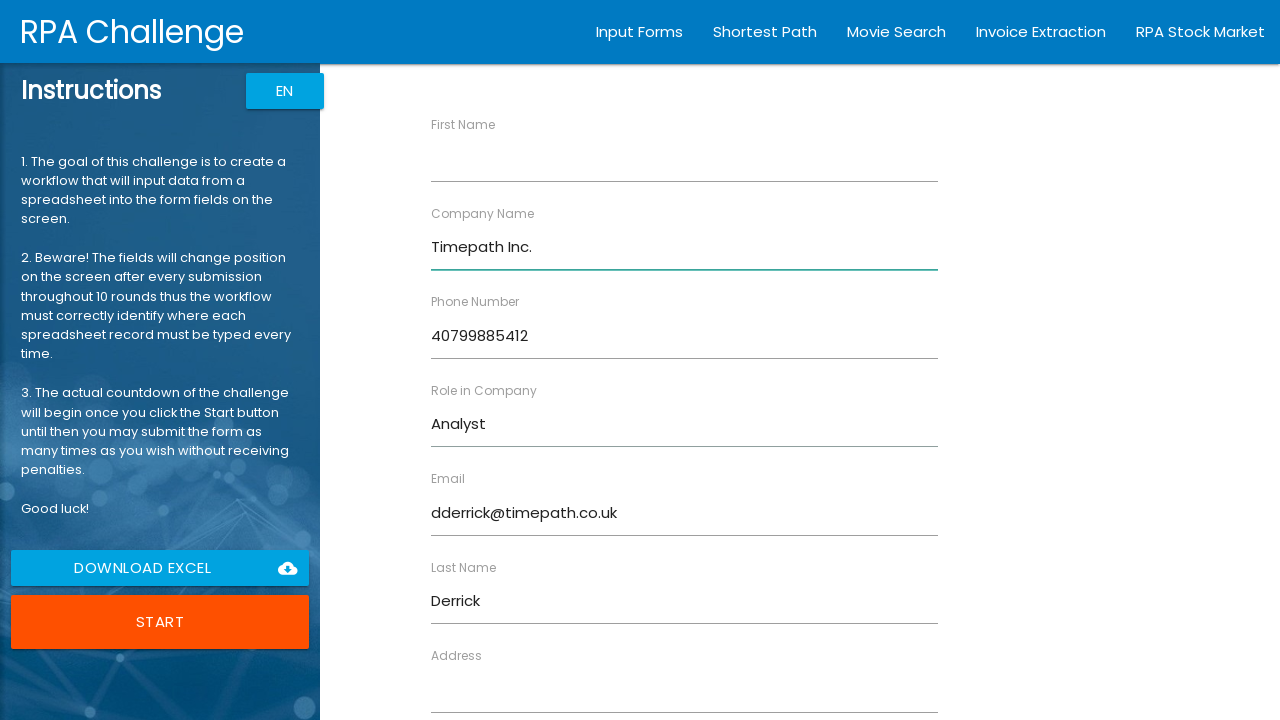

Filled address field with 99 Shire Oak Road on input[ng-reflect-name="labelAddress"]
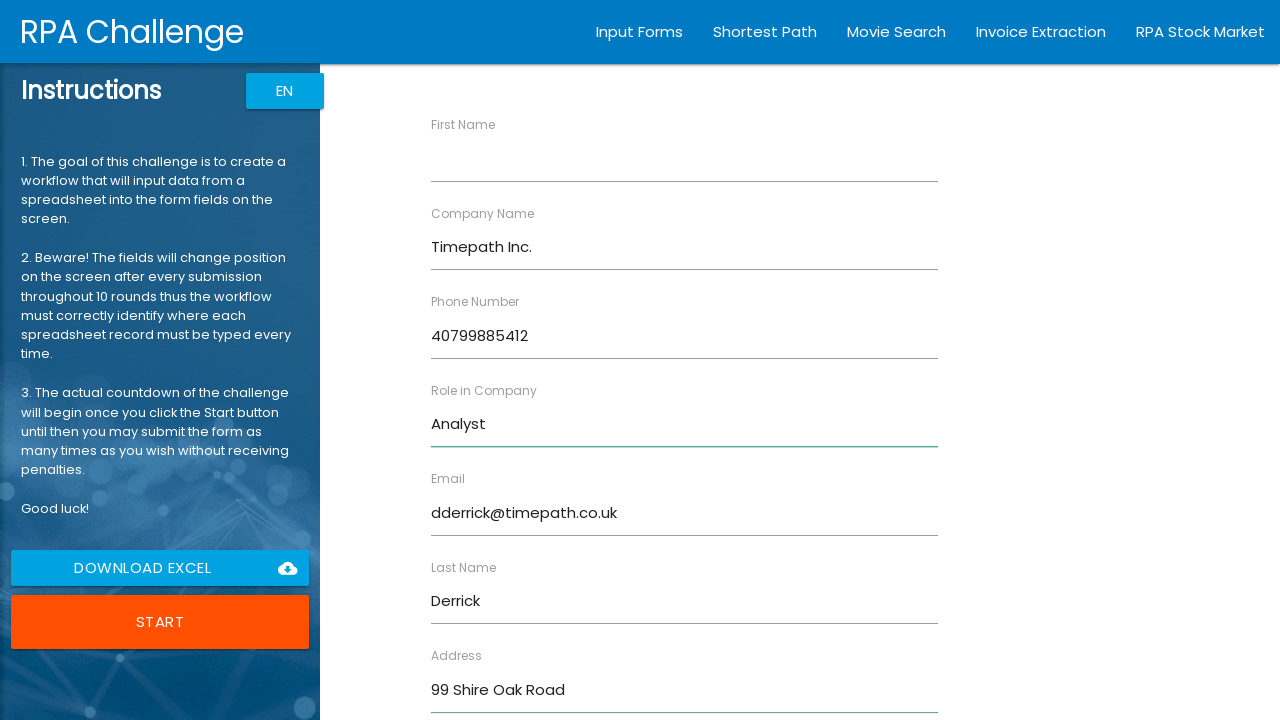

Filled first name field with Doug on input[ng-reflect-name="labelFirstName"]
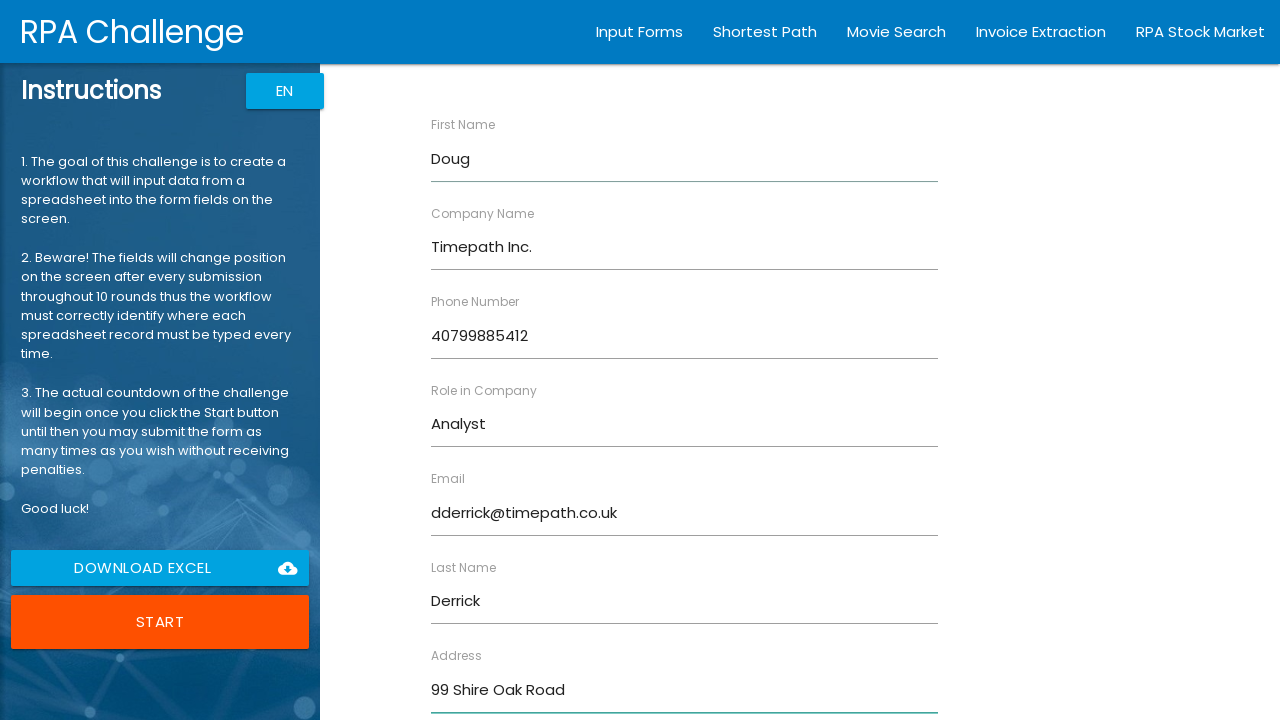

Submitted form for Doug Derrick at (478, 688) on input[value="Submit"]
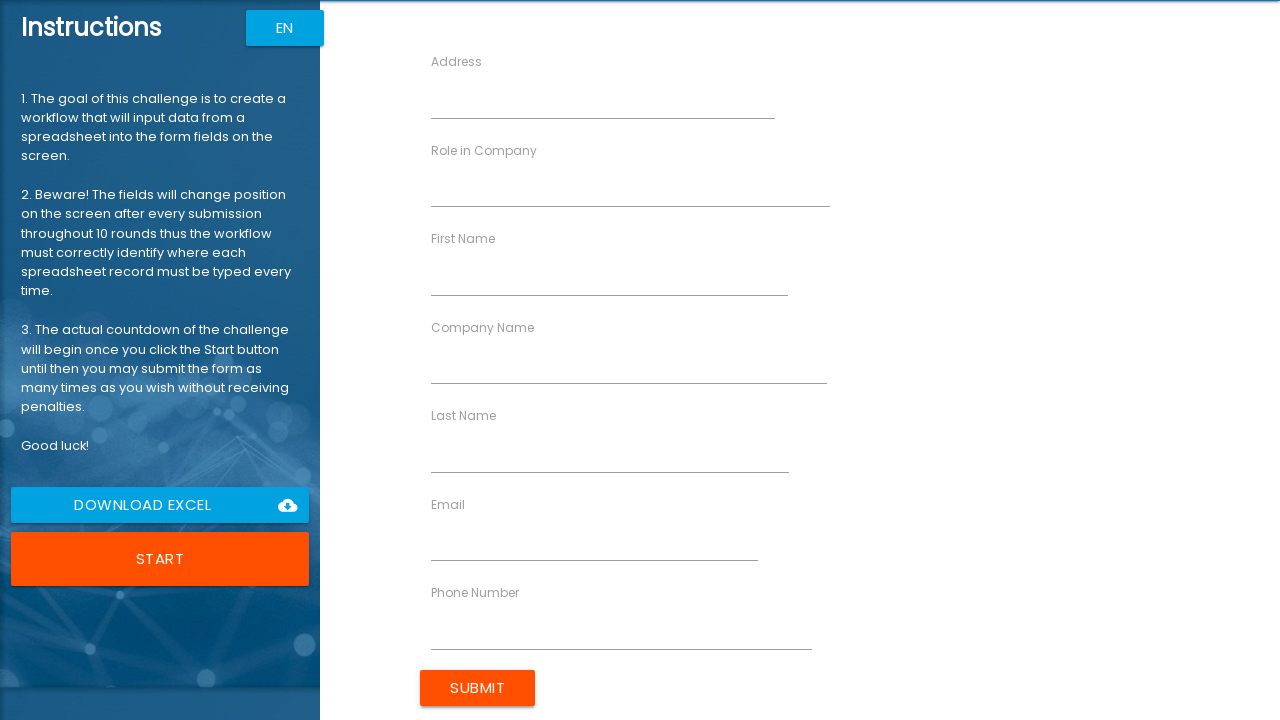

Filled phone number field with 40733154268 on input[ng-reflect-name="labelPhone"]
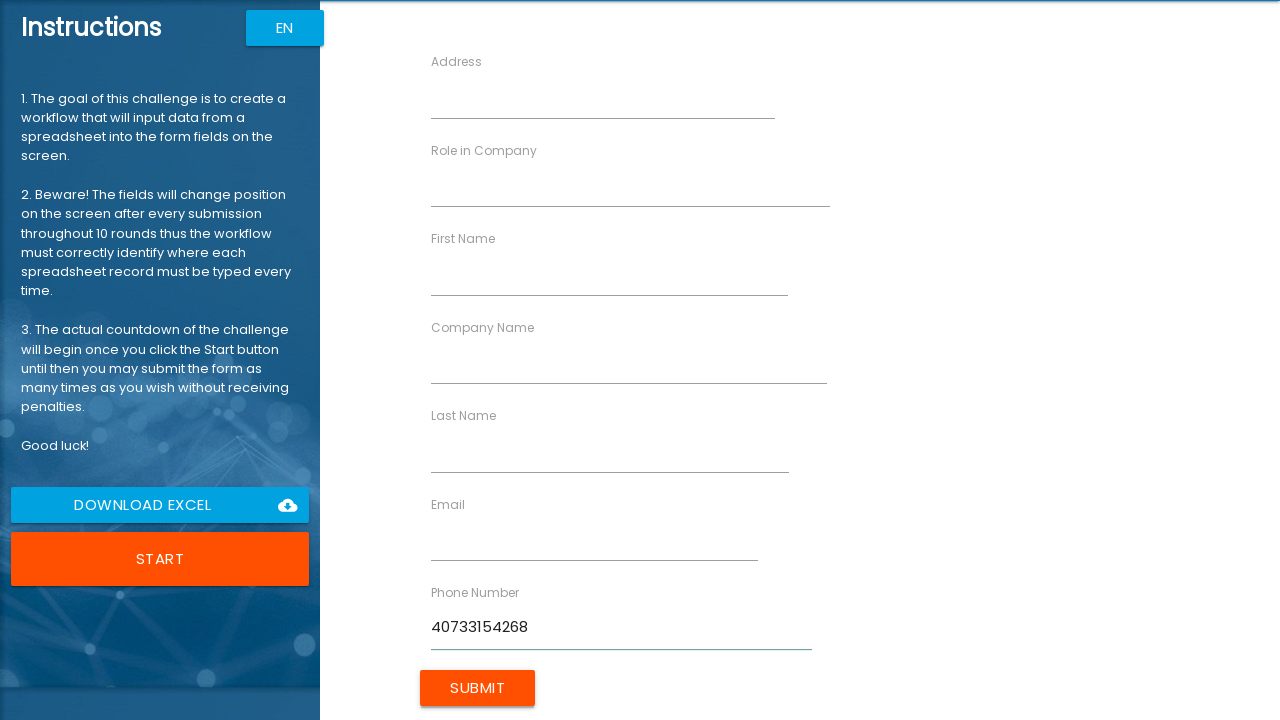

Filled last name field with Marlowe on input[ng-reflect-name="labelLastName"]
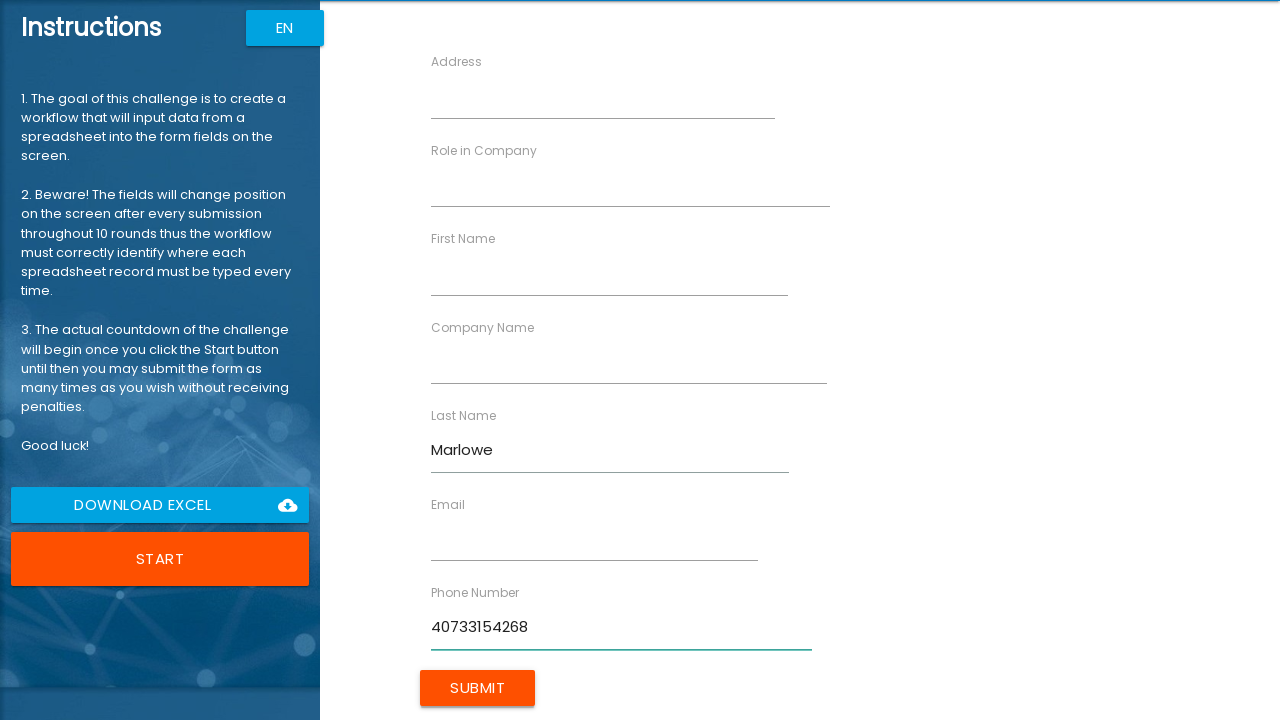

Filled email field with jmarlowe@aperture.us on input[ng-reflect-name="labelEmail"]
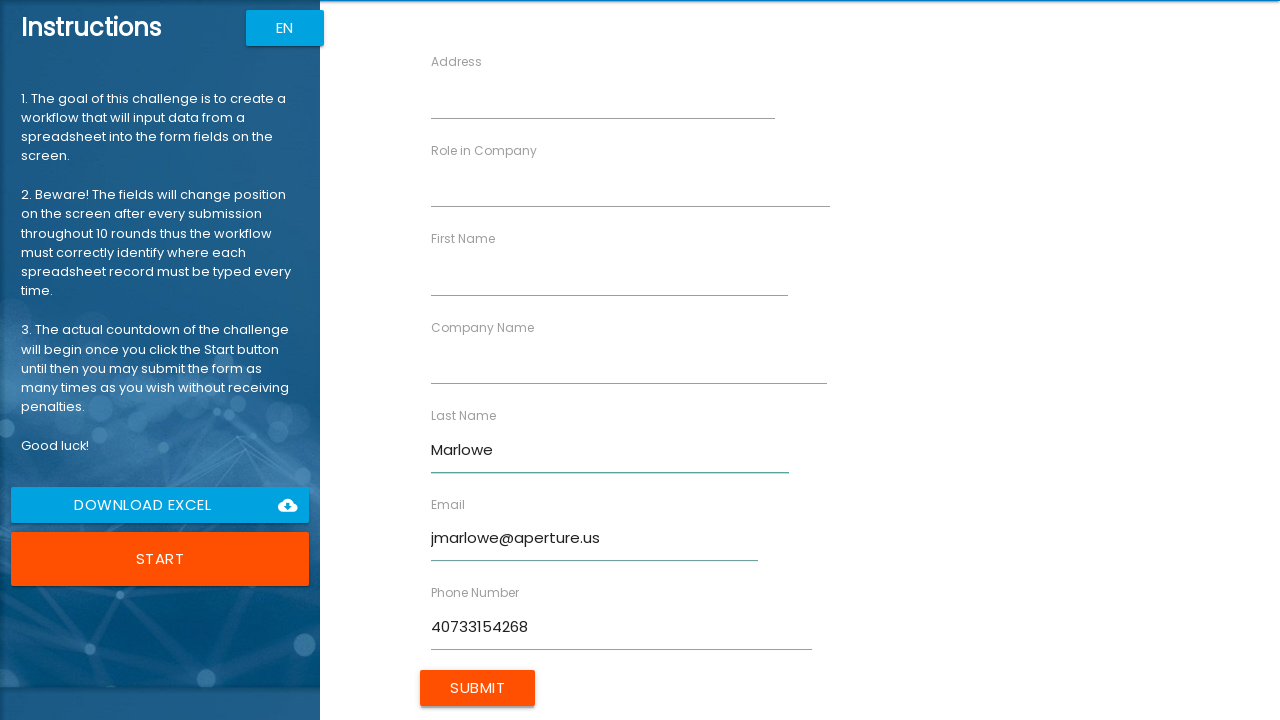

Filled company name field with Aperture Inc. on input[ng-reflect-name="labelCompanyName"]
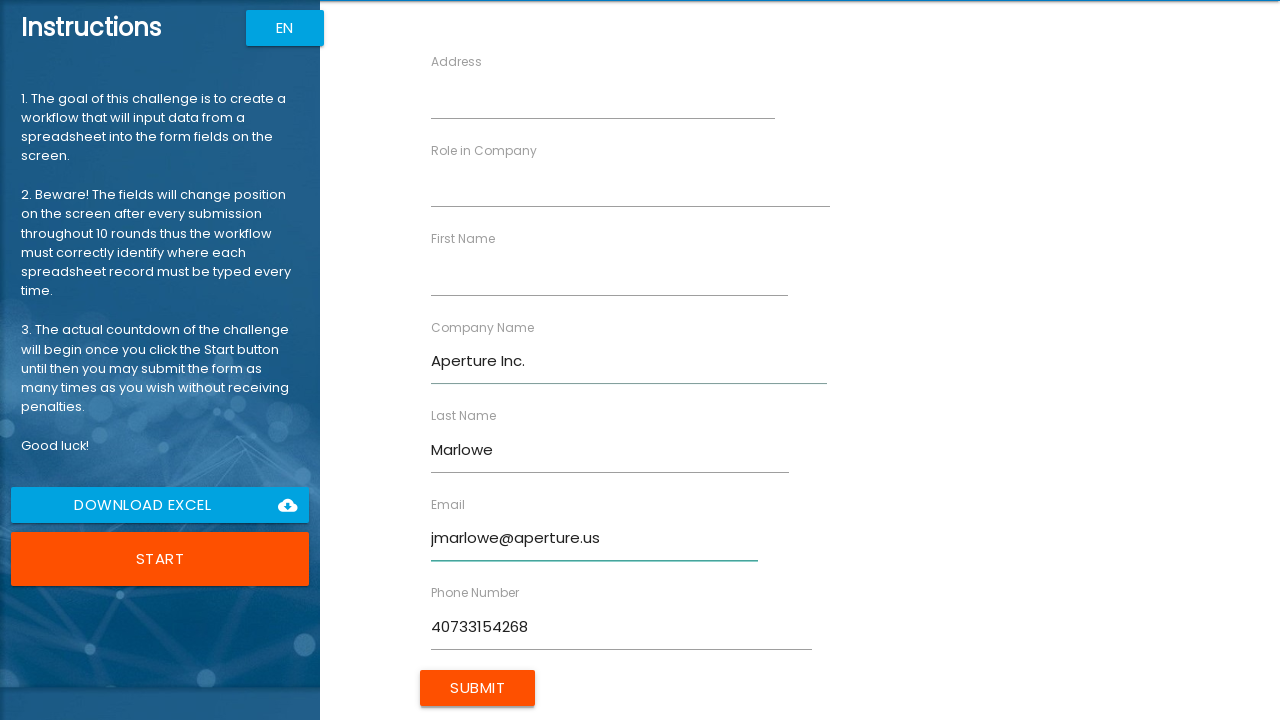

Filled role field with Scientist on input[ng-reflect-name="labelRole"]
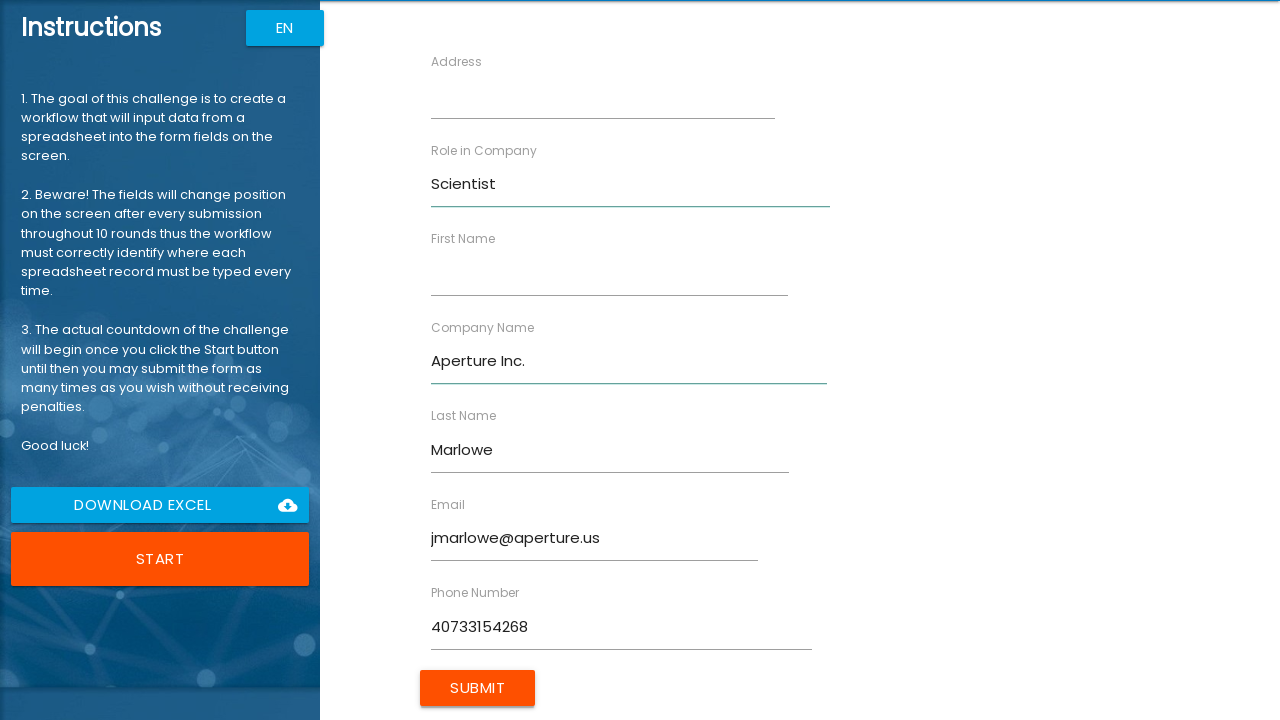

Filled address field with 27 Cheshire Street on input[ng-reflect-name="labelAddress"]
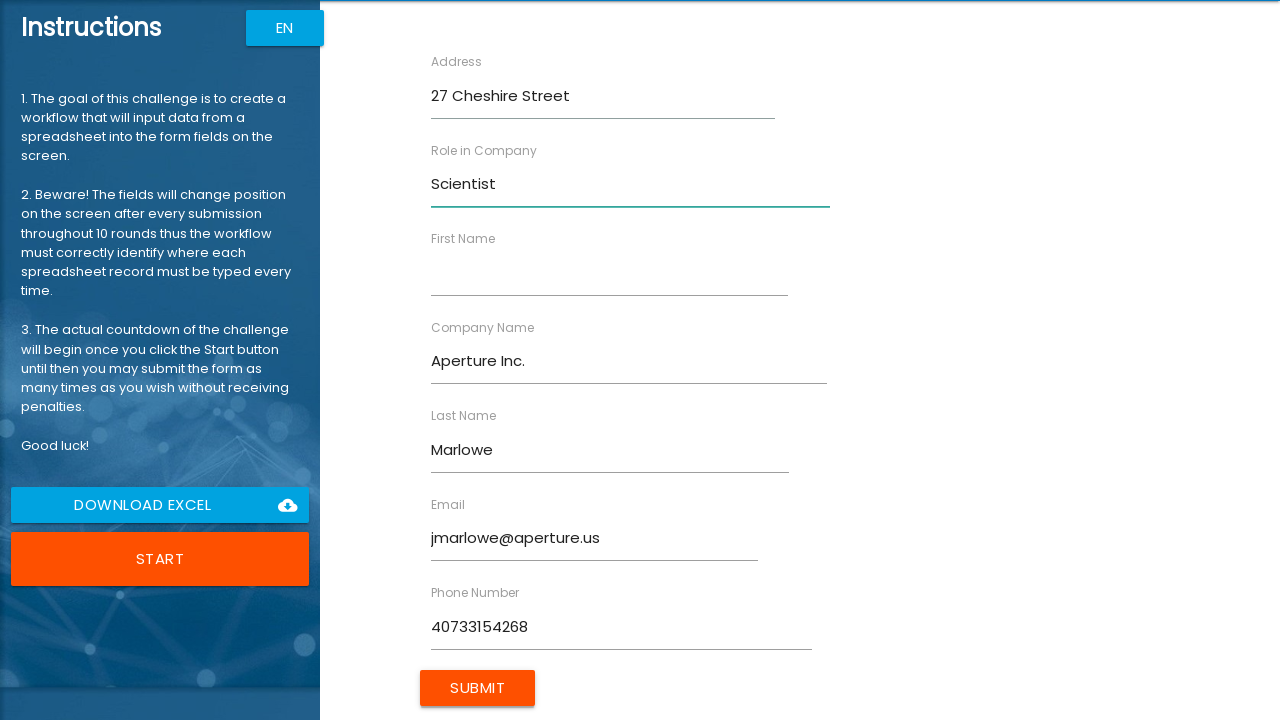

Filled first name field with Jessie on input[ng-reflect-name="labelFirstName"]
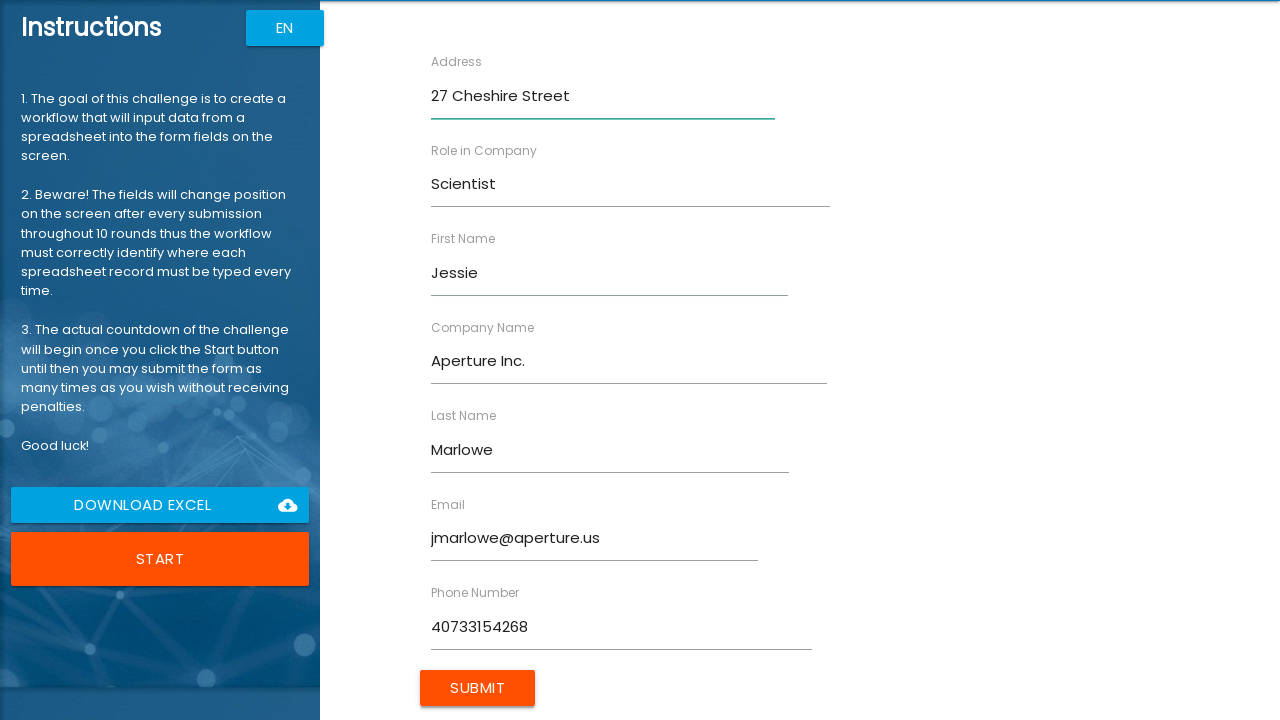

Submitted form for Jessie Marlowe at (478, 688) on input[value="Submit"]
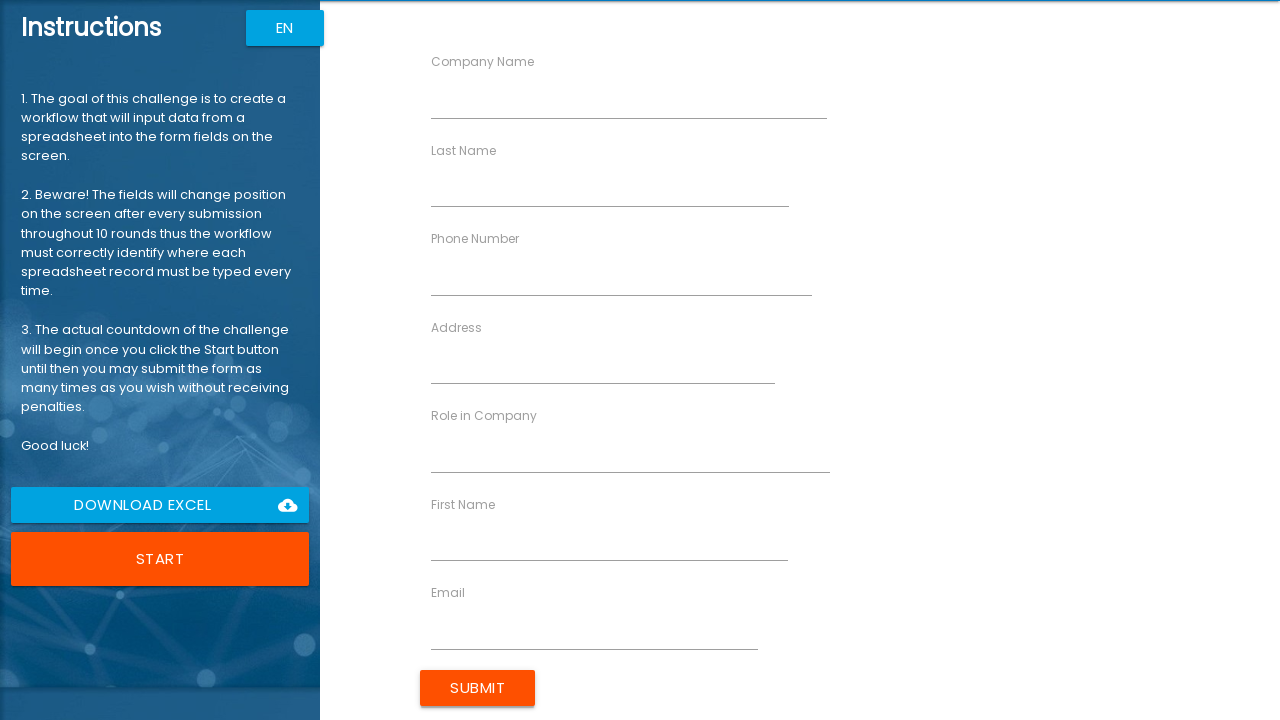

Filled phone number field with 40712462257 on input[ng-reflect-name="labelPhone"]
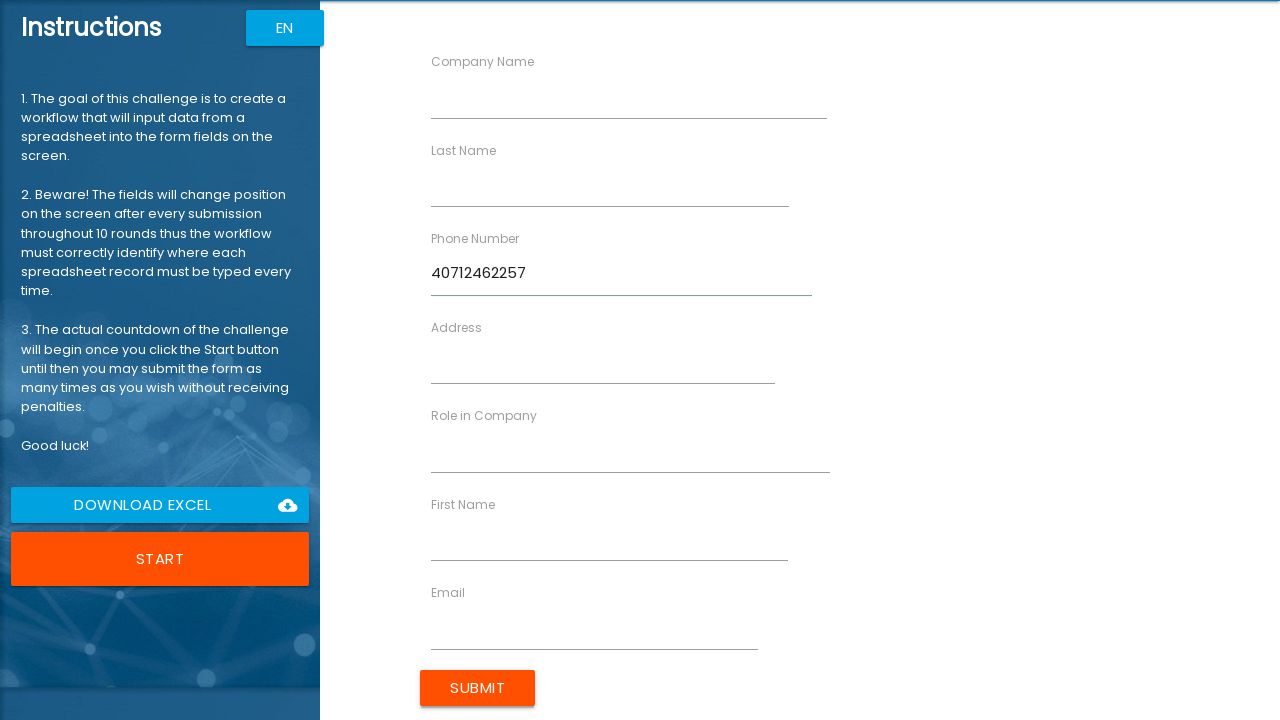

Filled last name field with Hamm on input[ng-reflect-name="labelLastName"]
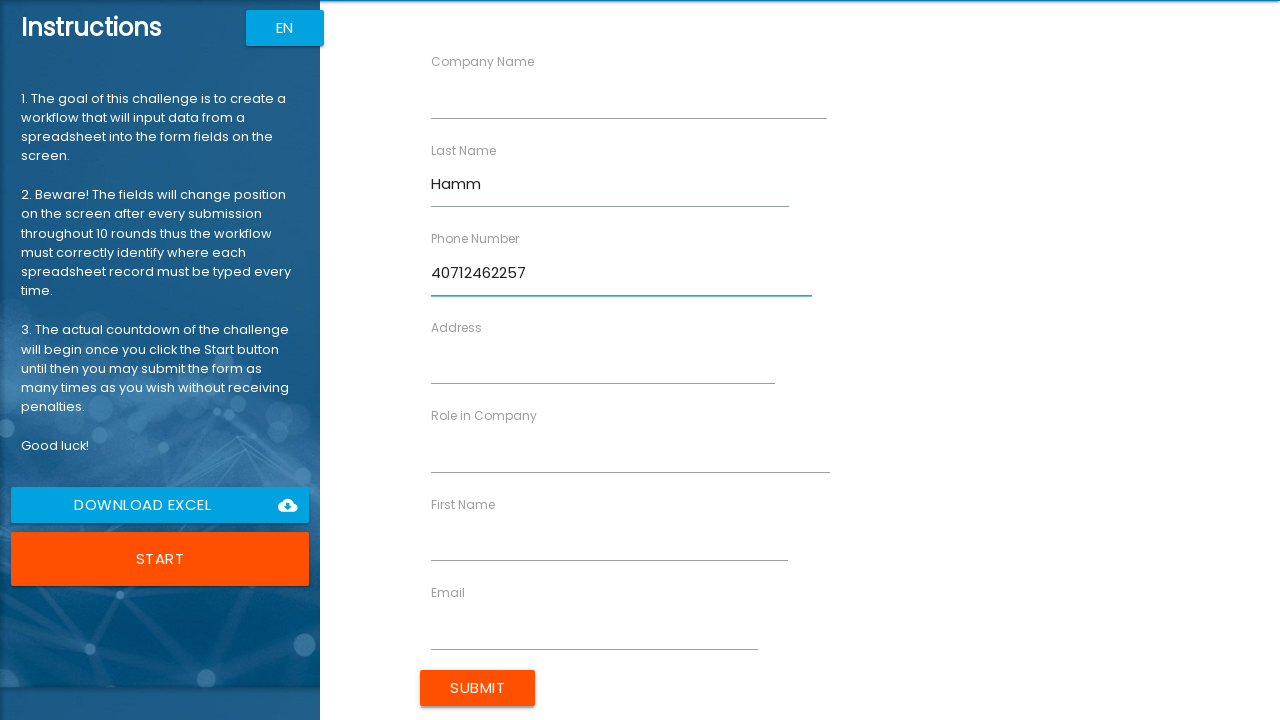

Filled email field with shamm@sugarwell.org on input[ng-reflect-name="labelEmail"]
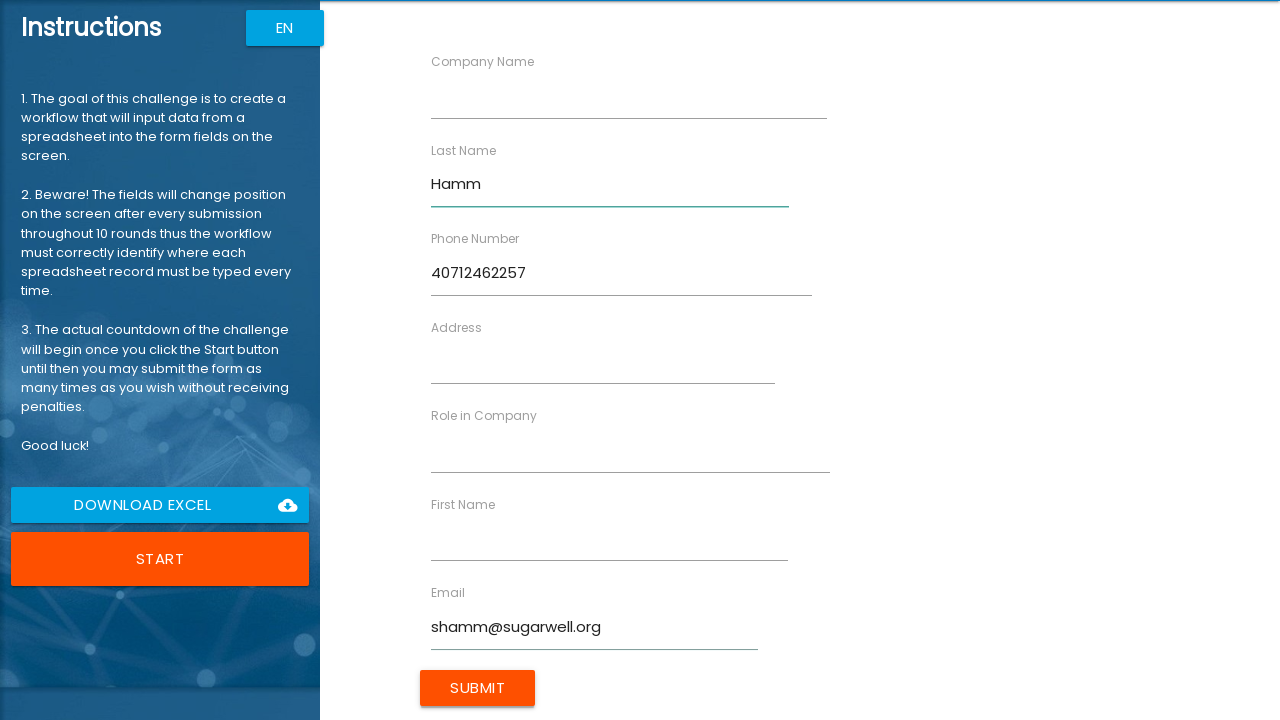

Filled company name field with Sugarwell on input[ng-reflect-name="labelCompanyName"]
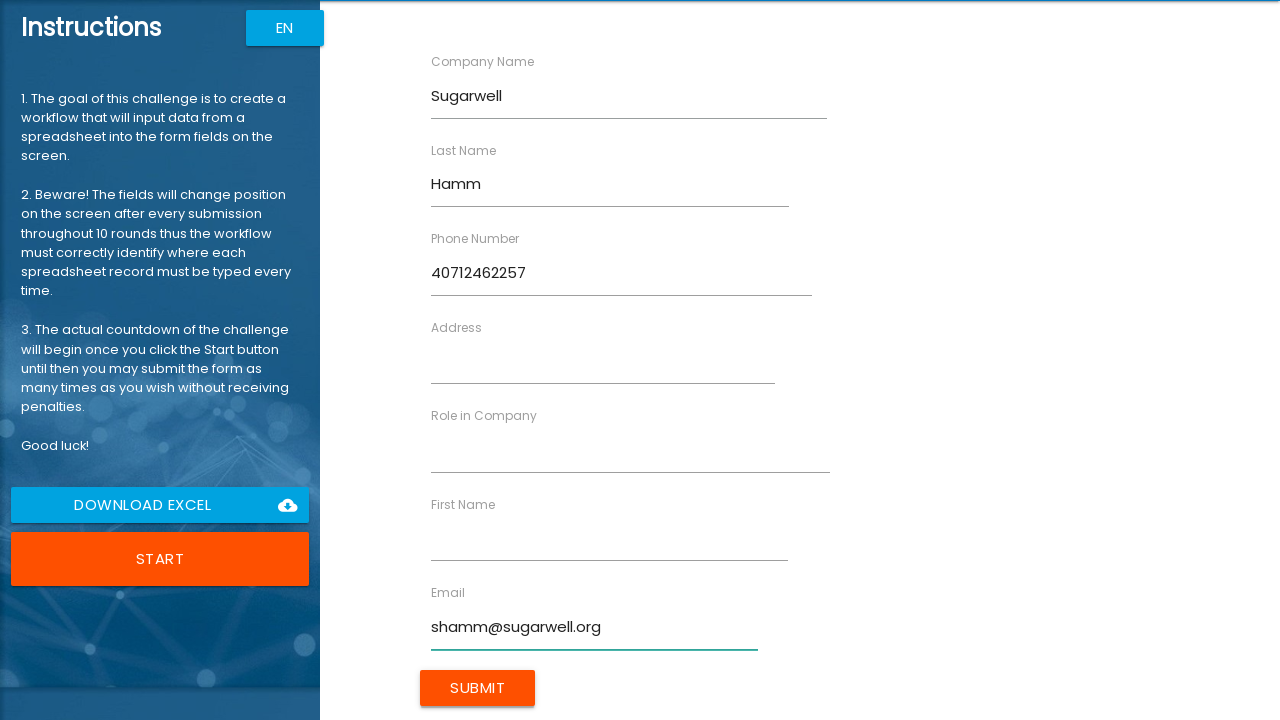

Filled role field with Advisor on input[ng-reflect-name="labelRole"]
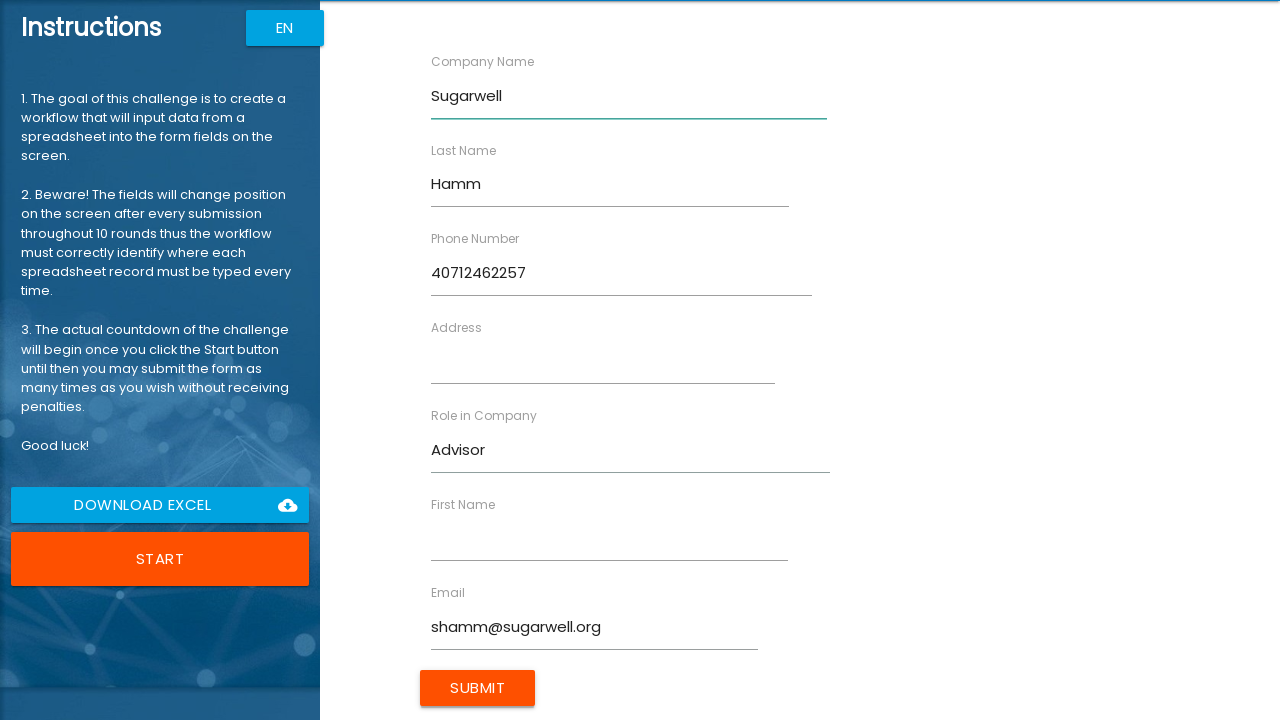

Filled address field with 10 Dam Road on input[ng-reflect-name="labelAddress"]
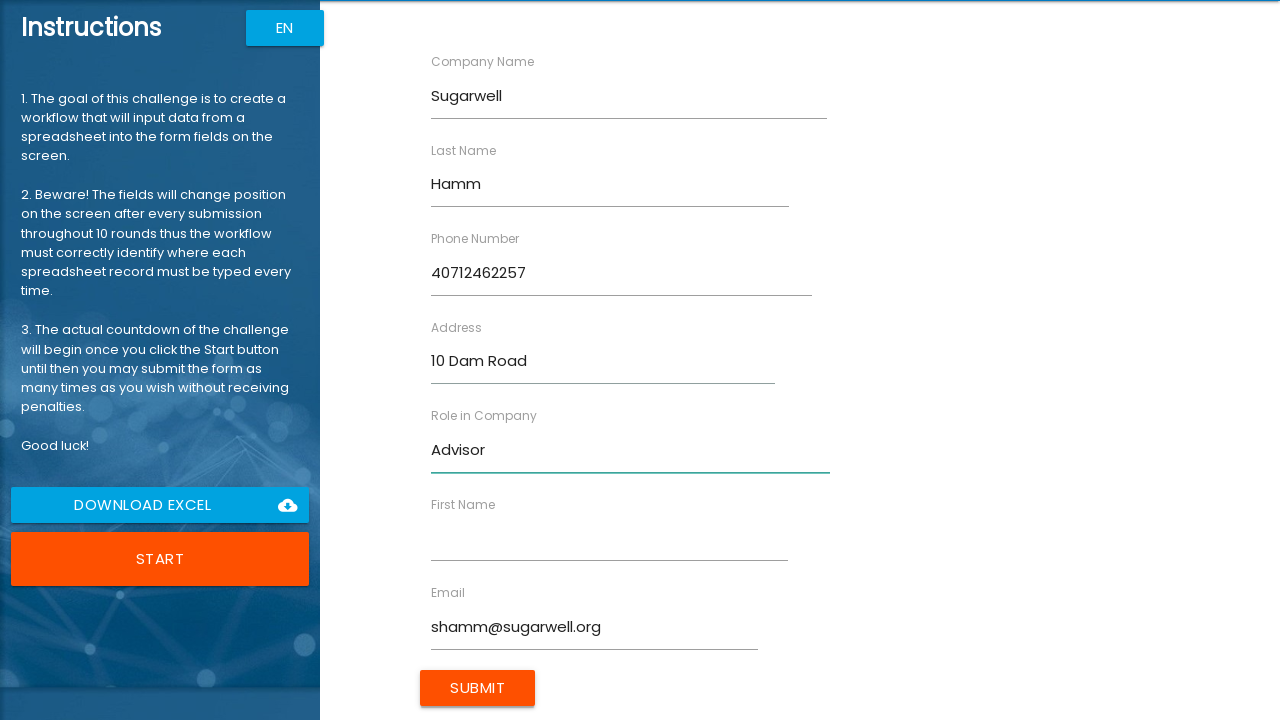

Filled first name field with Stan on input[ng-reflect-name="labelFirstName"]
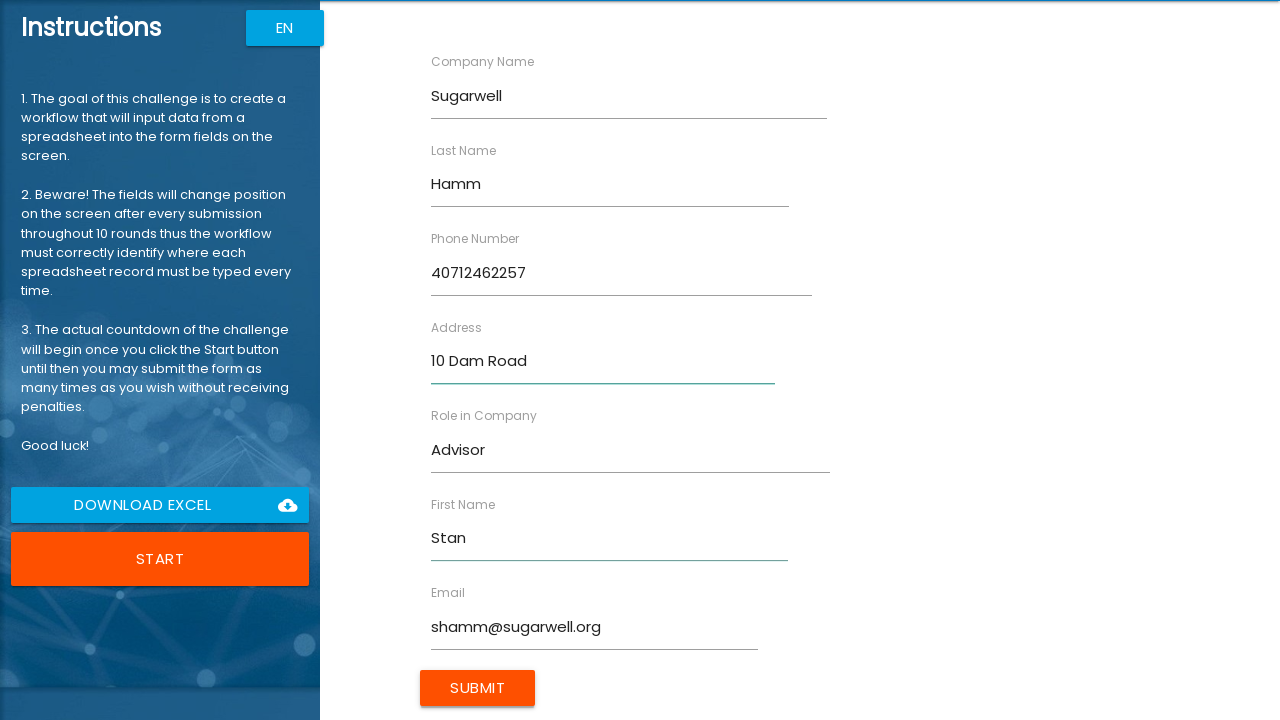

Submitted form for Stan Hamm at (478, 688) on input[value="Submit"]
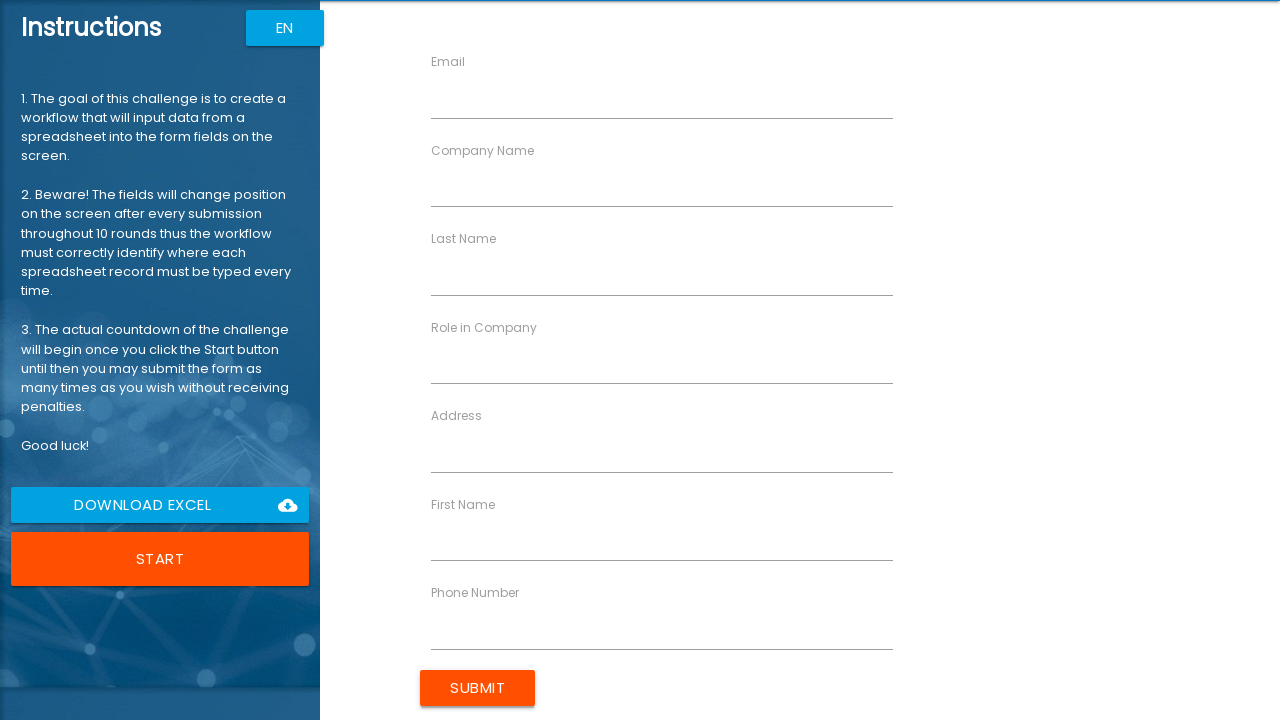

Filled phone number field with 40731254562 on input[ng-reflect-name="labelPhone"]
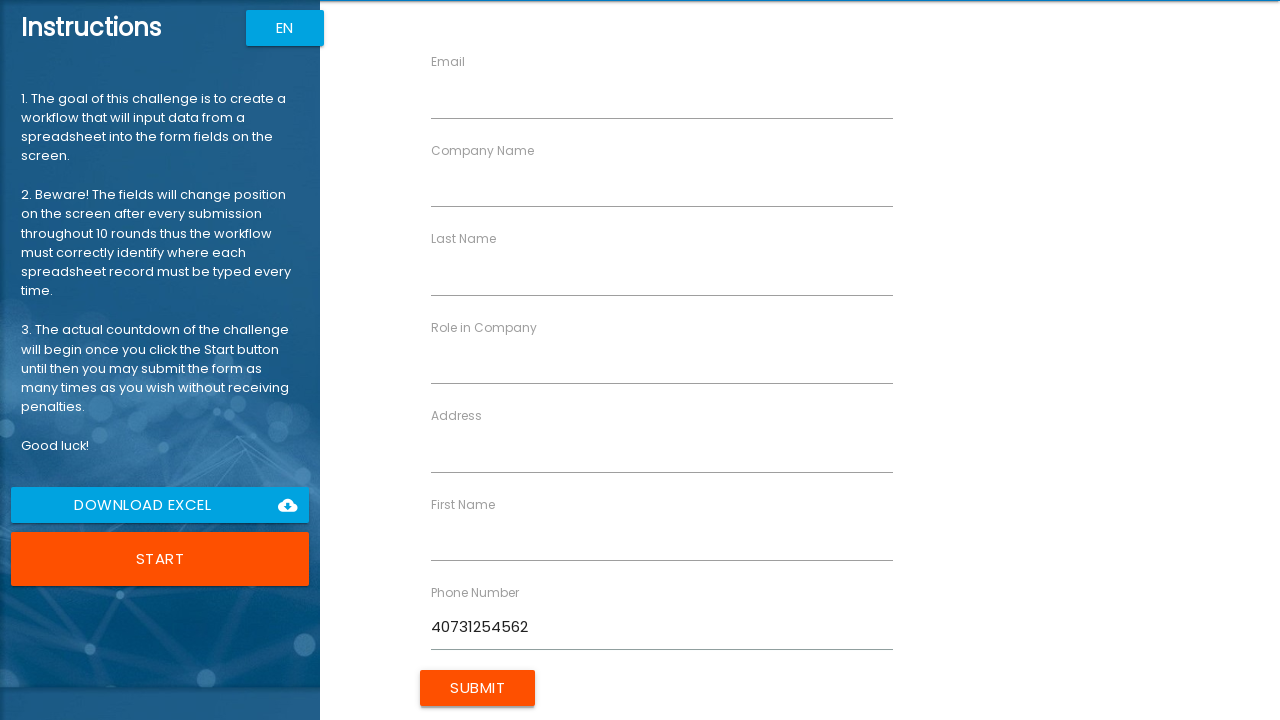

Filled last name field with Norton on input[ng-reflect-name="labelLastName"]
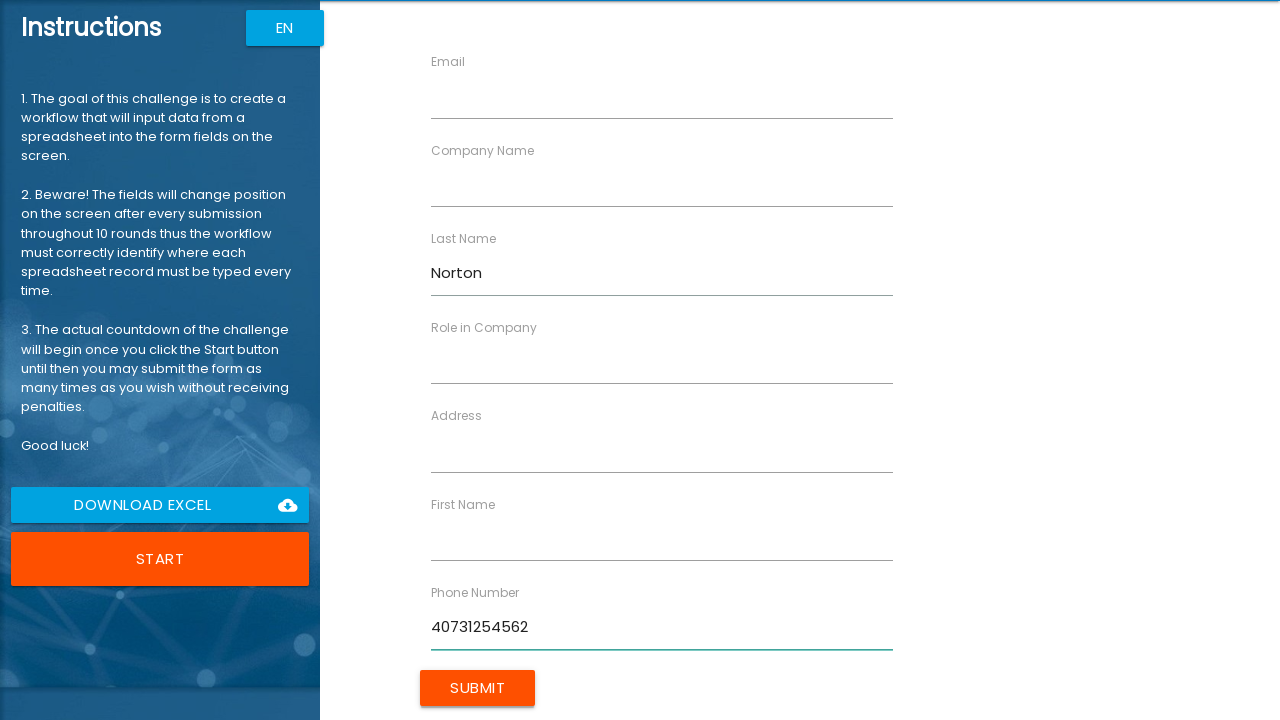

Filled email field with mnorton@aperture.us on input[ng-reflect-name="labelEmail"]
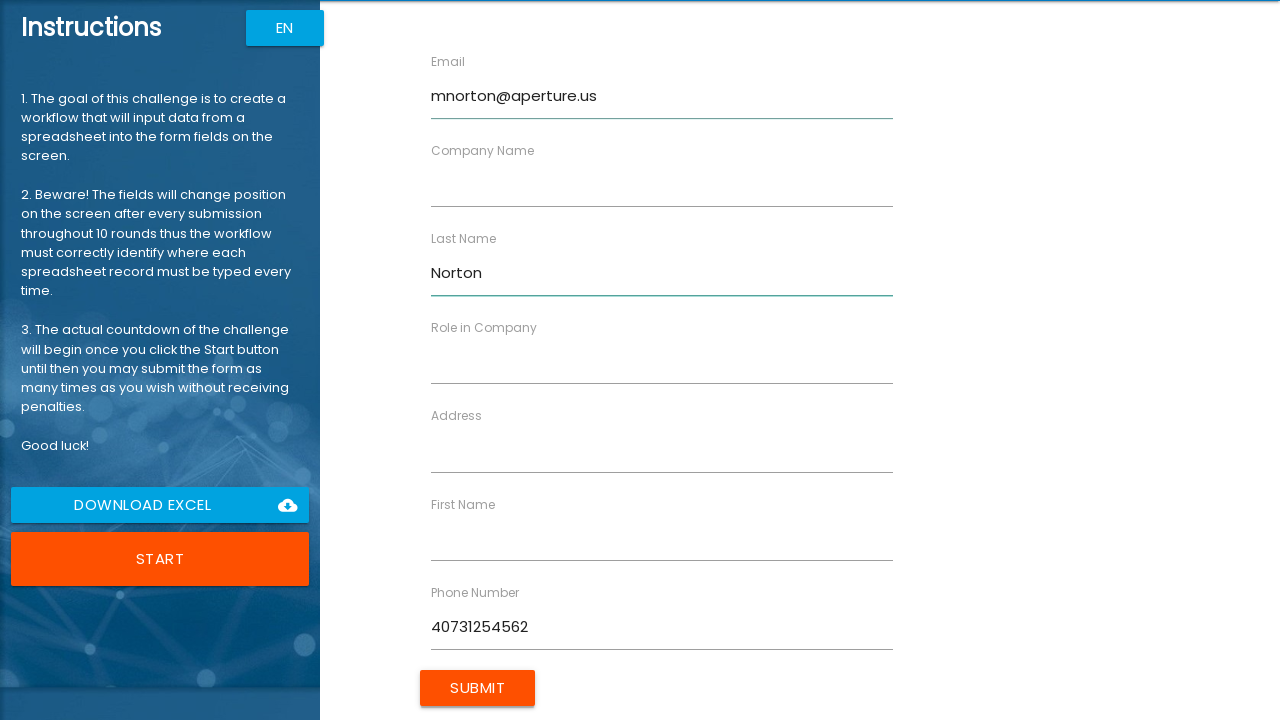

Filled company name field with Aperture Inc. on input[ng-reflect-name="labelCompanyName"]
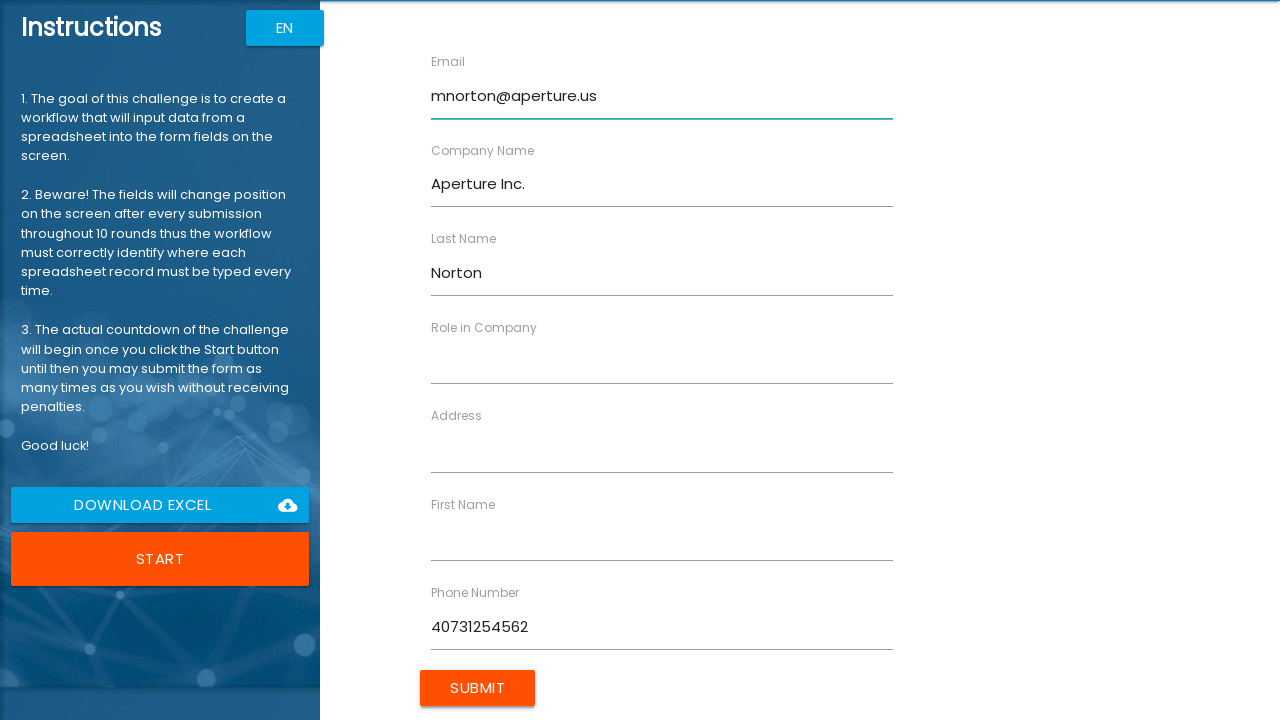

Filled role field with Scientist on input[ng-reflect-name="labelRole"]
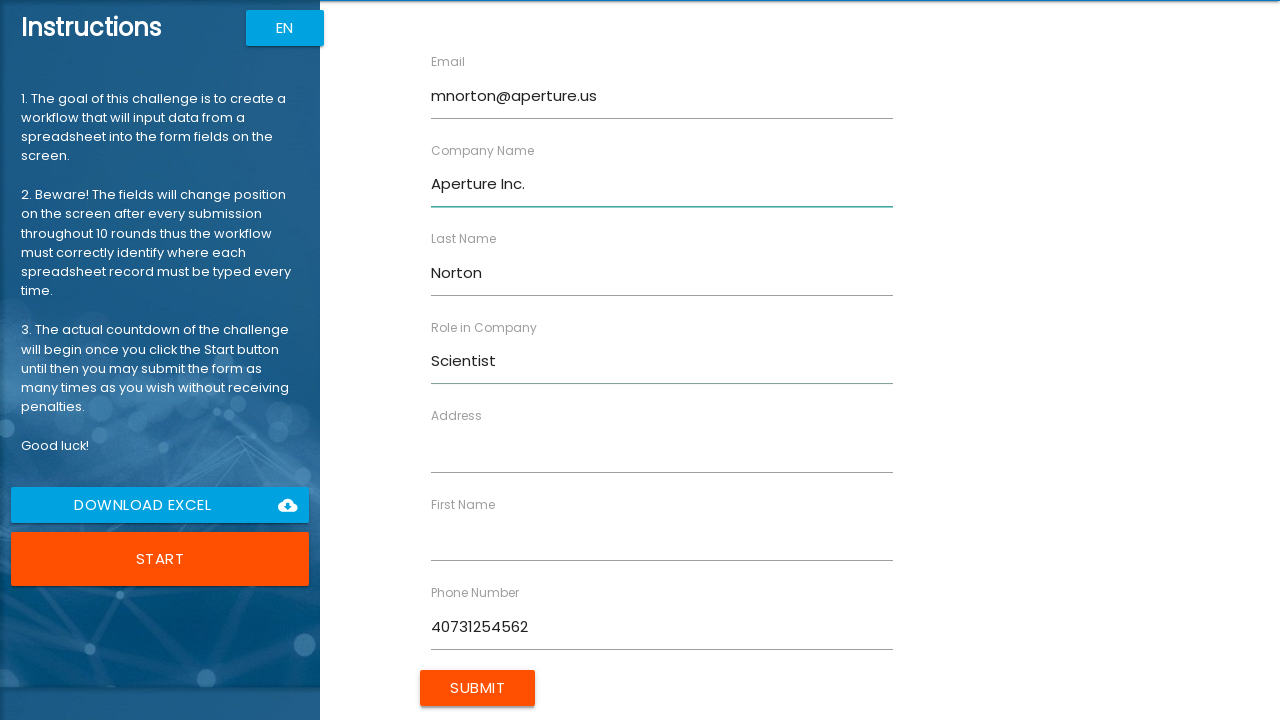

Filled address field with 13 White Rabbit Street on input[ng-reflect-name="labelAddress"]
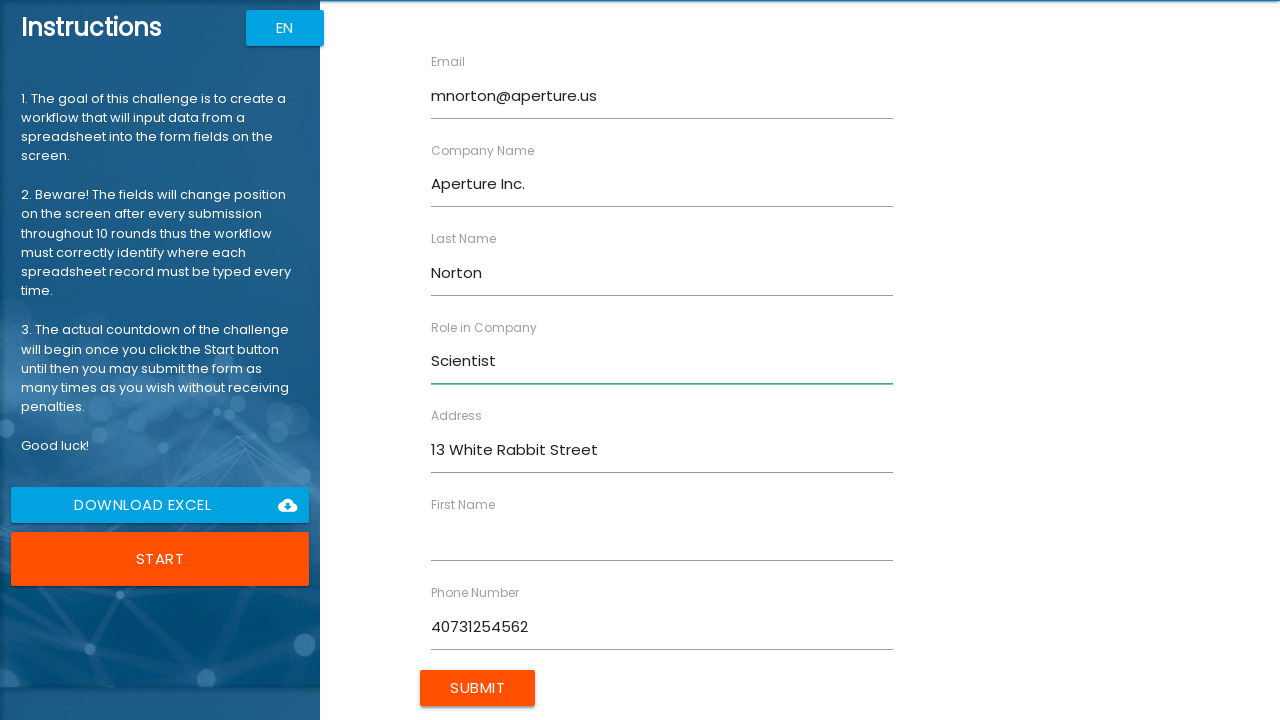

Filled first name field with Michelle on input[ng-reflect-name="labelFirstName"]
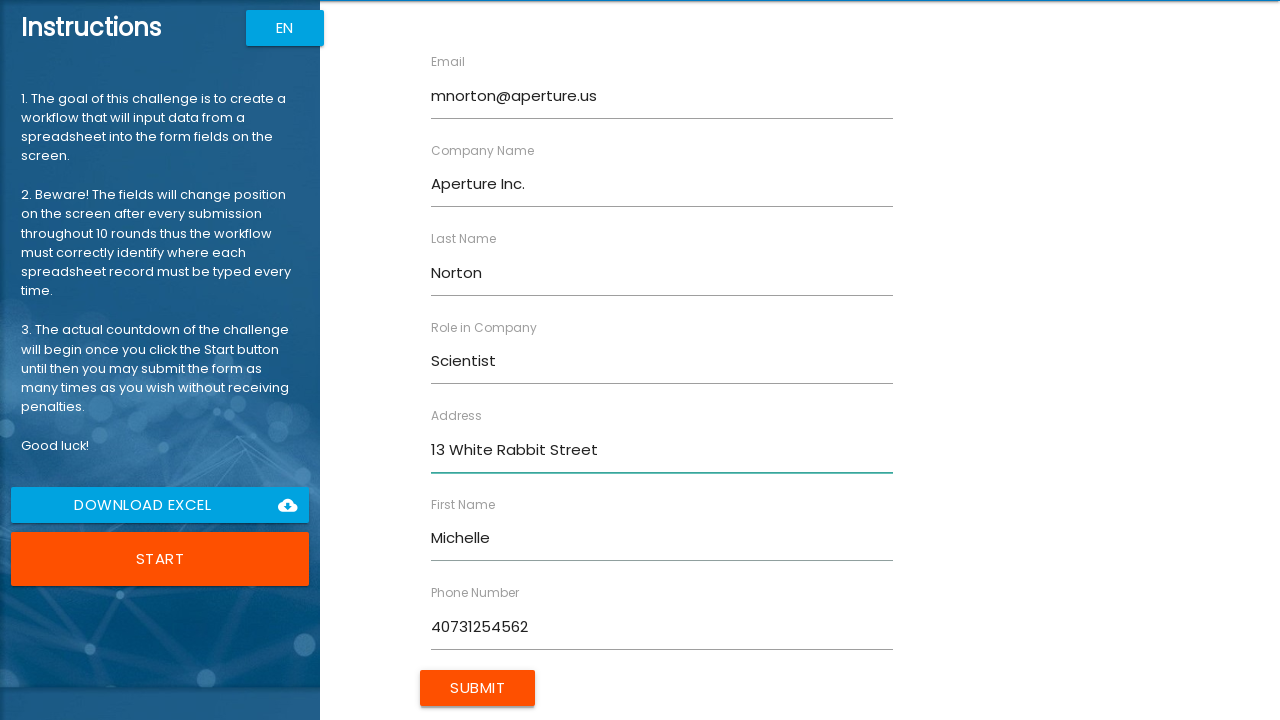

Submitted form for Michelle Norton at (478, 688) on input[value="Submit"]
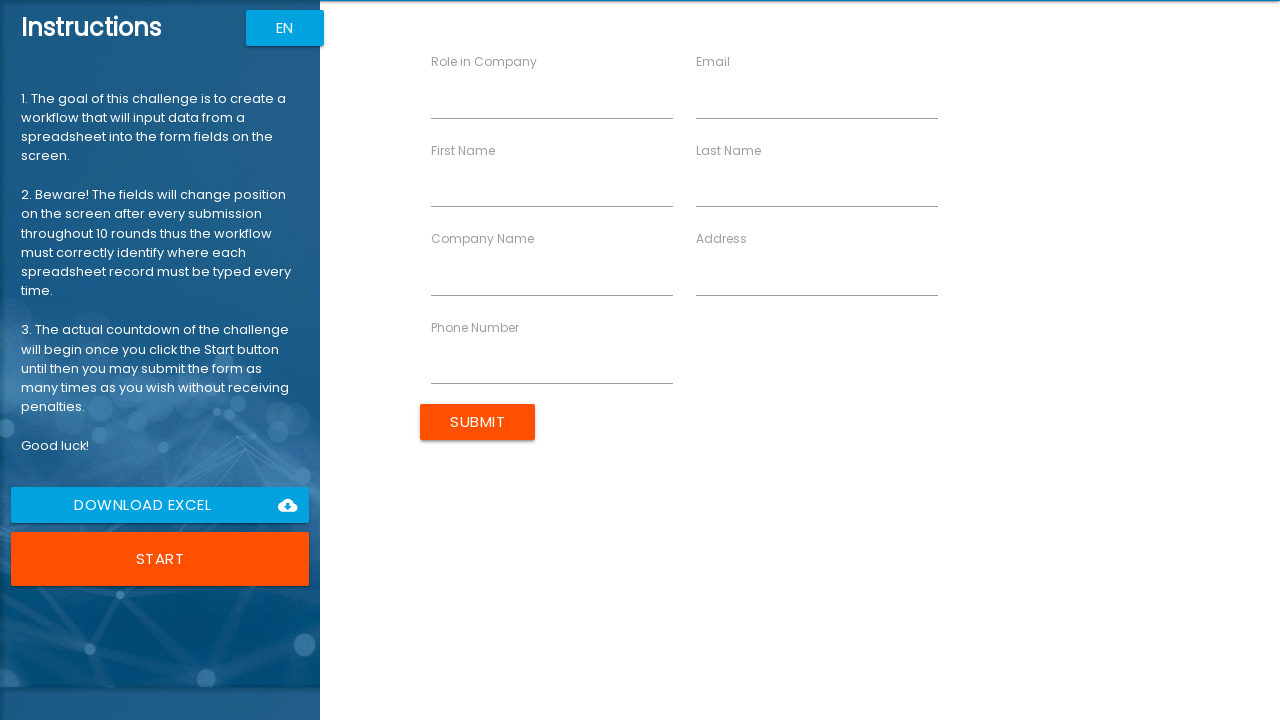

Filled phone number field with 40741785214 on input[ng-reflect-name="labelPhone"]
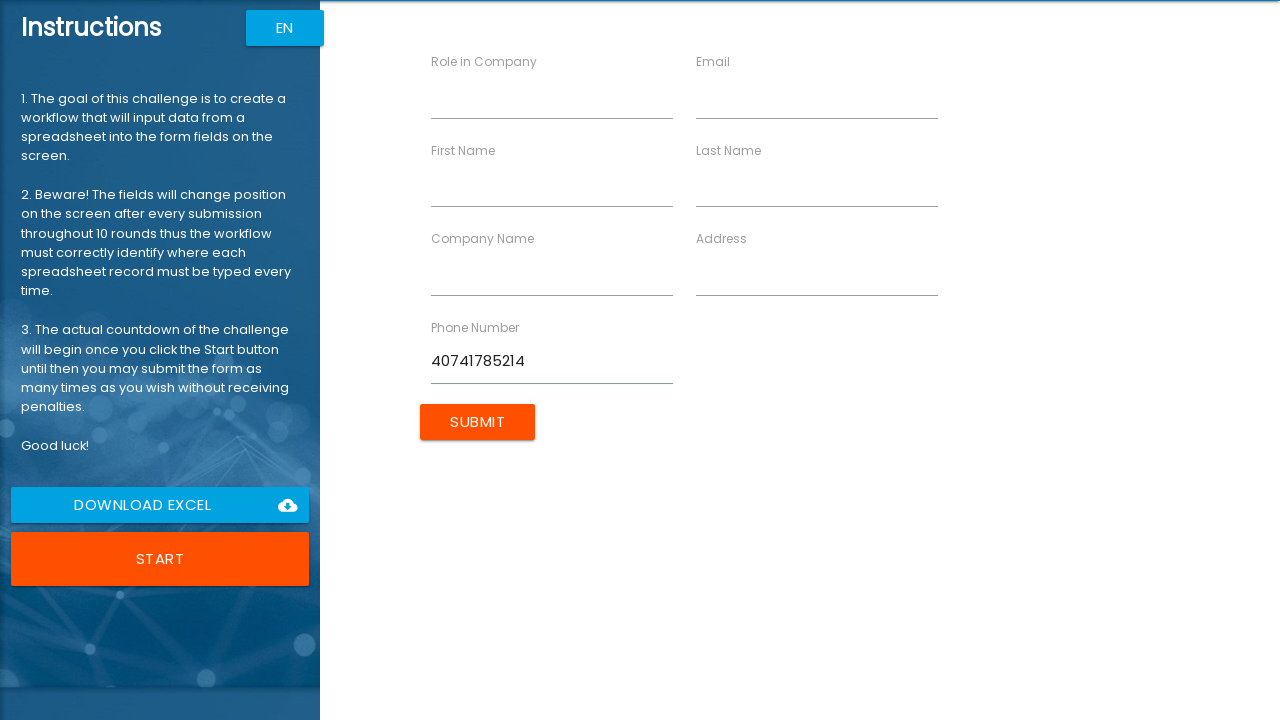

Filled last name field with Shelby on input[ng-reflect-name="labelLastName"]
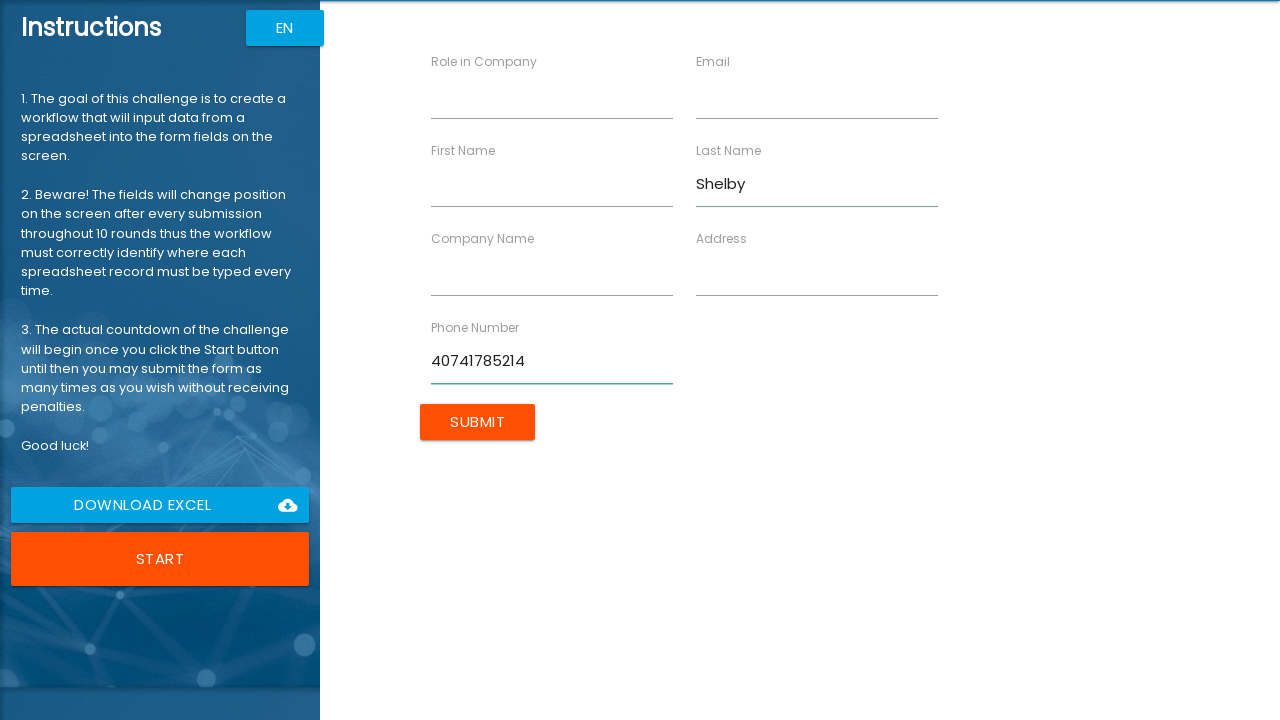

Filled email field with sshelby@techdev.com on input[ng-reflect-name="labelEmail"]
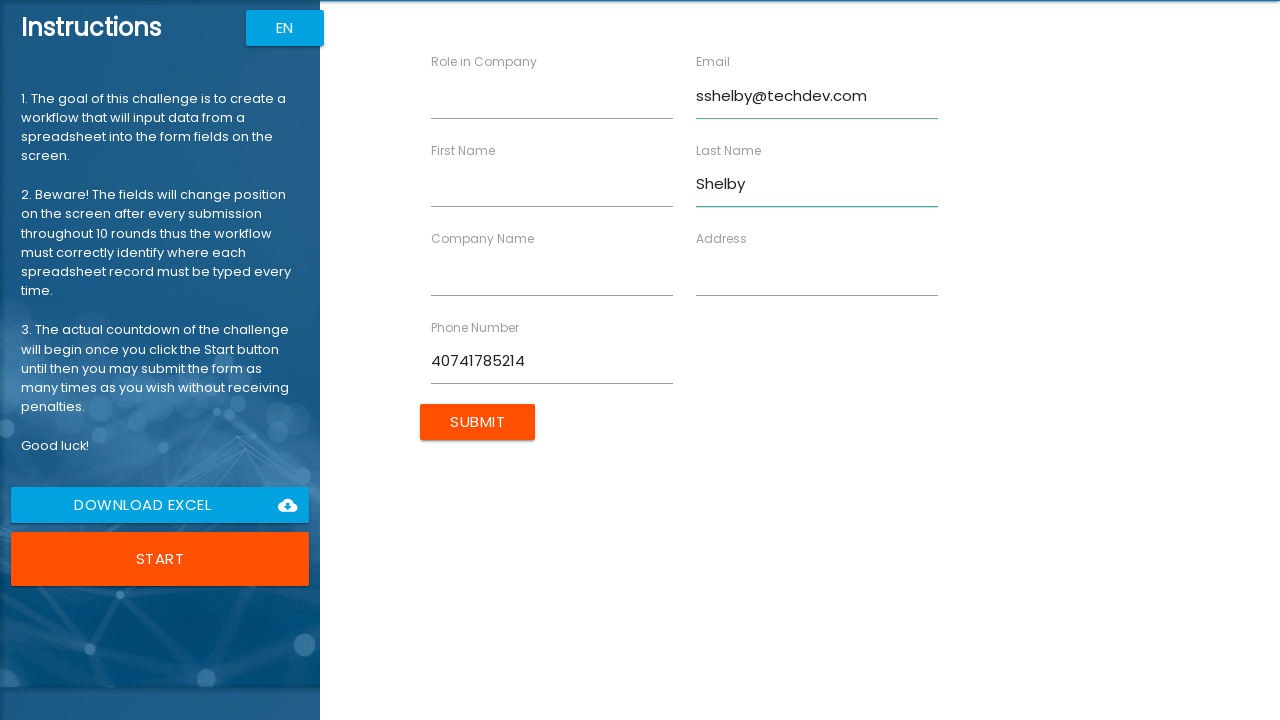

Filled company name field with TechDev on input[ng-reflect-name="labelCompanyName"]
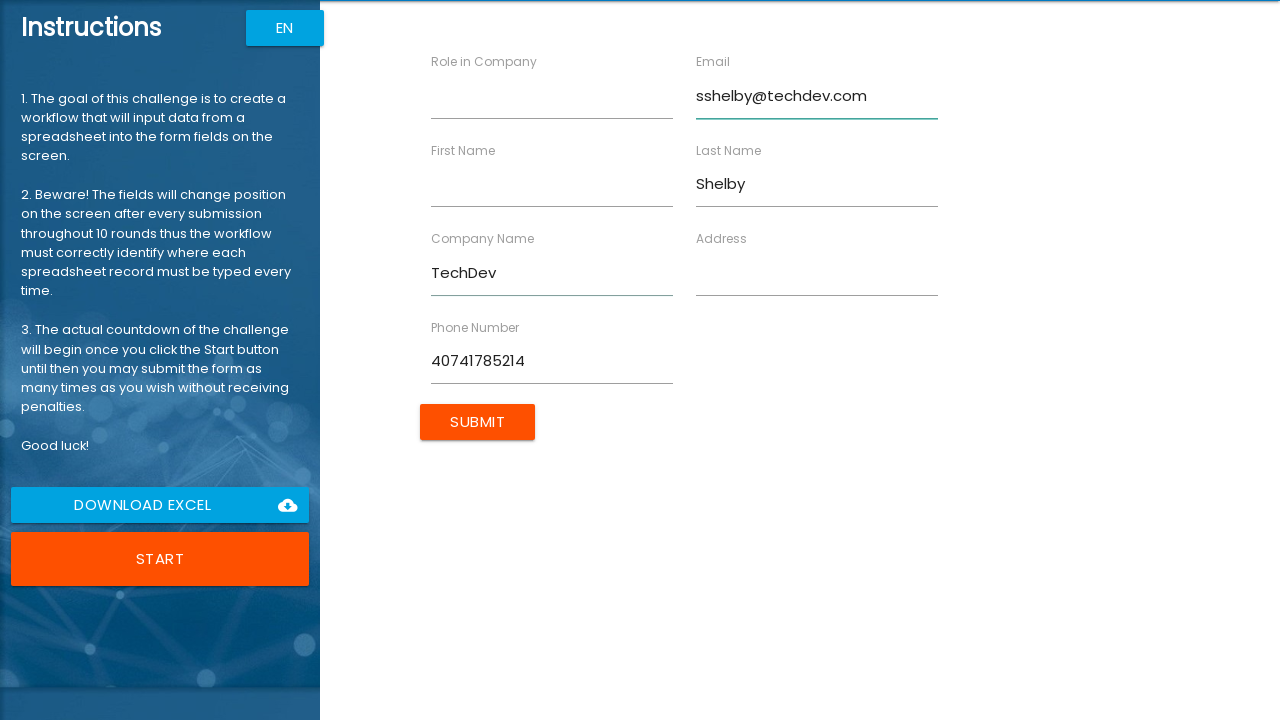

Filled role field with HR Manager on input[ng-reflect-name="labelRole"]
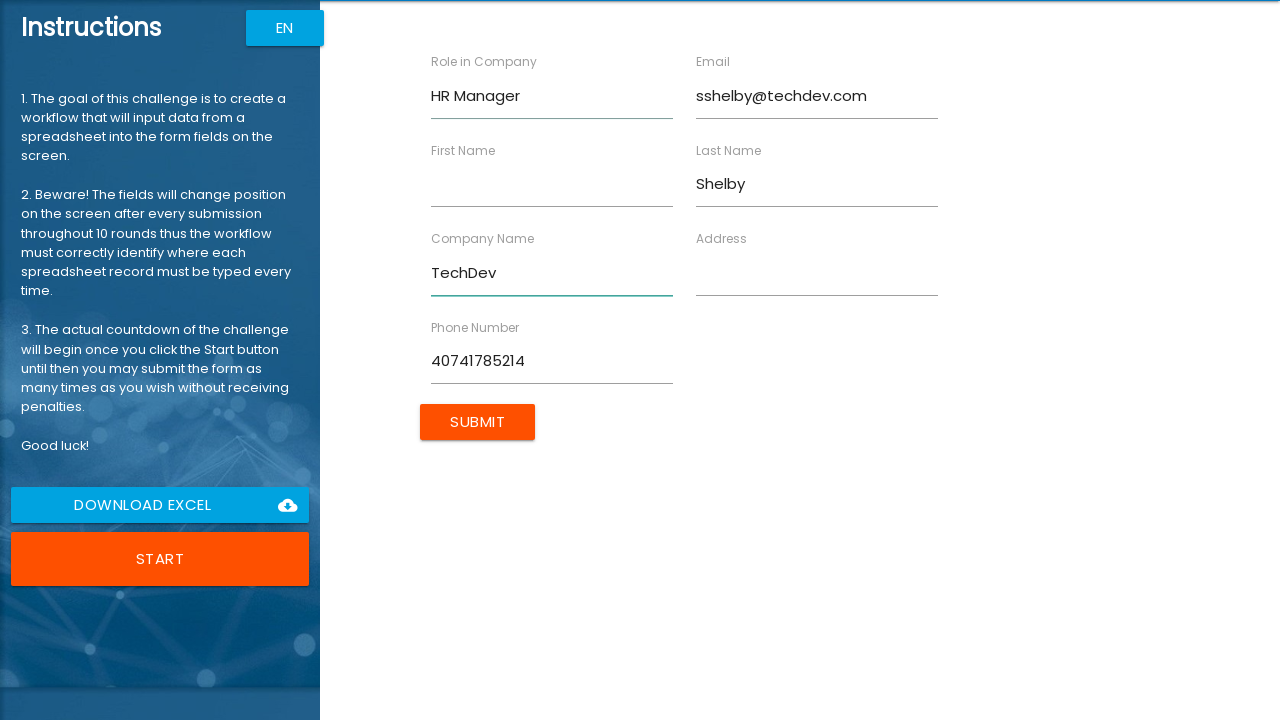

Filled address field with 19 Pineapple Boulevard on input[ng-reflect-name="labelAddress"]
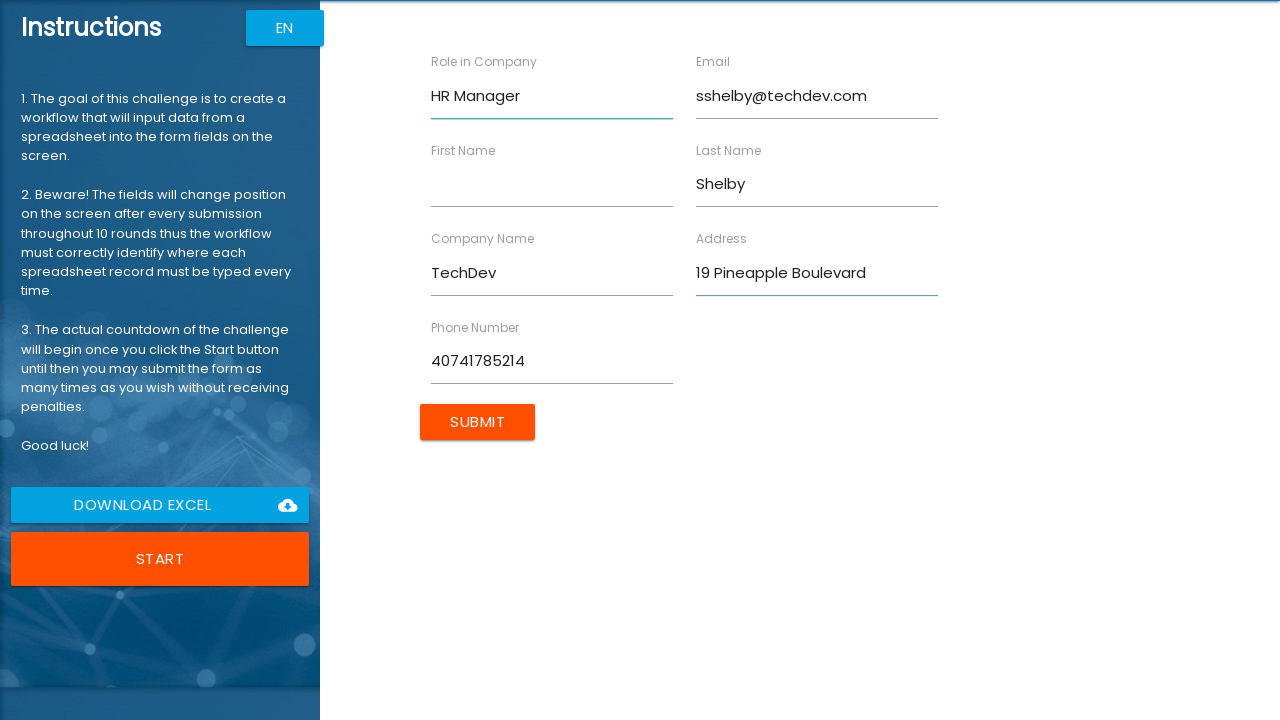

Filled first name field with Stacy on input[ng-reflect-name="labelFirstName"]
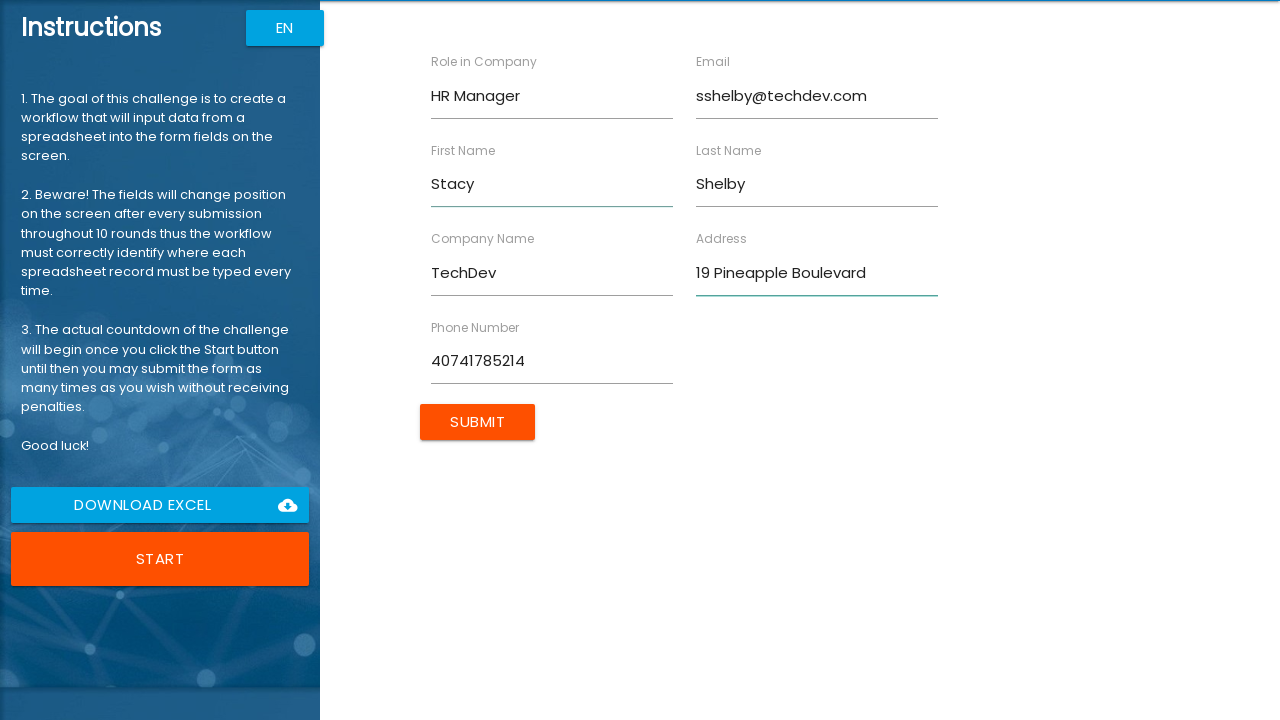

Submitted form for Stacy Shelby at (478, 422) on input[value="Submit"]
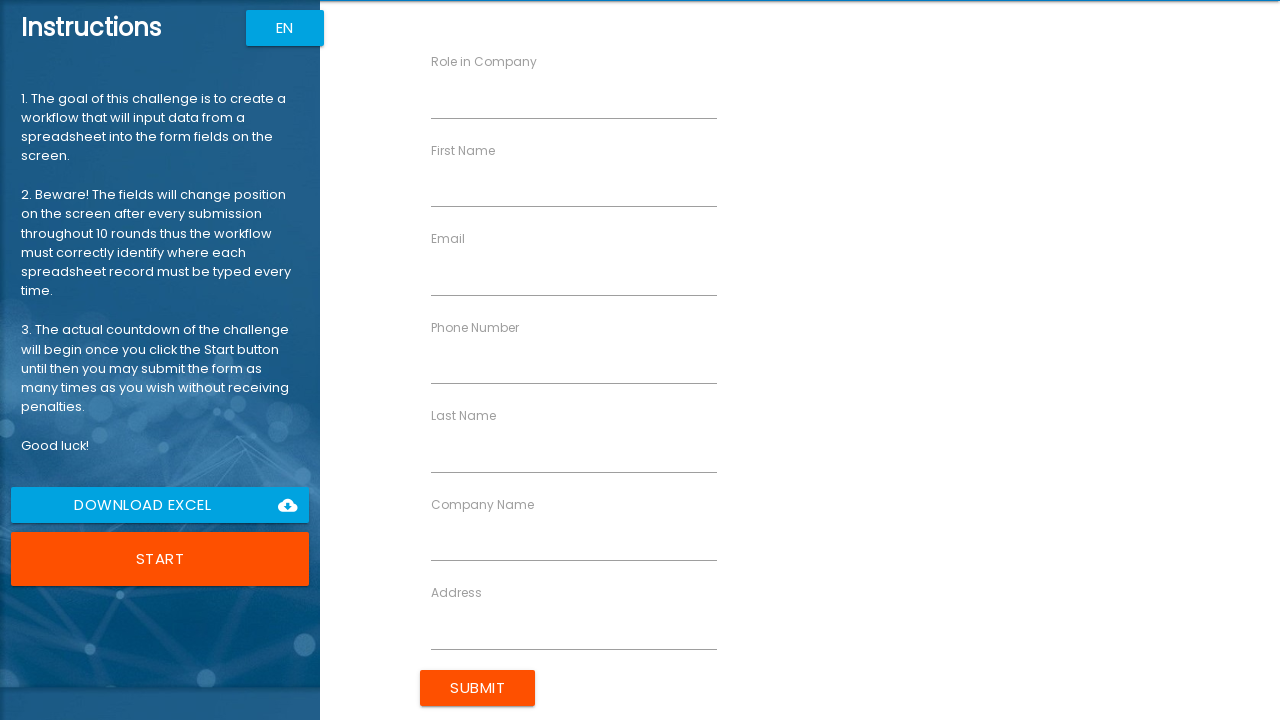

Filled phone number field with 40731653845 on input[ng-reflect-name="labelPhone"]
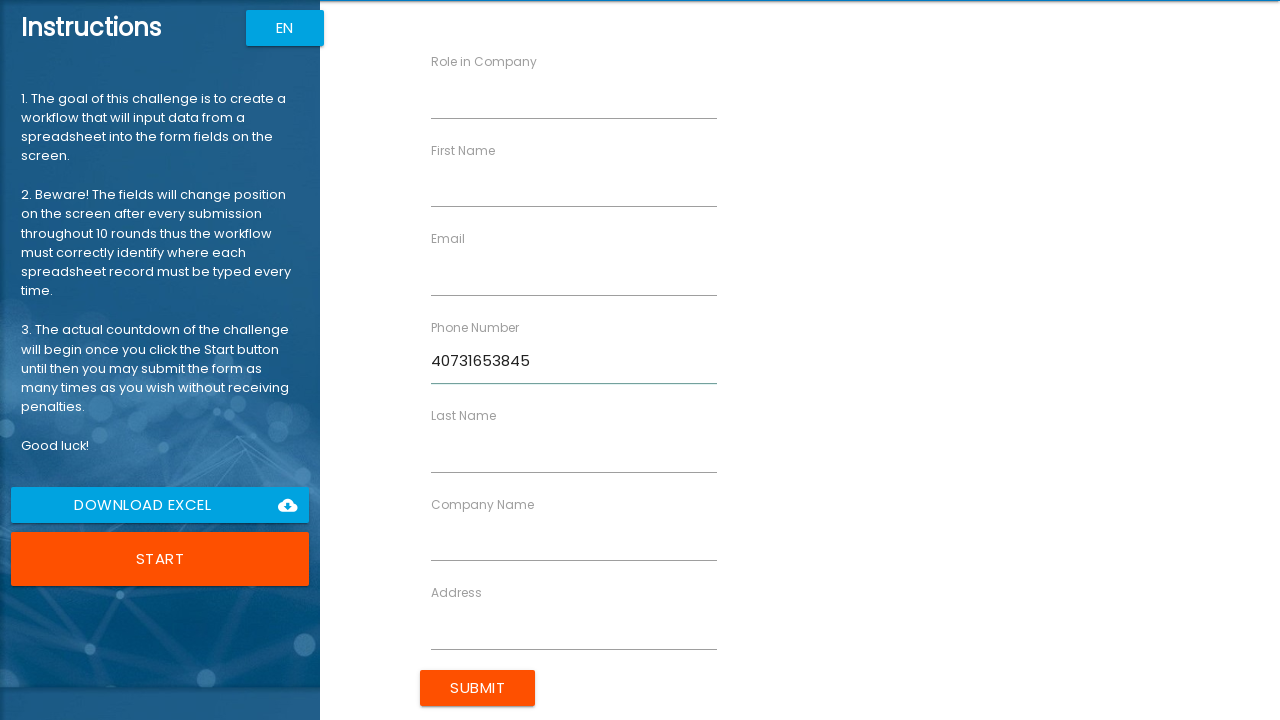

Filled last name field with Palmer on input[ng-reflect-name="labelLastName"]
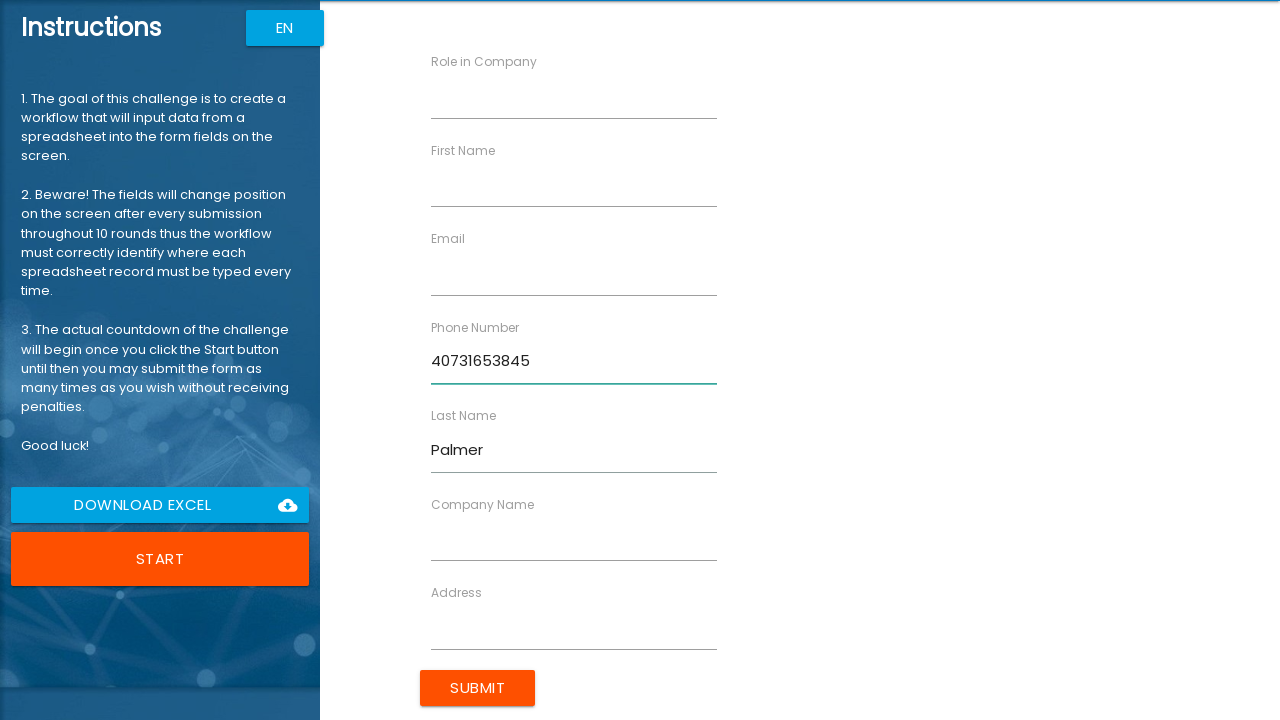

Filled email field with lpalmer@timepath.co.uk on input[ng-reflect-name="labelEmail"]
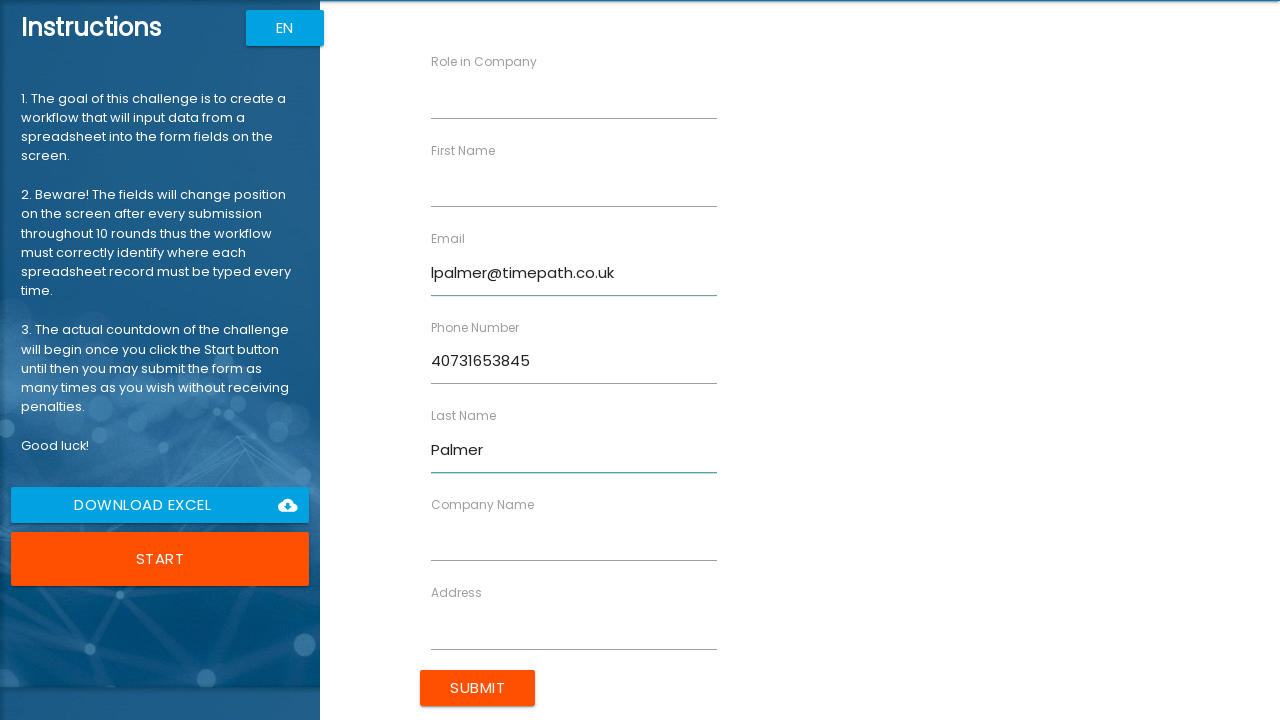

Filled company name field with Timepath Inc. on input[ng-reflect-name="labelCompanyName"]
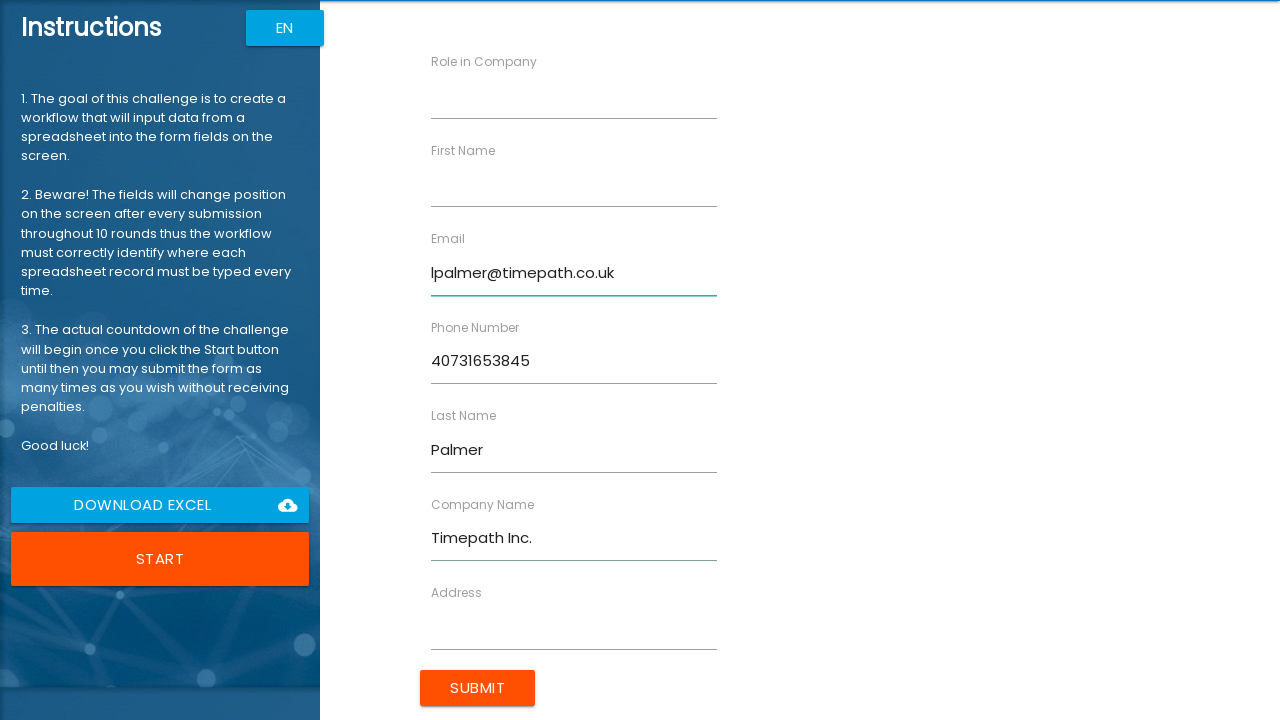

Filled role field with Programmer on input[ng-reflect-name="labelRole"]
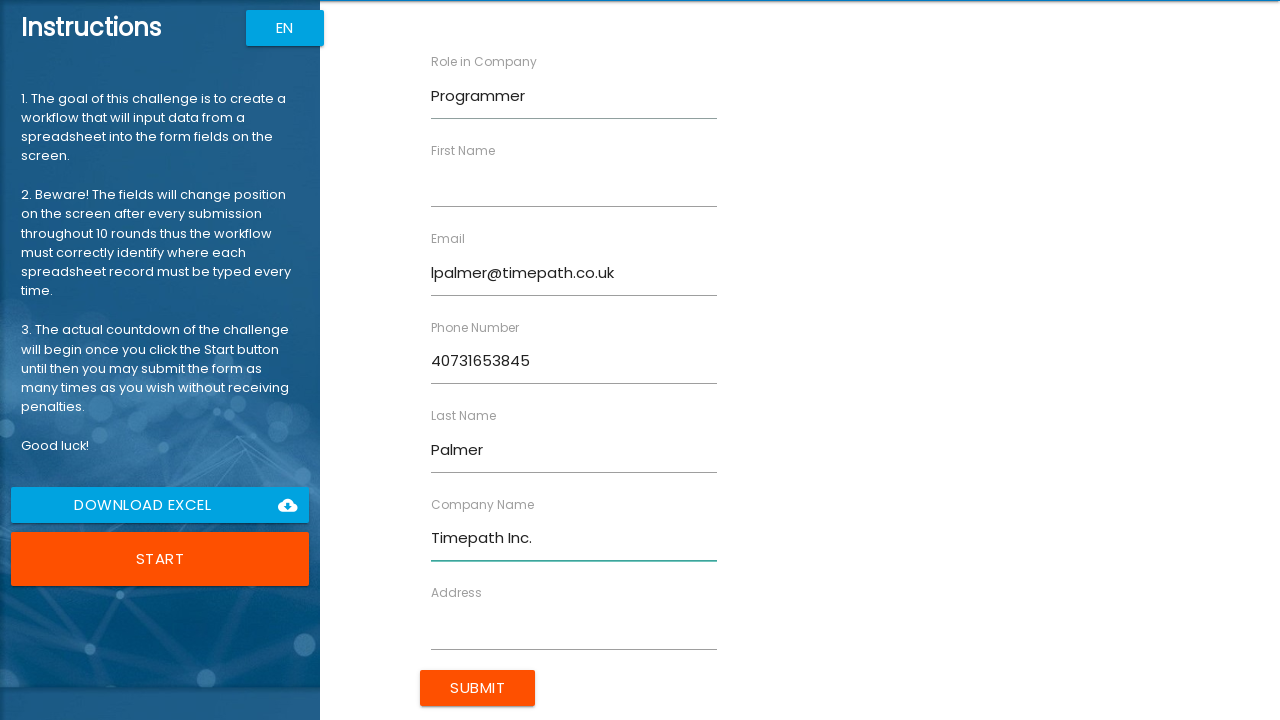

Filled address field with 87 Orange Street on input[ng-reflect-name="labelAddress"]
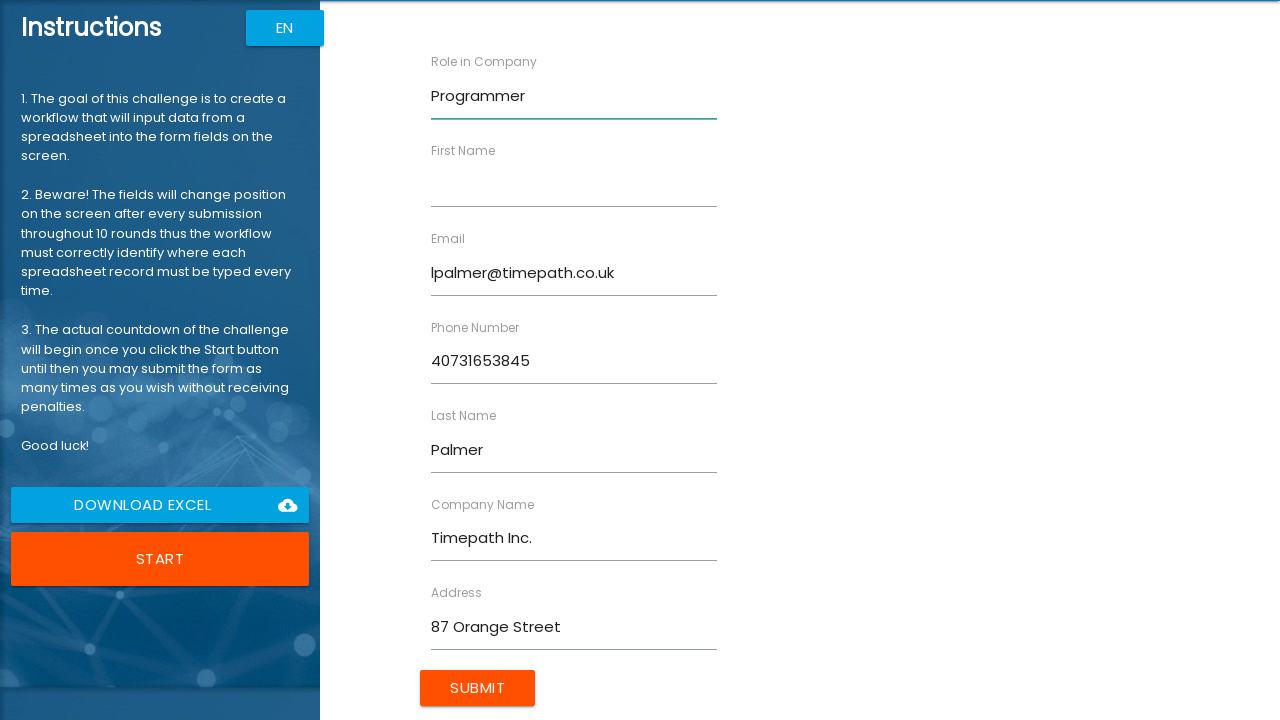

Filled first name field with Lara on input[ng-reflect-name="labelFirstName"]
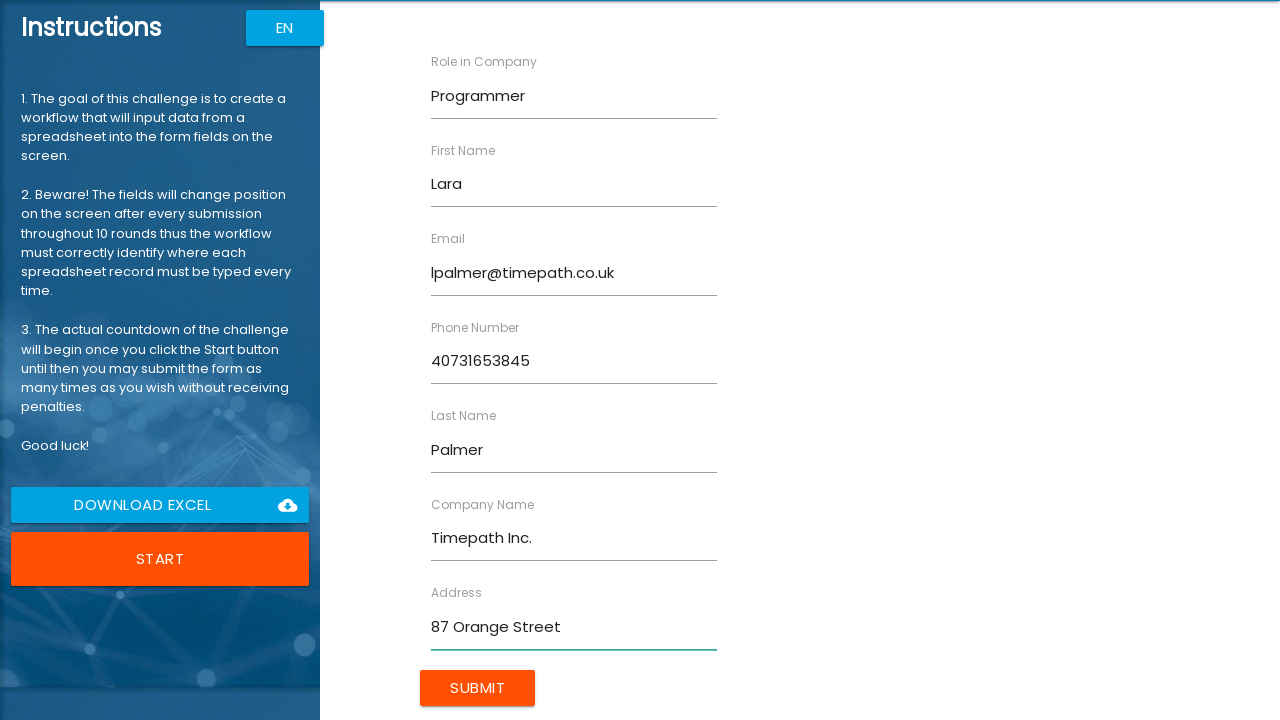

Submitted form for Lara Palmer at (478, 688) on input[value="Submit"]
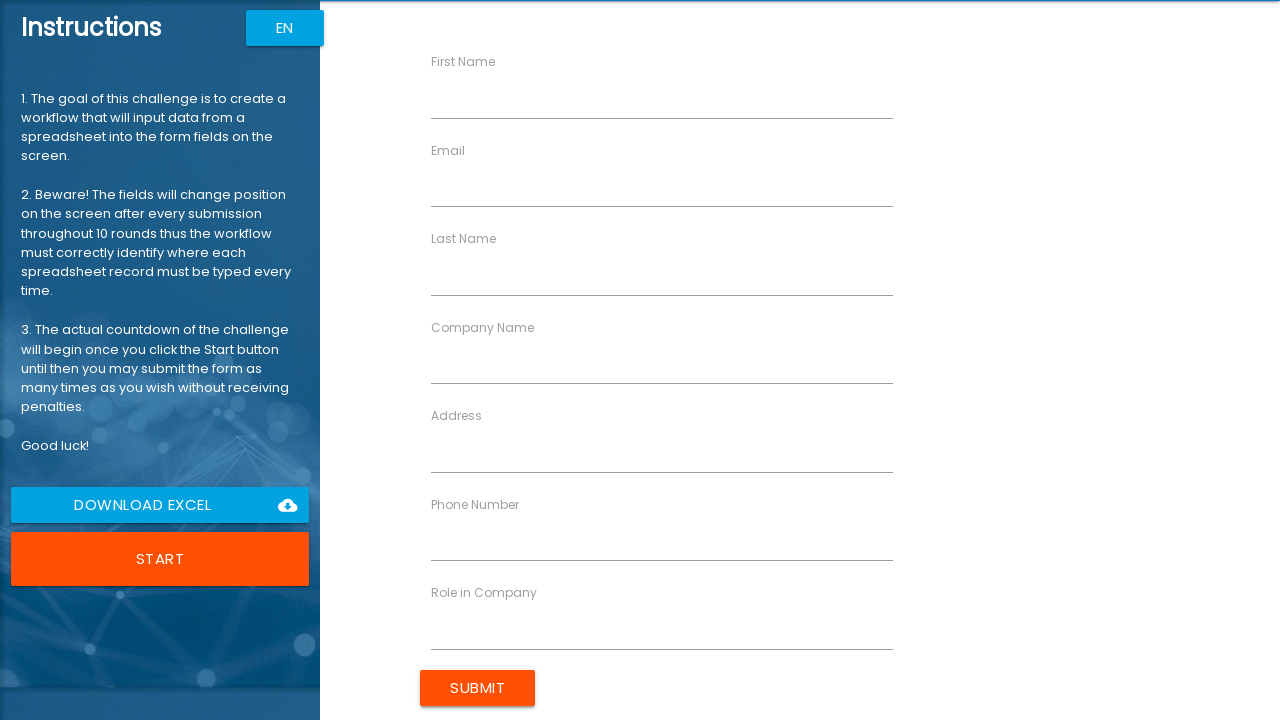

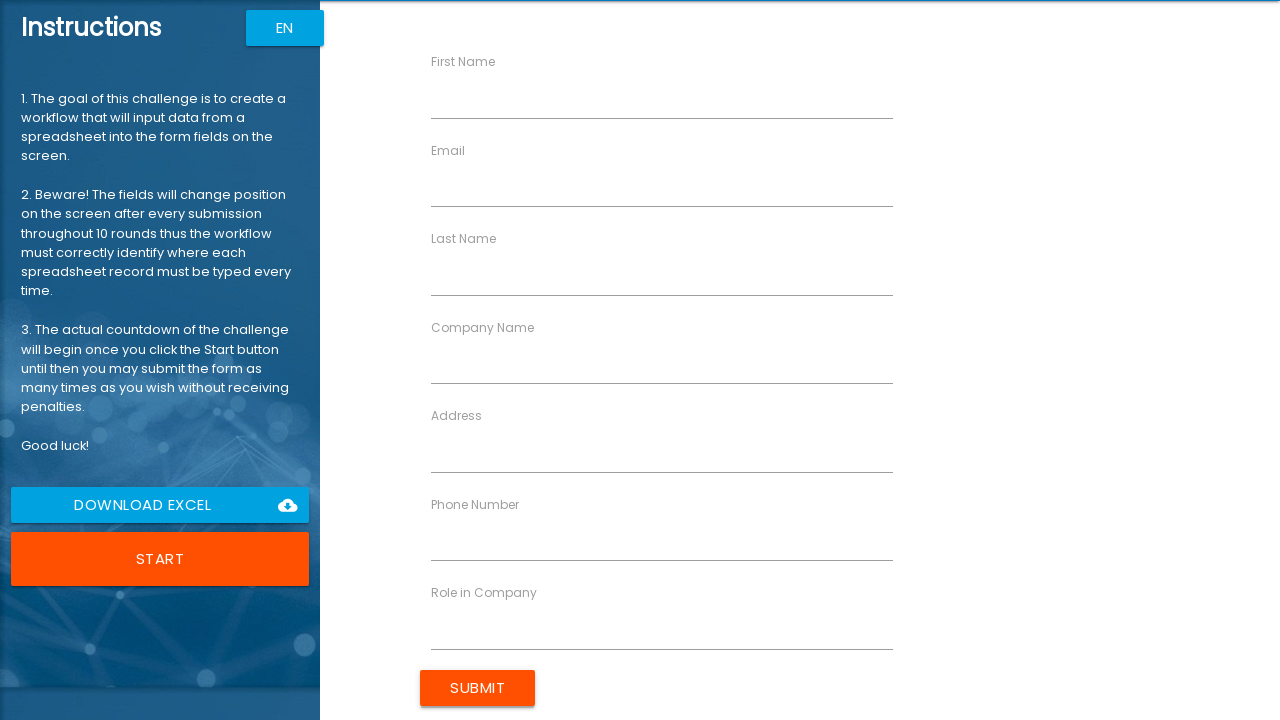